Tests filling a large form by entering text into all input fields and submitting the form by clicking the submit button.

Starting URL: http://suninjuly.github.io/huge_form.html

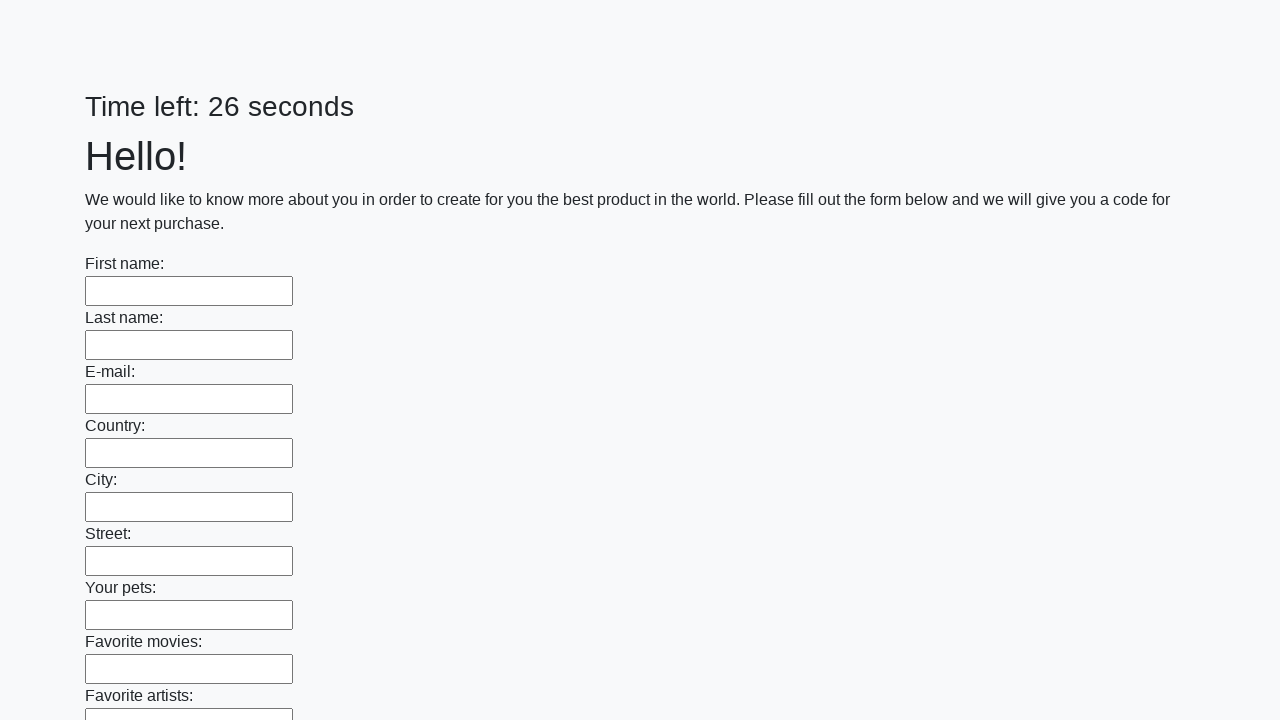

Navigated to huge form page
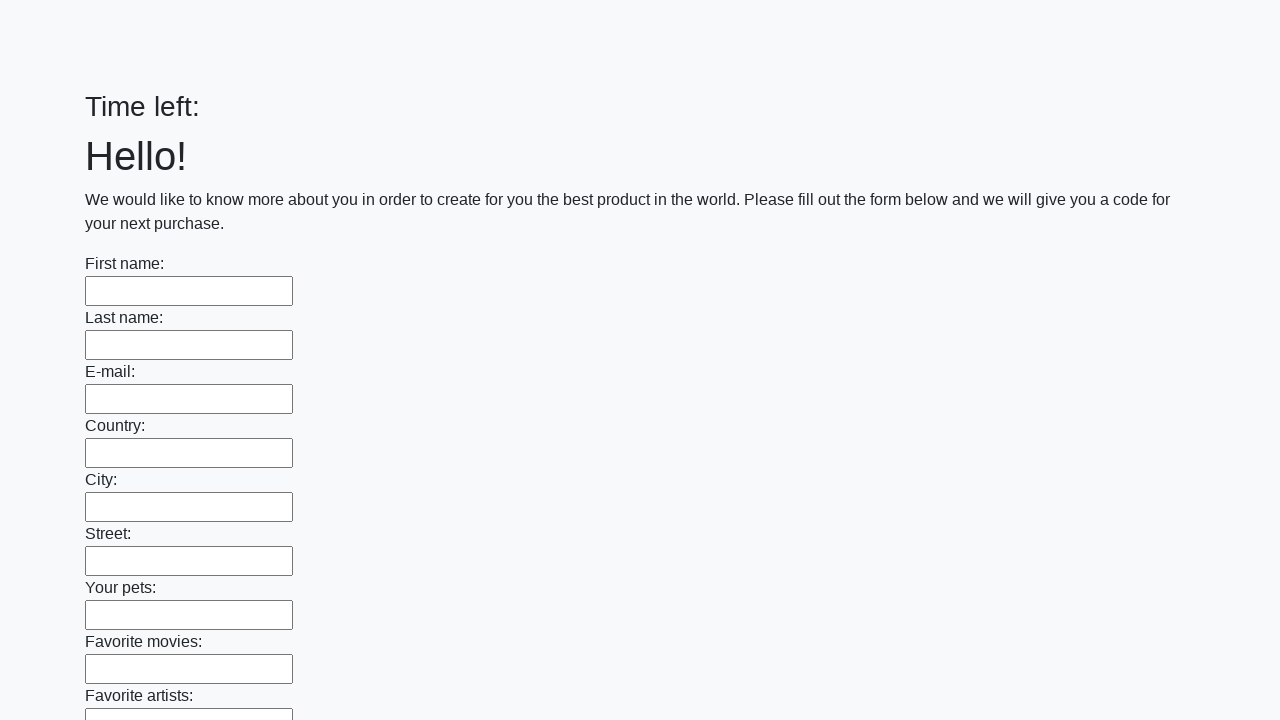

Filled an input field with 'texttext' on input >> nth=0
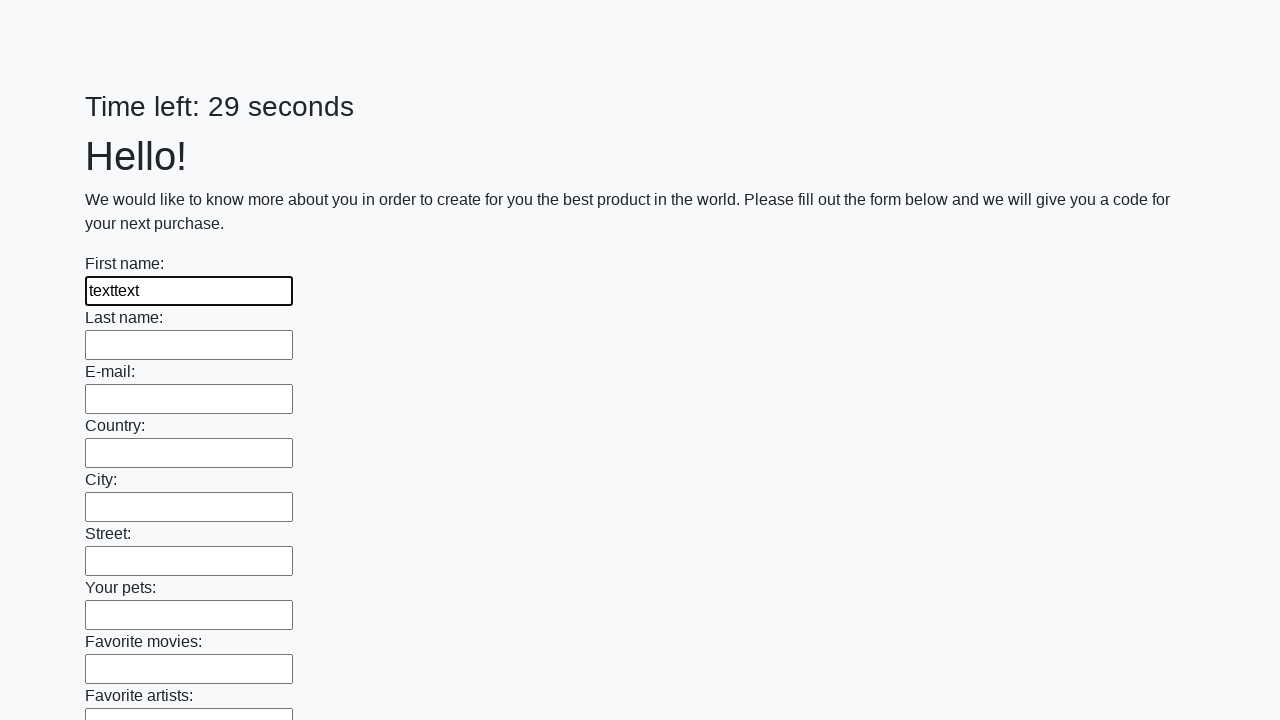

Filled an input field with 'texttext' on input >> nth=1
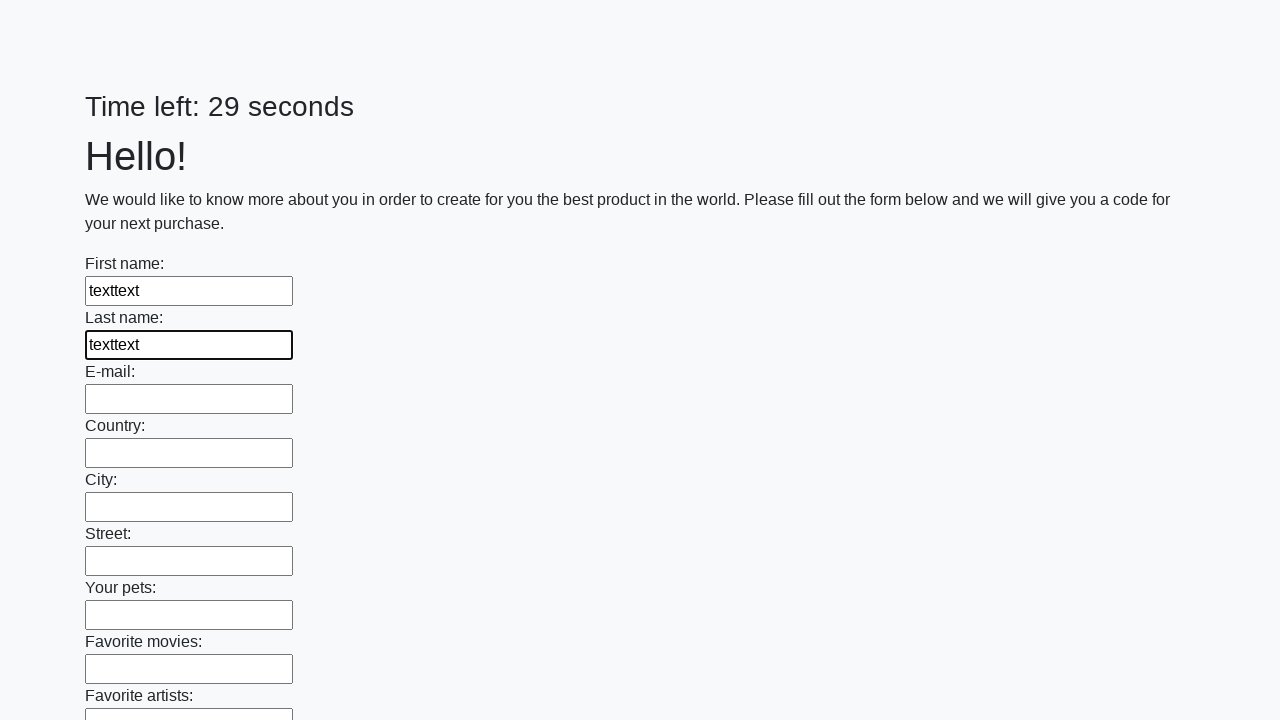

Filled an input field with 'texttext' on input >> nth=2
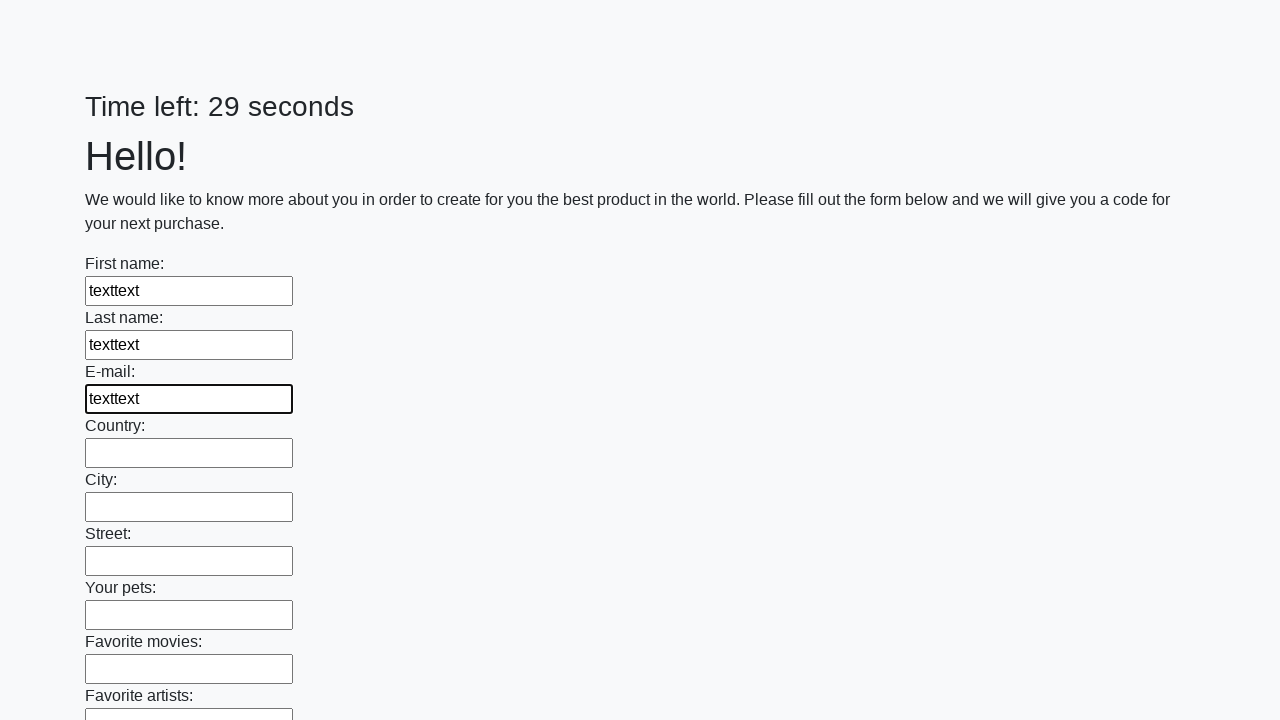

Filled an input field with 'texttext' on input >> nth=3
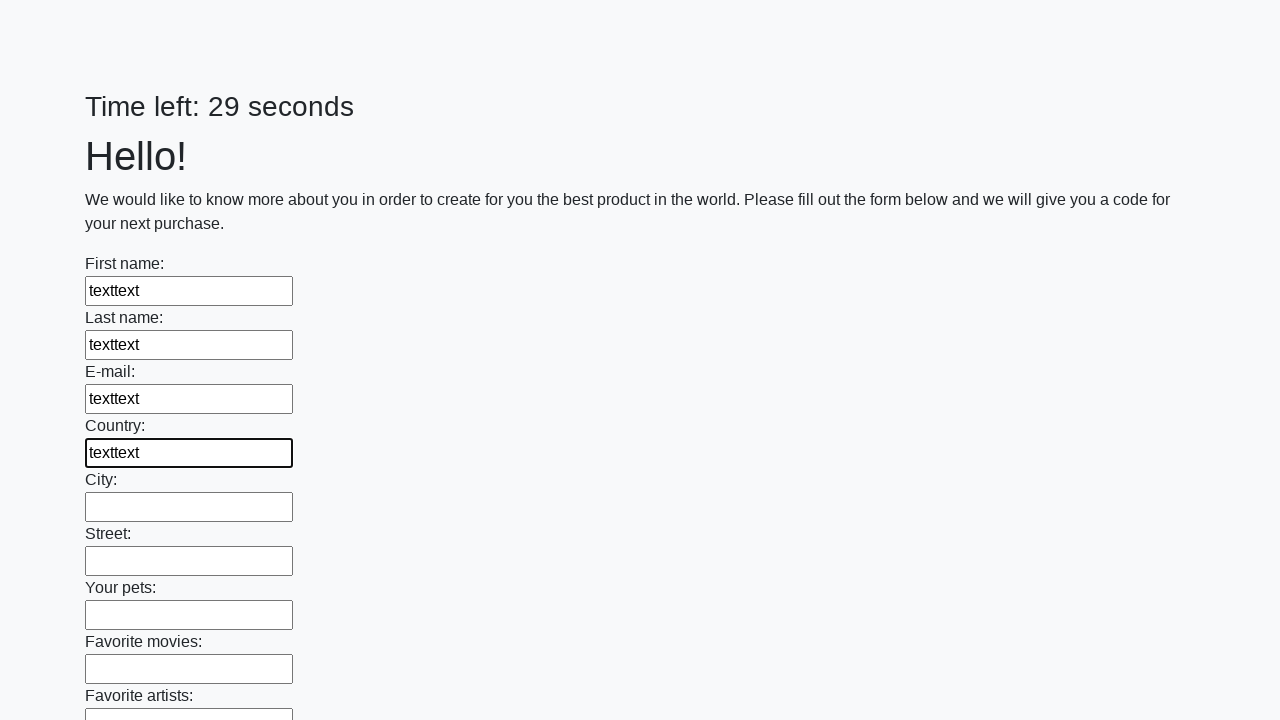

Filled an input field with 'texttext' on input >> nth=4
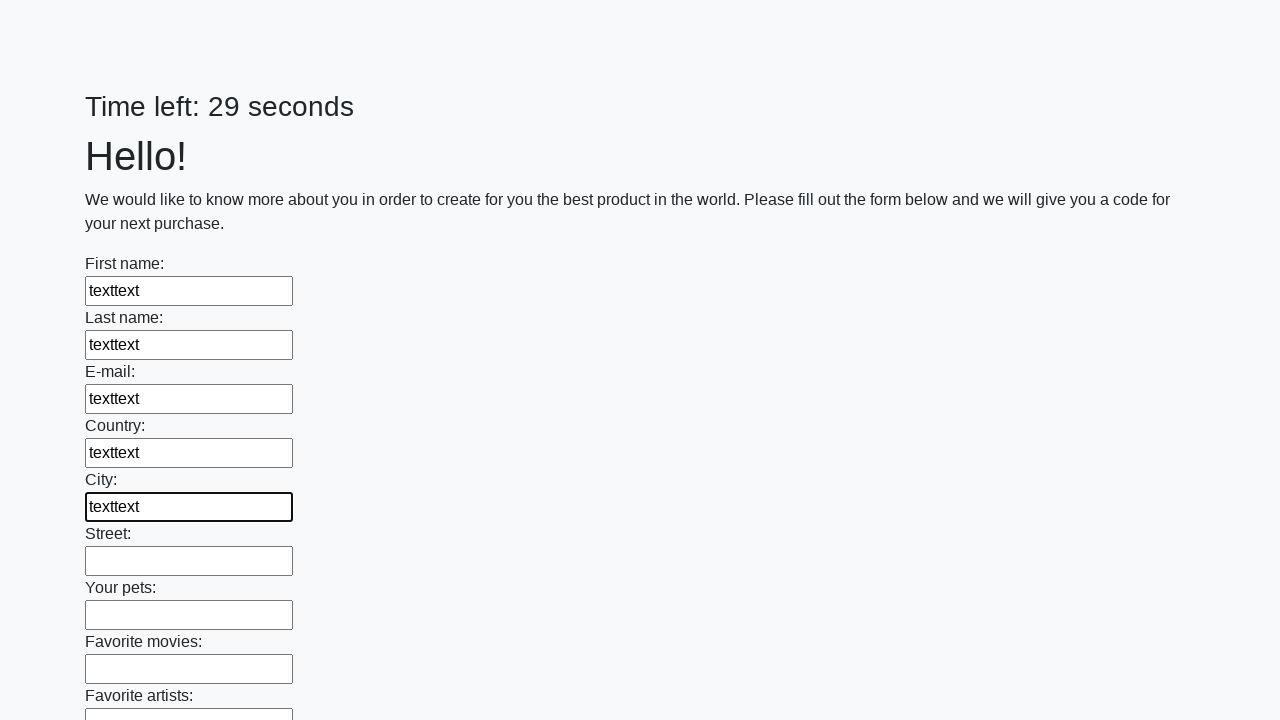

Filled an input field with 'texttext' on input >> nth=5
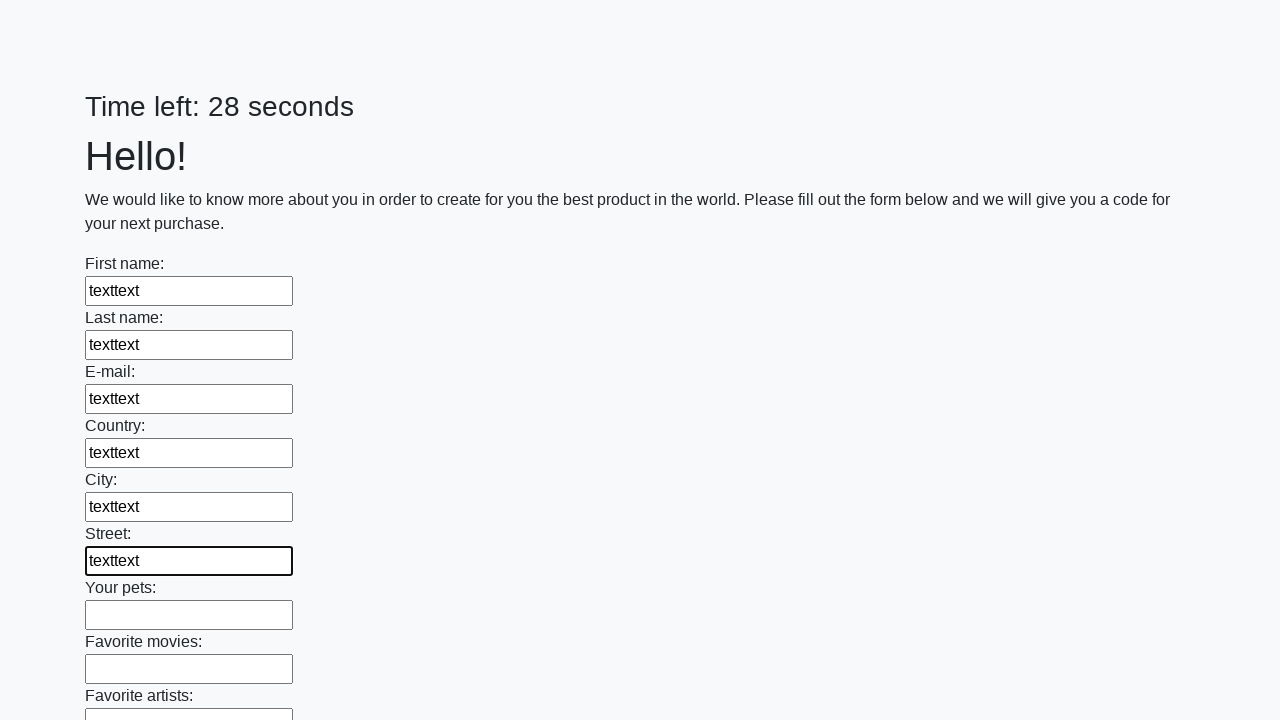

Filled an input field with 'texttext' on input >> nth=6
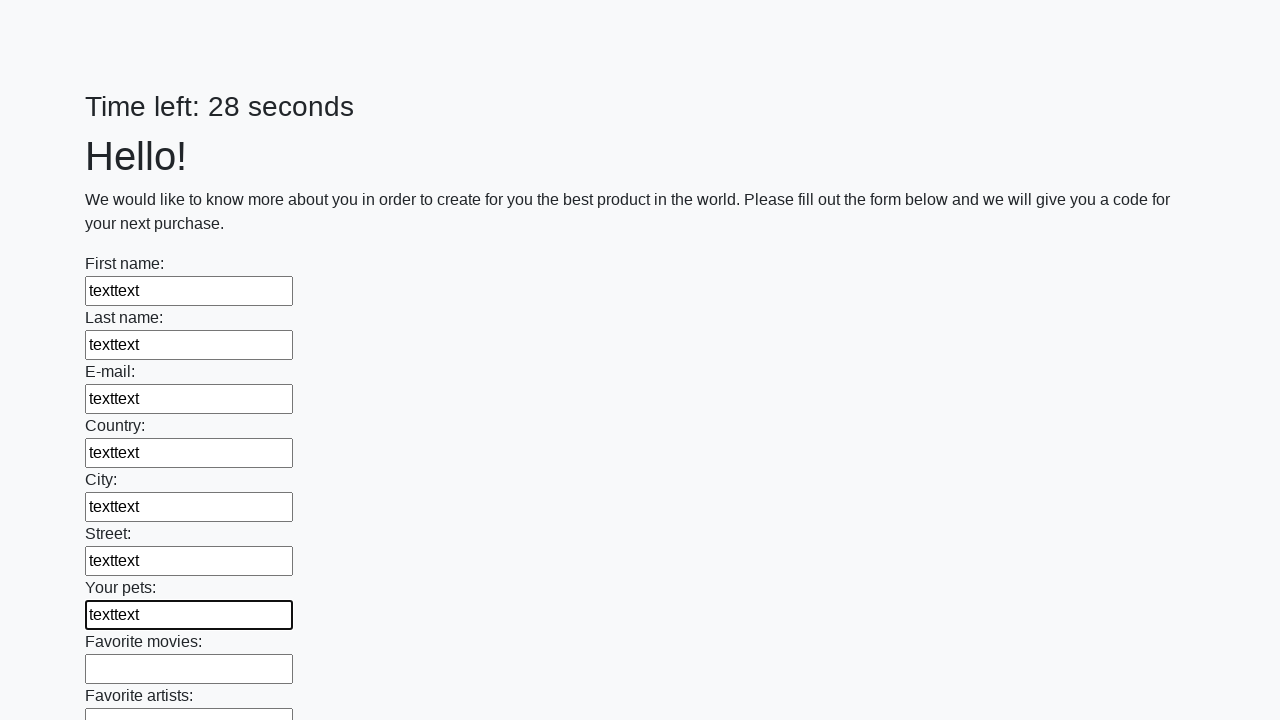

Filled an input field with 'texttext' on input >> nth=7
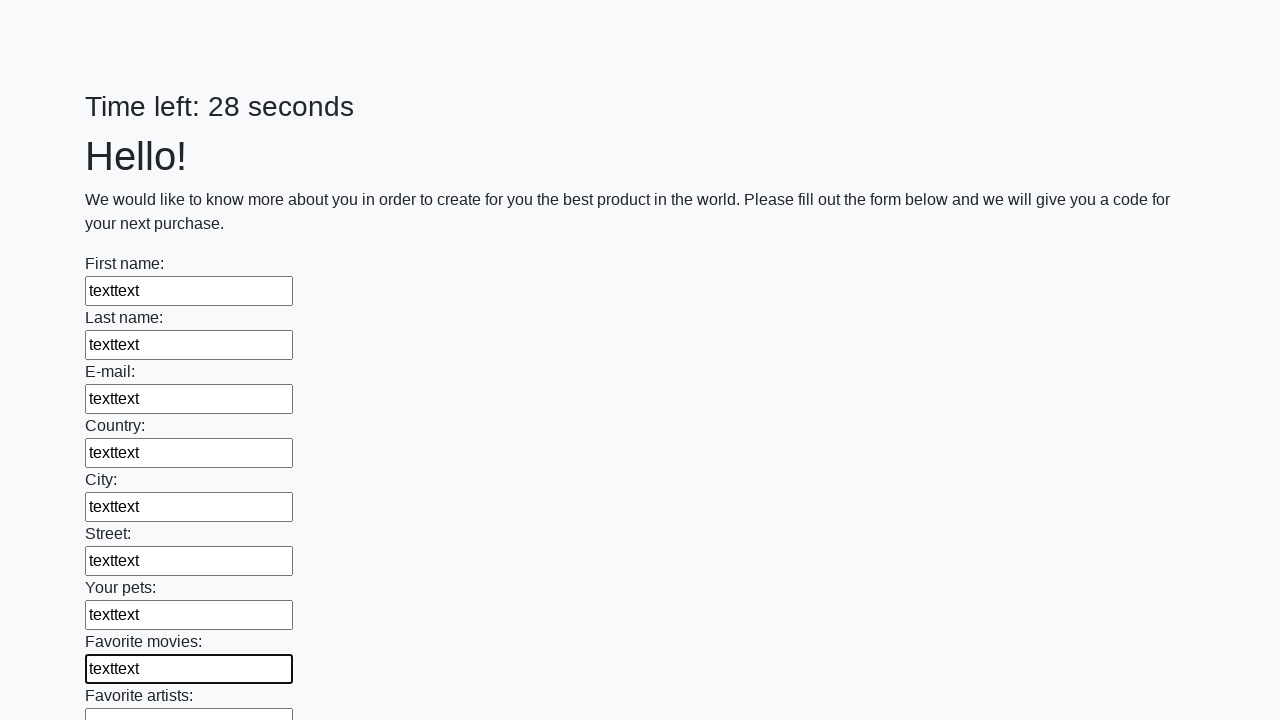

Filled an input field with 'texttext' on input >> nth=8
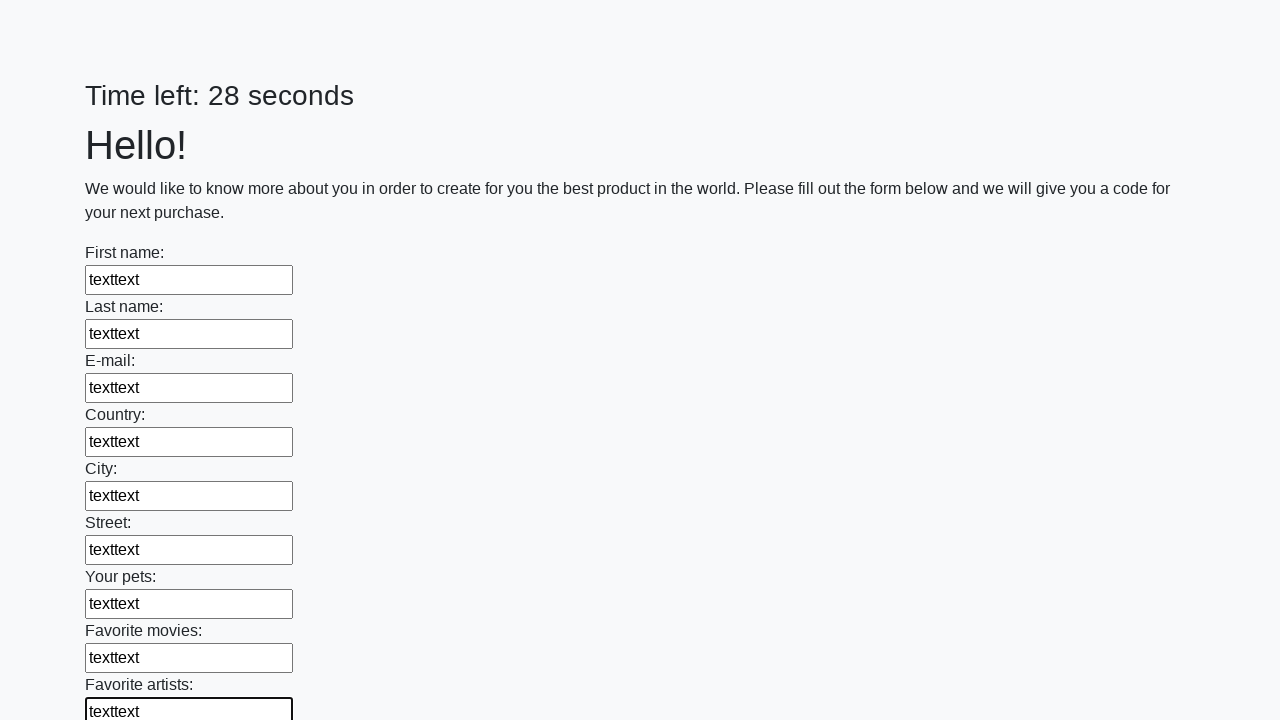

Filled an input field with 'texttext' on input >> nth=9
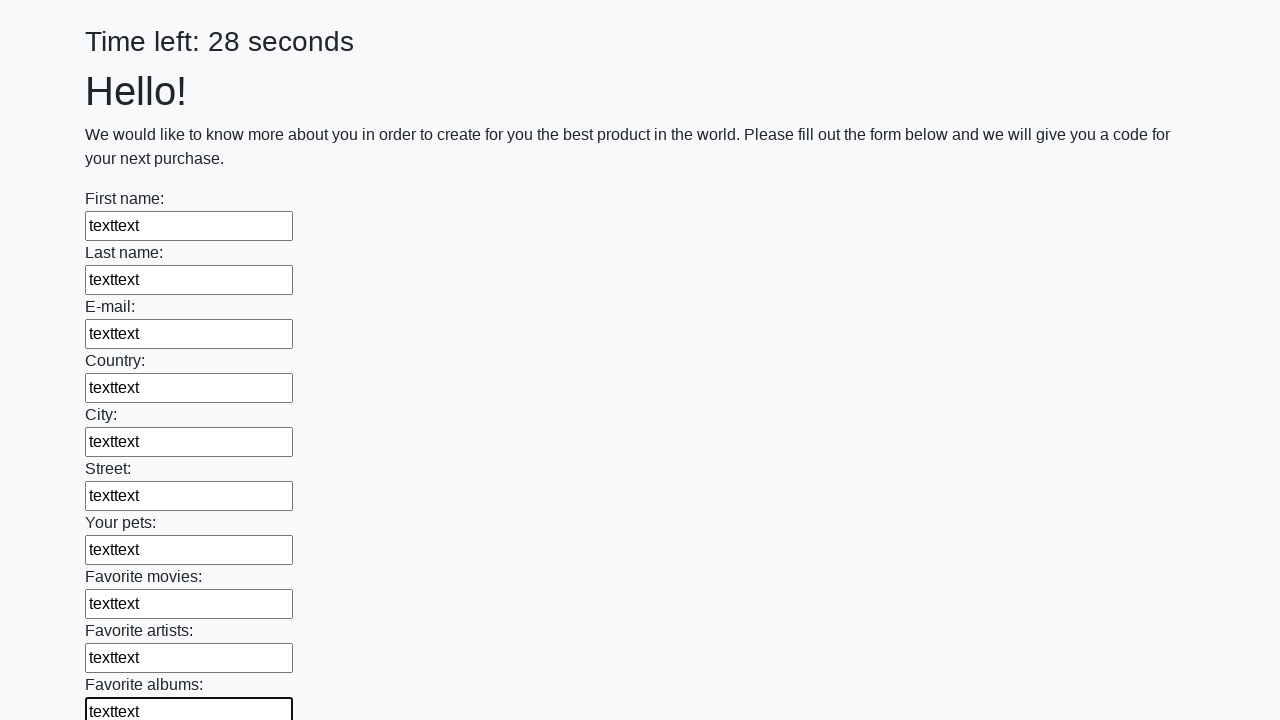

Filled an input field with 'texttext' on input >> nth=10
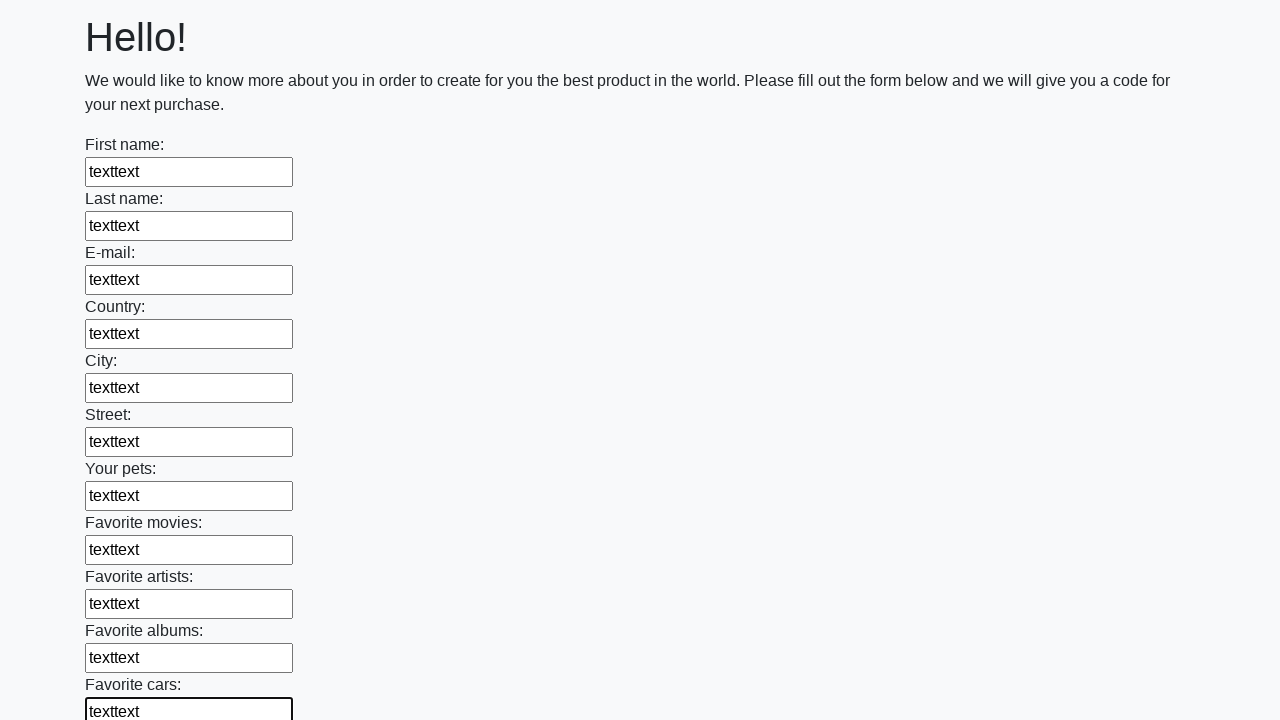

Filled an input field with 'texttext' on input >> nth=11
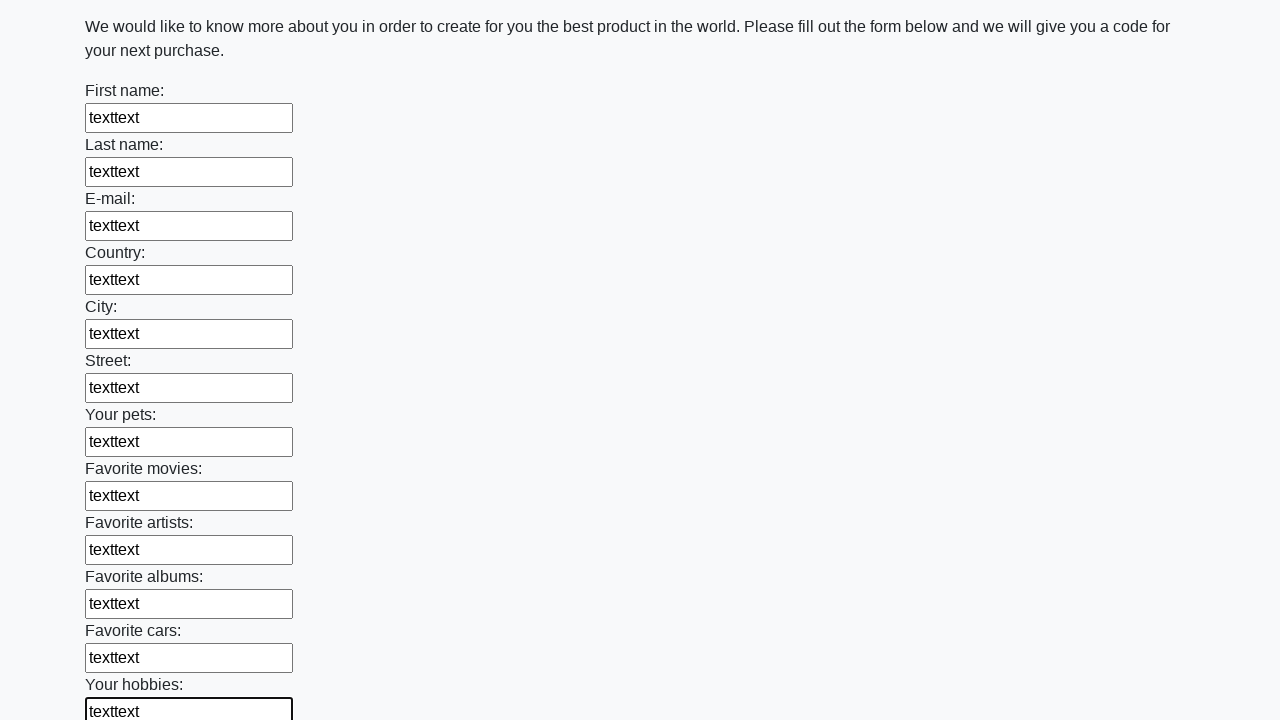

Filled an input field with 'texttext' on input >> nth=12
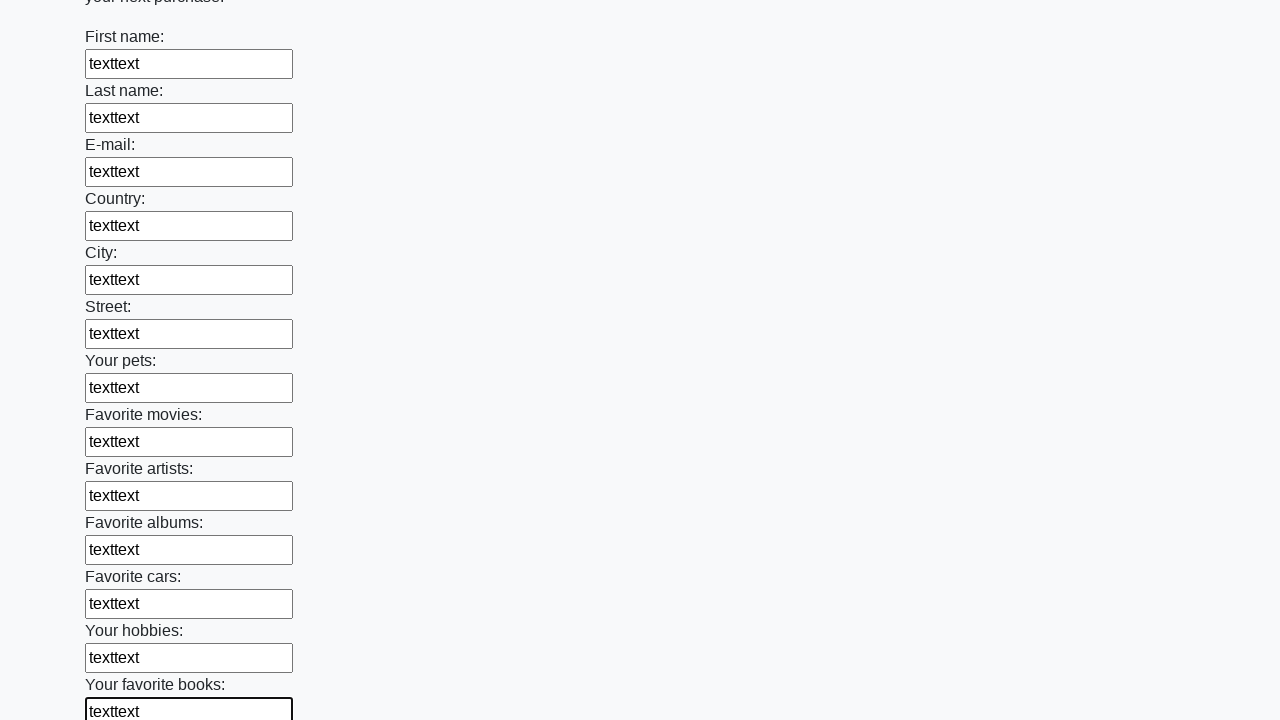

Filled an input field with 'texttext' on input >> nth=13
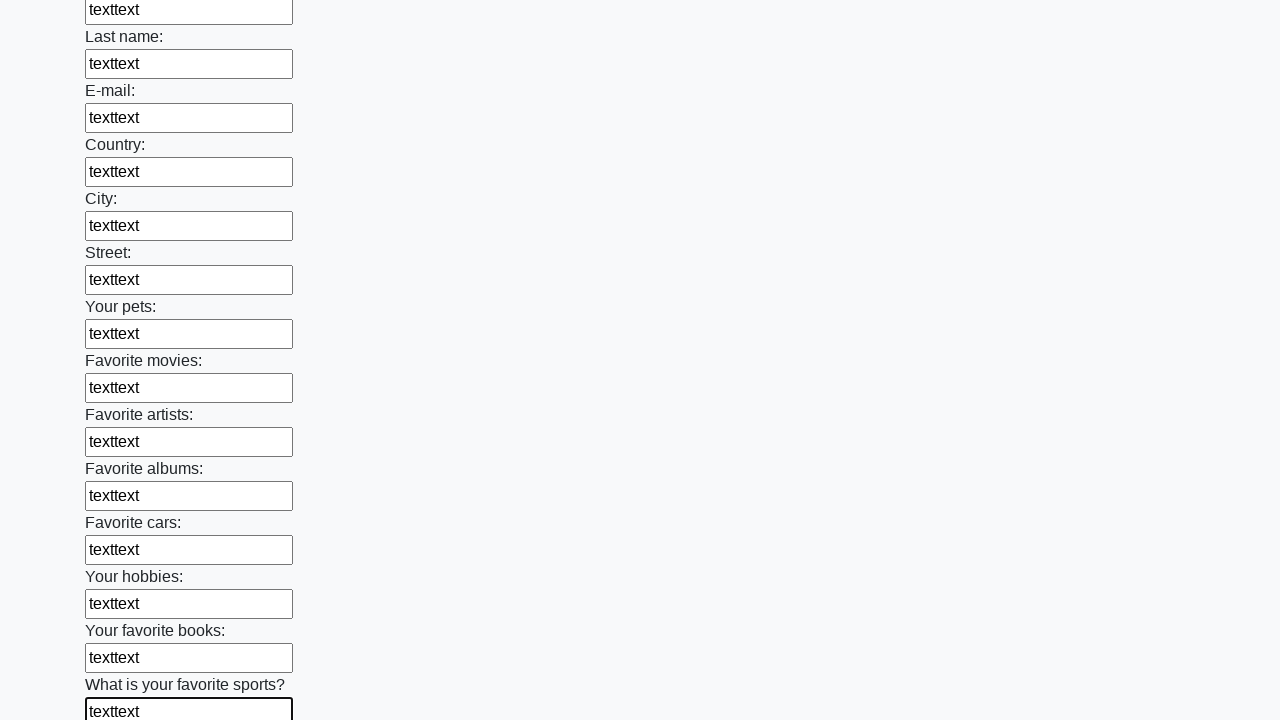

Filled an input field with 'texttext' on input >> nth=14
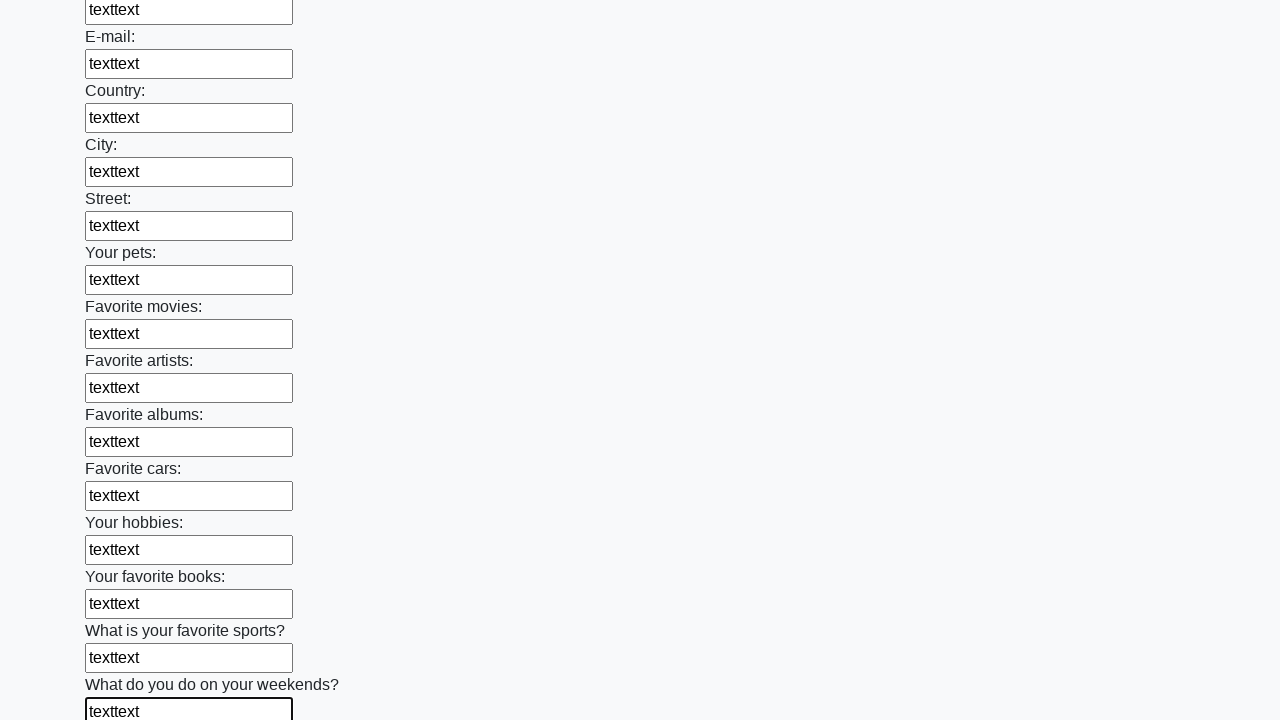

Filled an input field with 'texttext' on input >> nth=15
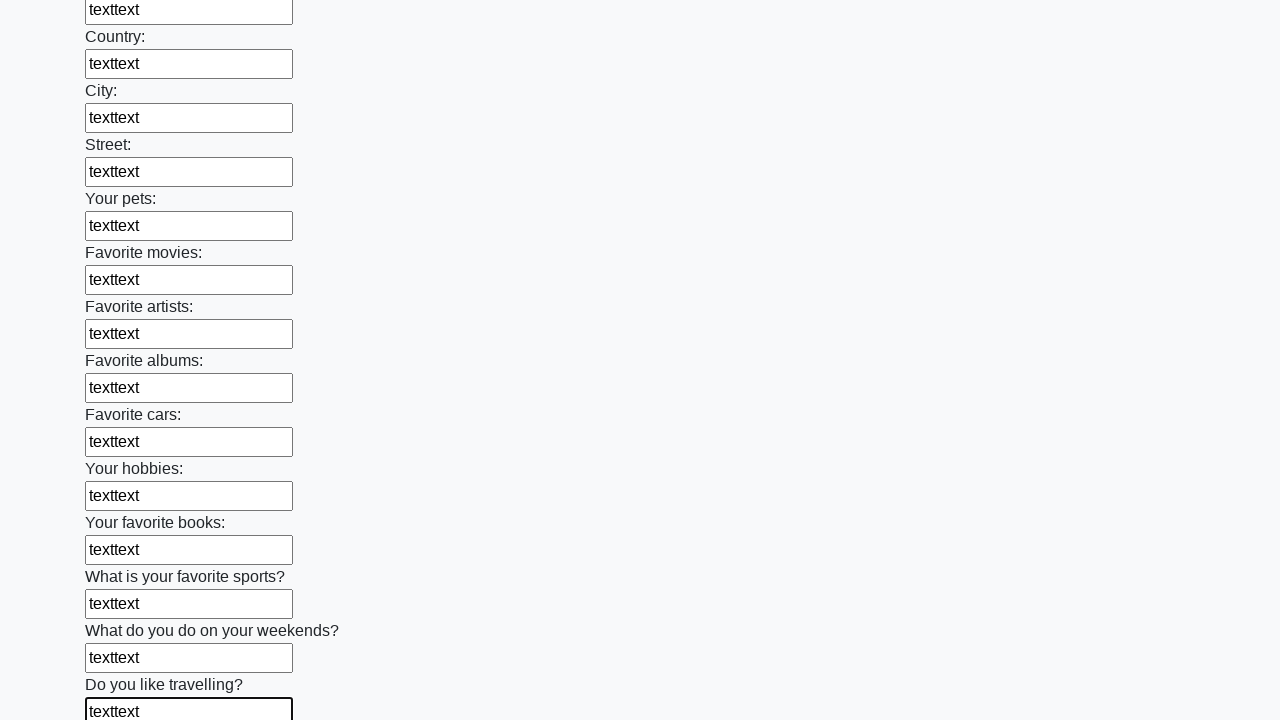

Filled an input field with 'texttext' on input >> nth=16
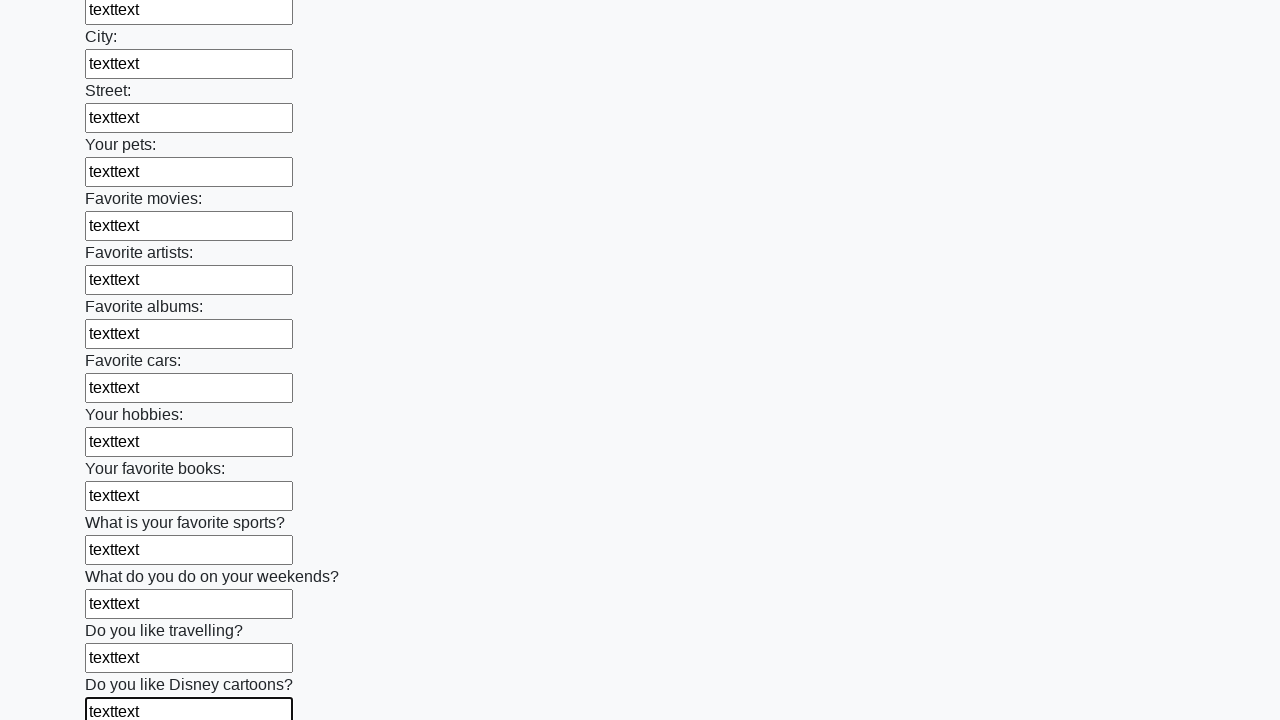

Filled an input field with 'texttext' on input >> nth=17
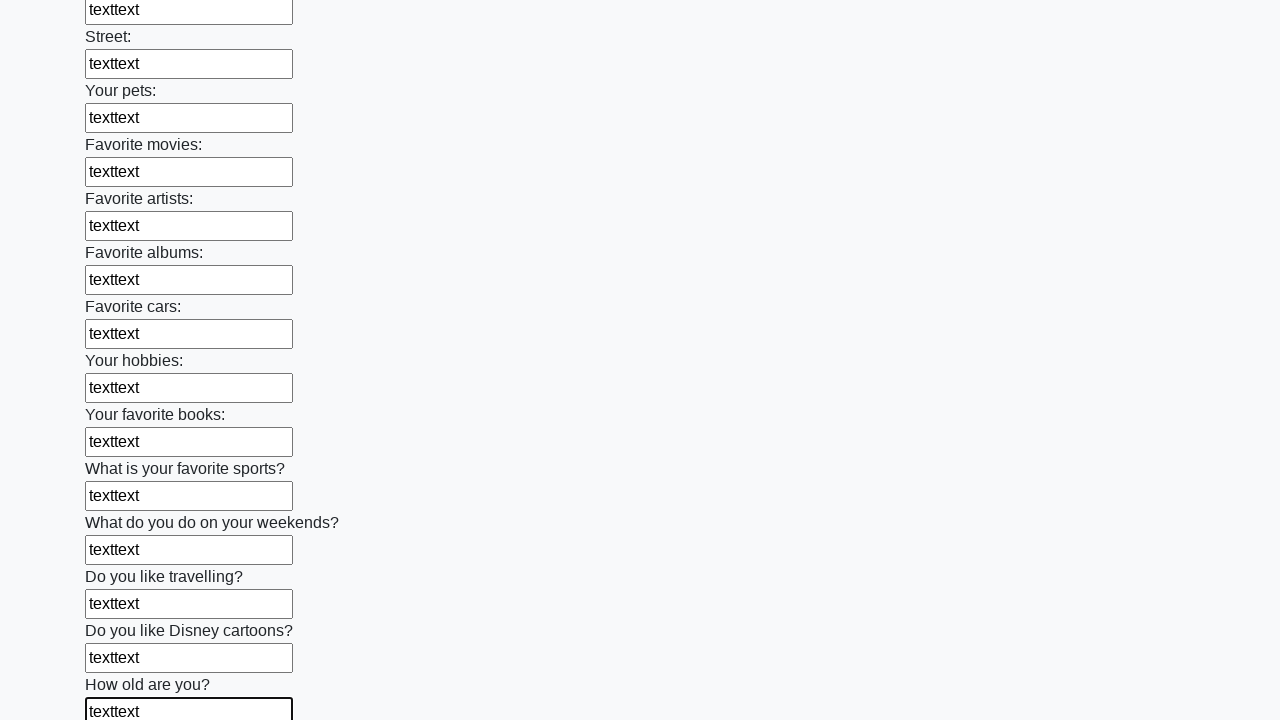

Filled an input field with 'texttext' on input >> nth=18
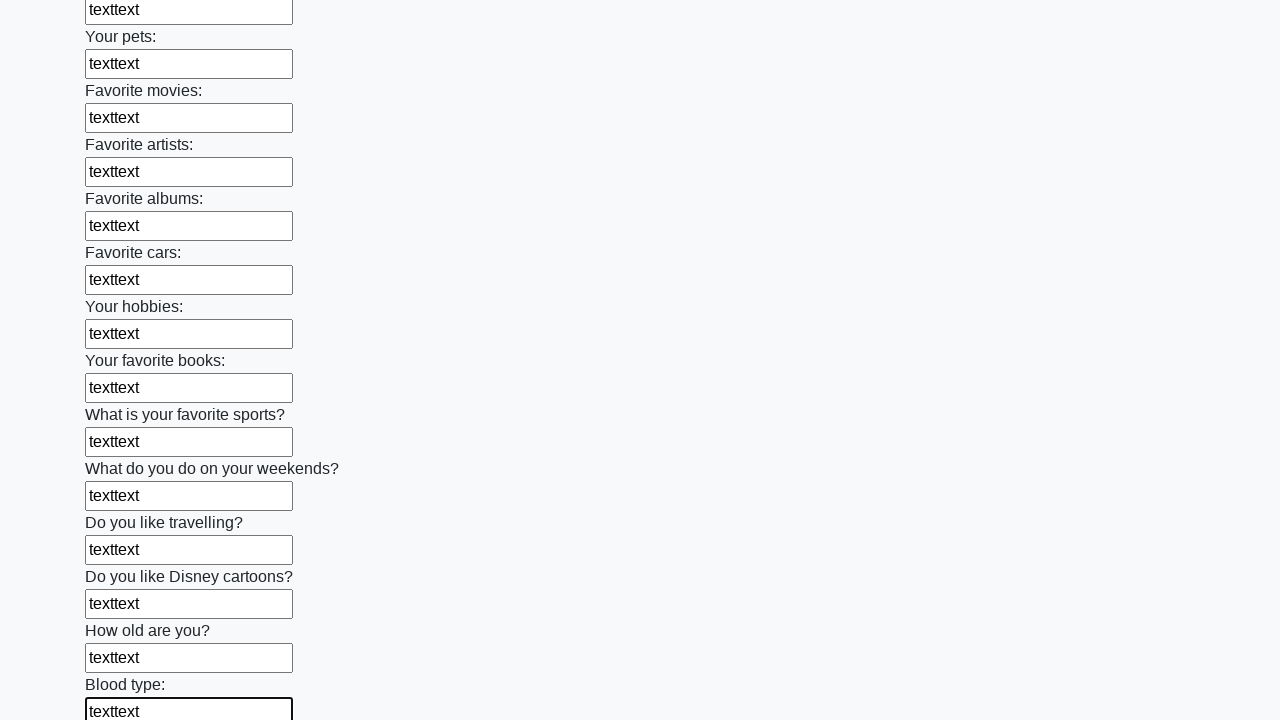

Filled an input field with 'texttext' on input >> nth=19
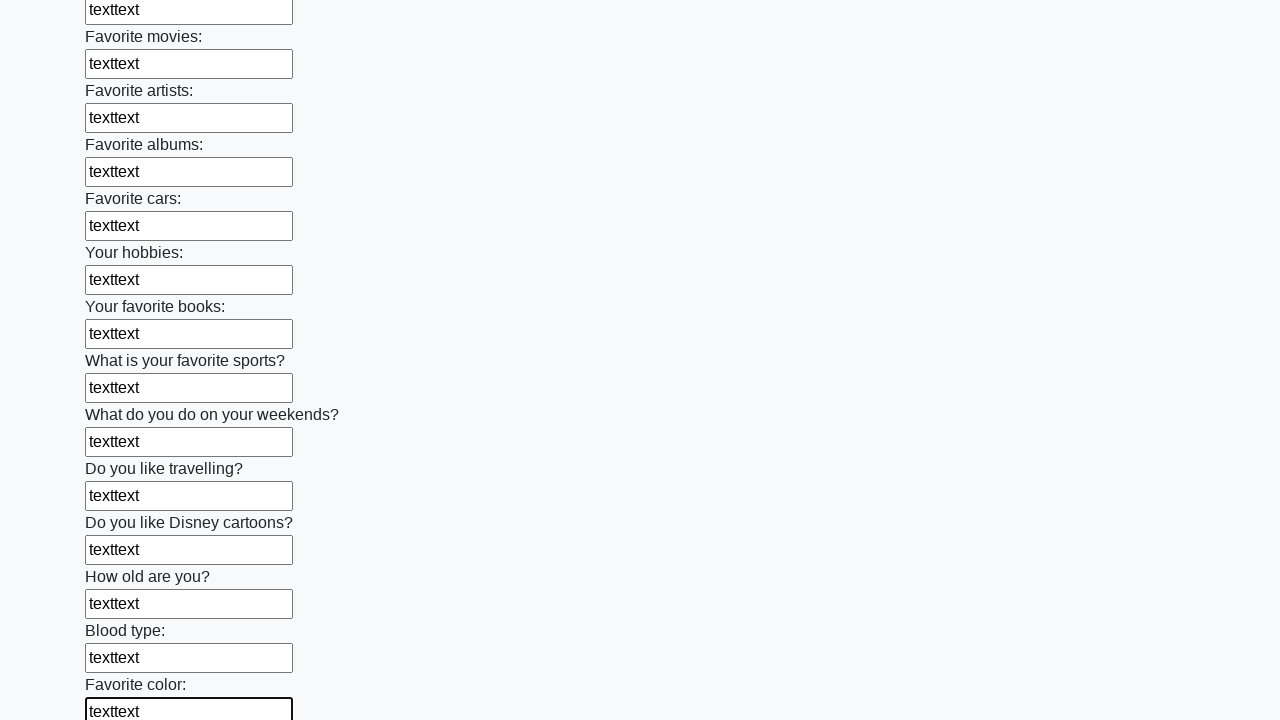

Filled an input field with 'texttext' on input >> nth=20
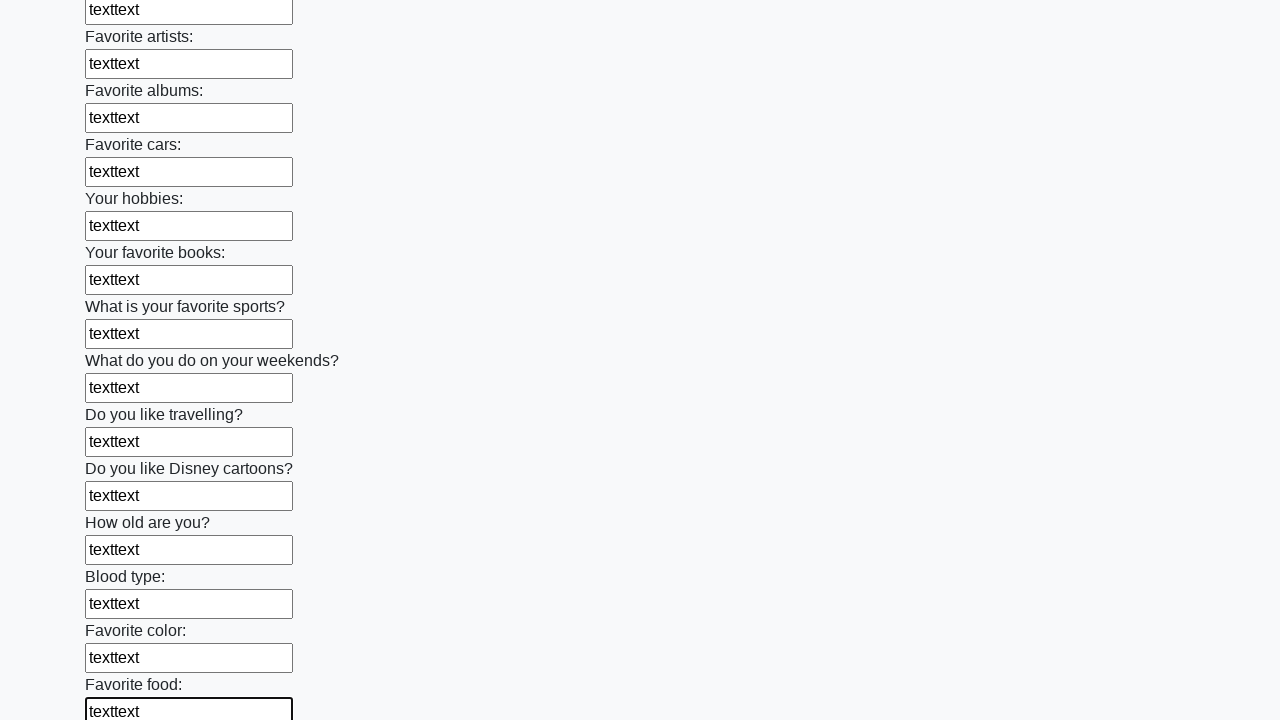

Filled an input field with 'texttext' on input >> nth=21
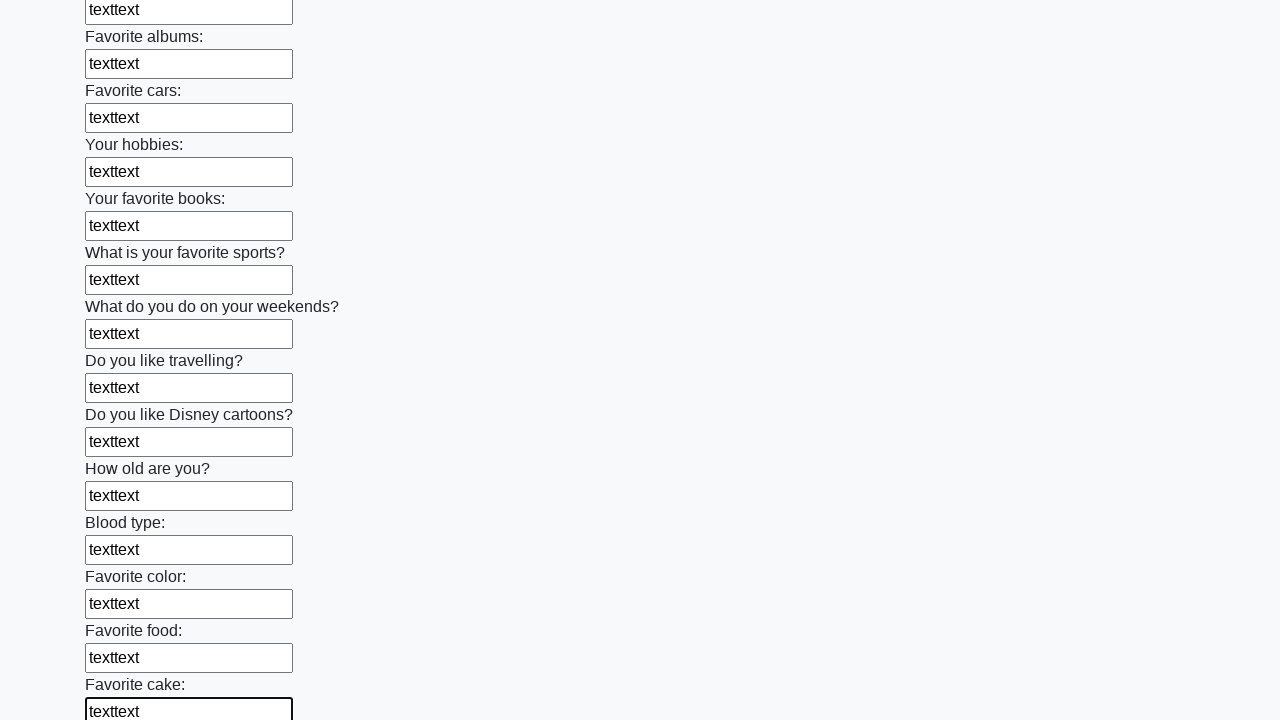

Filled an input field with 'texttext' on input >> nth=22
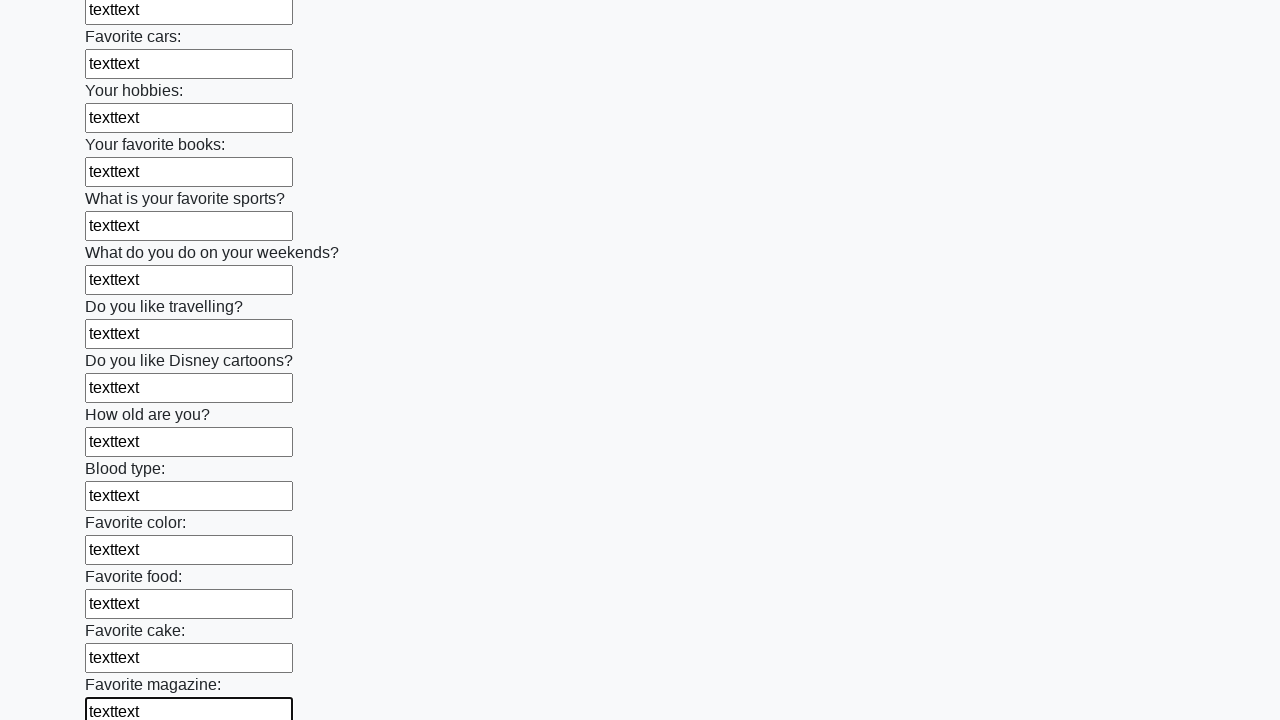

Filled an input field with 'texttext' on input >> nth=23
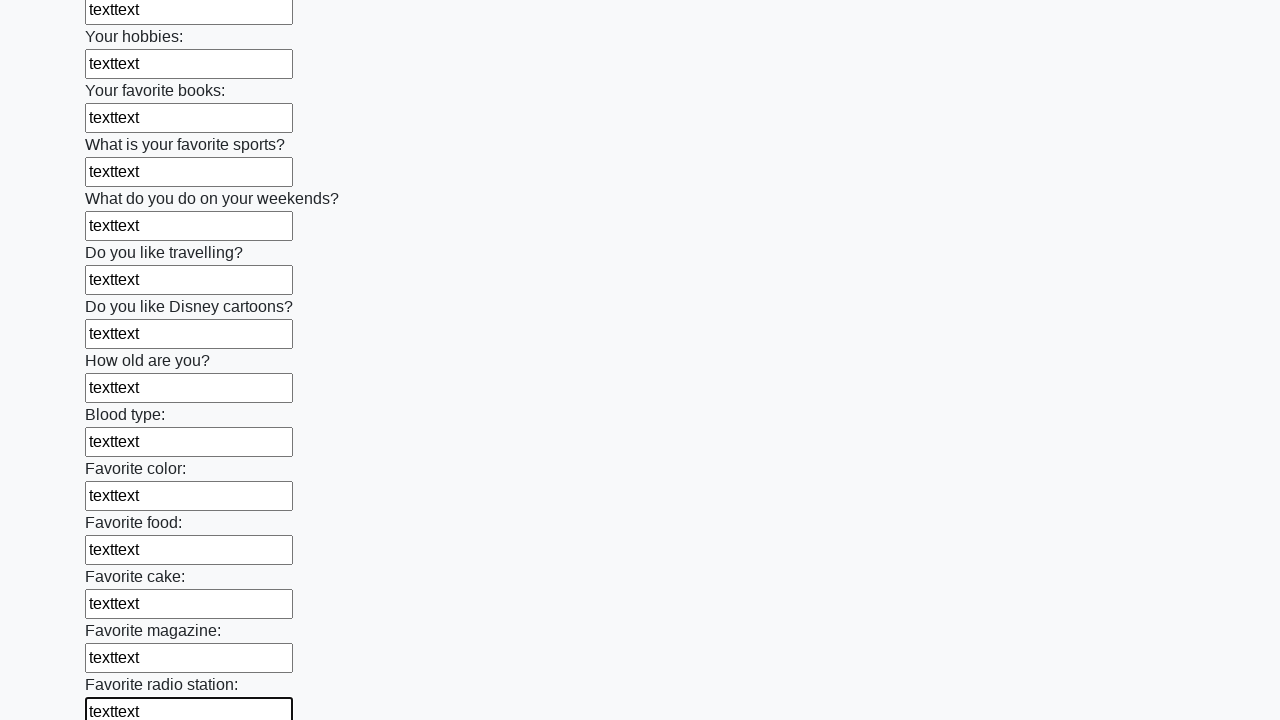

Filled an input field with 'texttext' on input >> nth=24
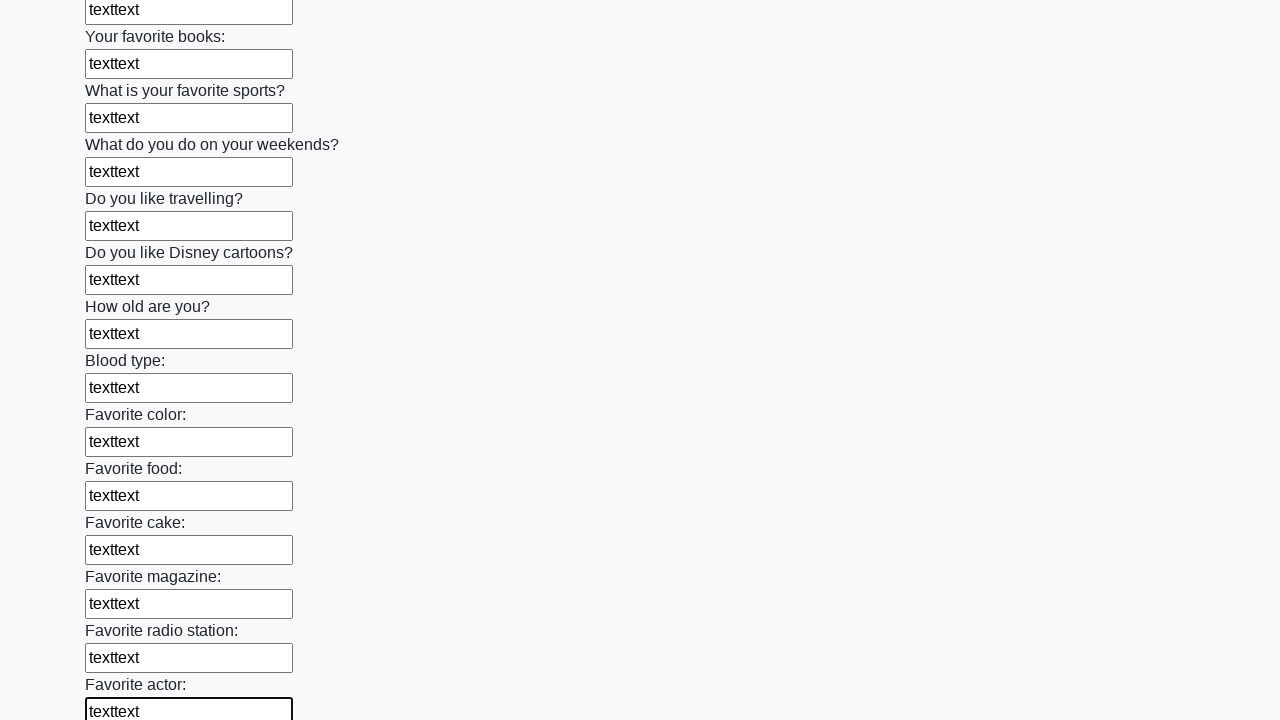

Filled an input field with 'texttext' on input >> nth=25
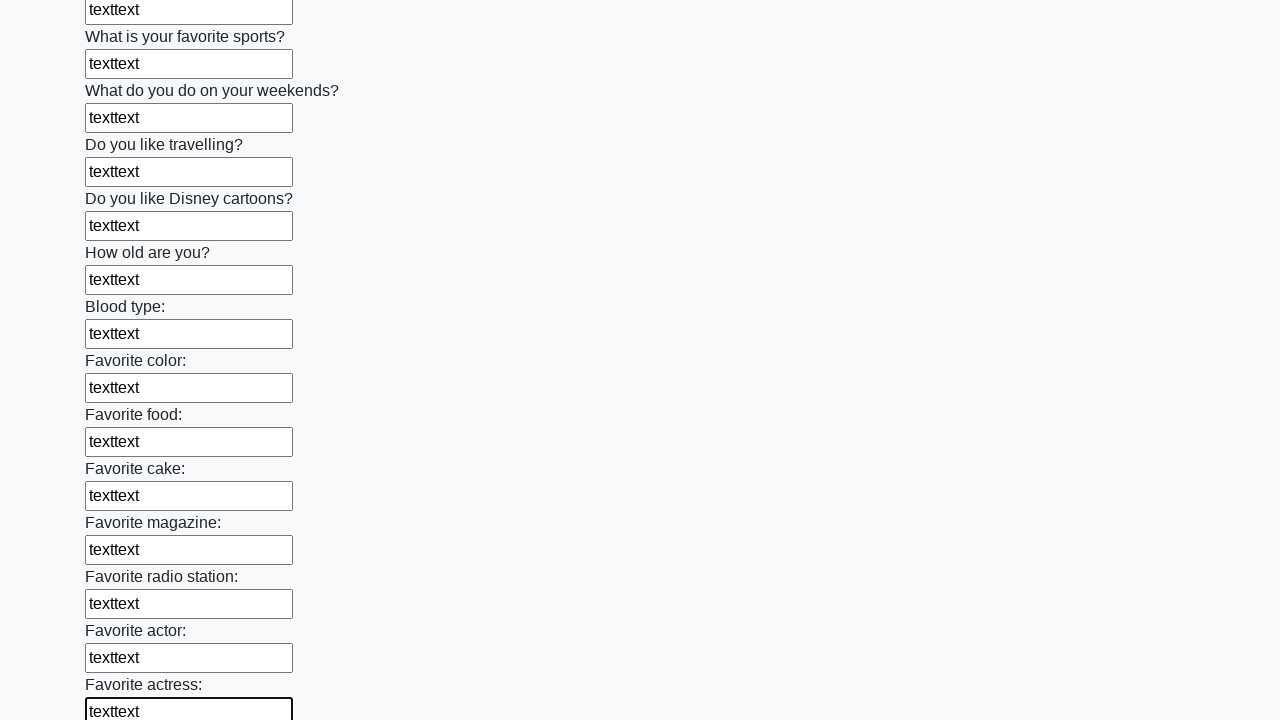

Filled an input field with 'texttext' on input >> nth=26
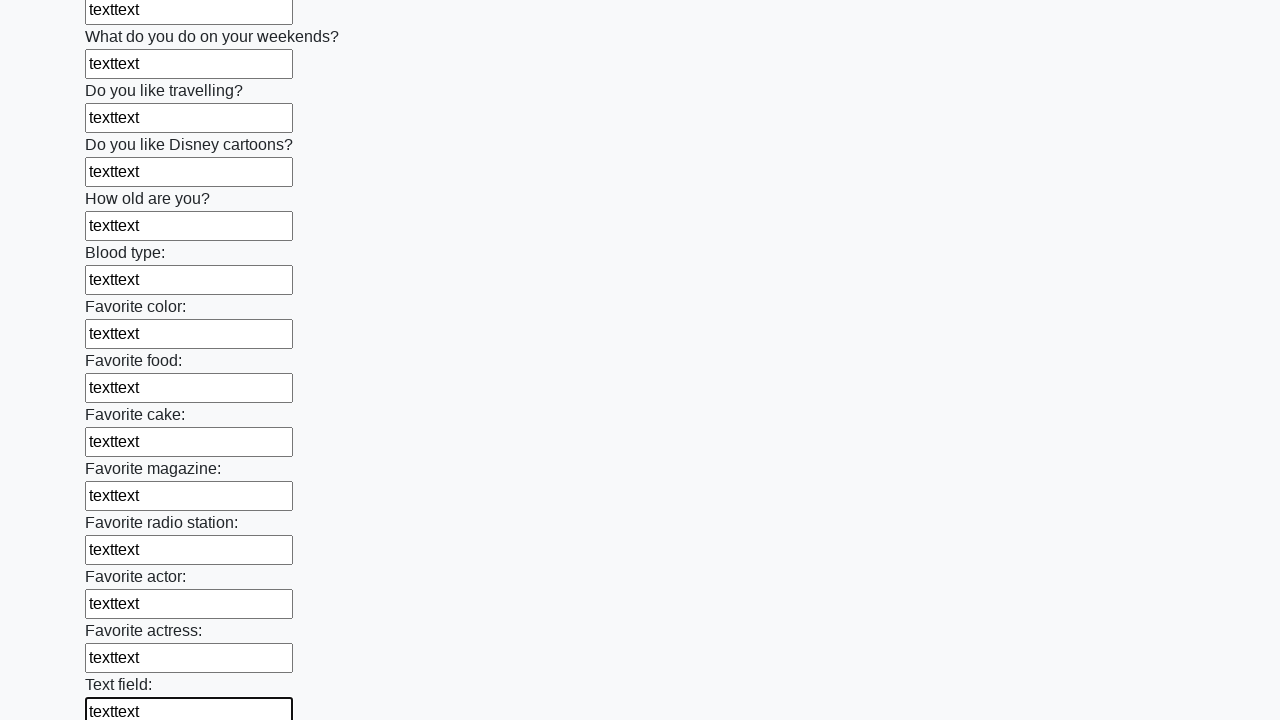

Filled an input field with 'texttext' on input >> nth=27
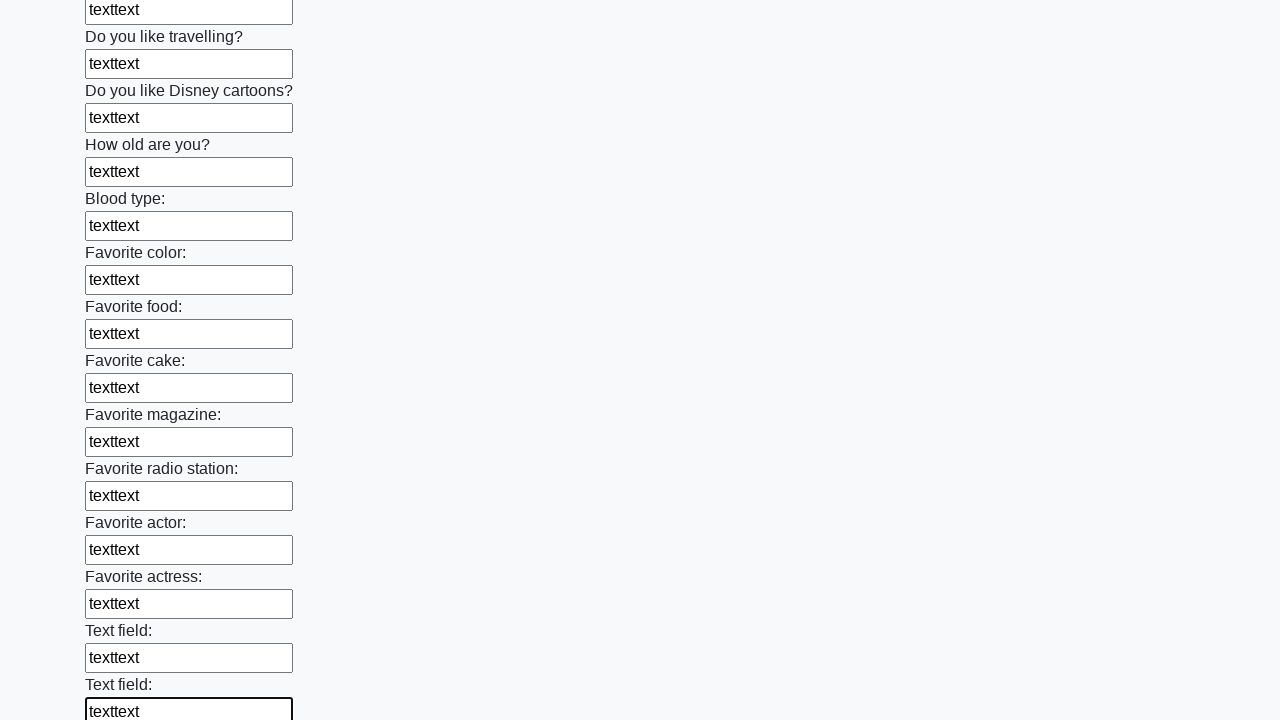

Filled an input field with 'texttext' on input >> nth=28
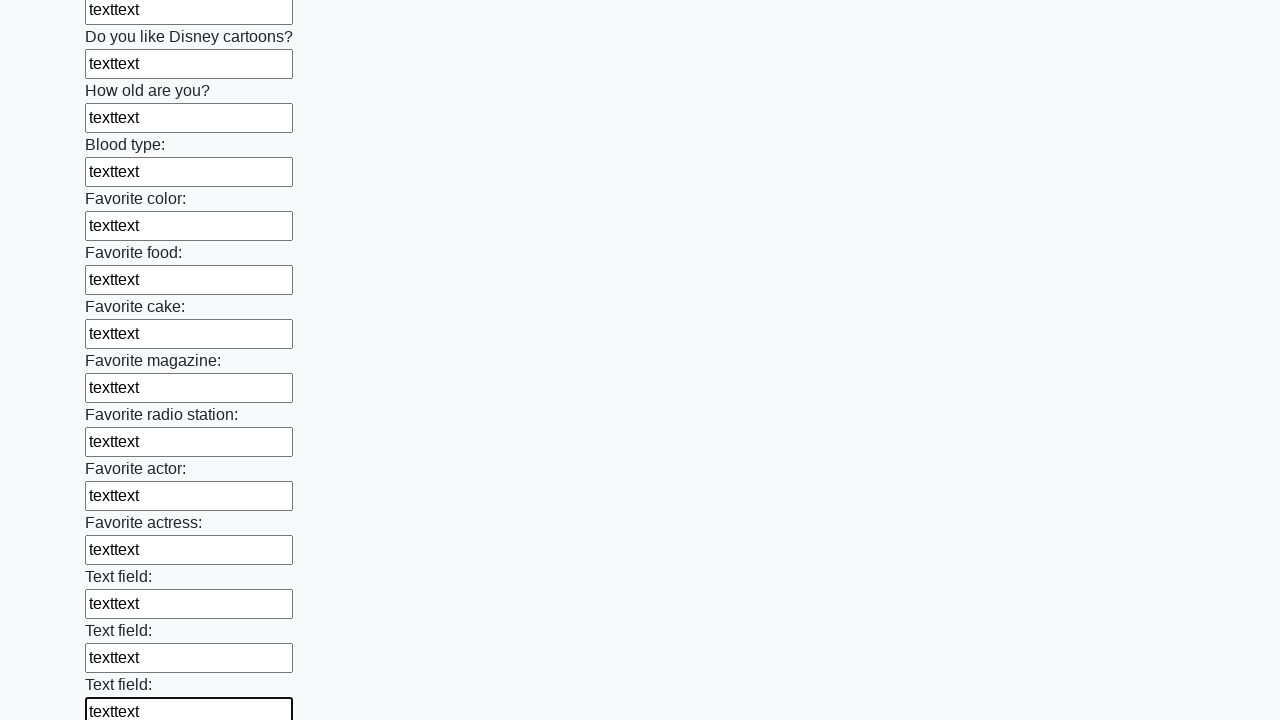

Filled an input field with 'texttext' on input >> nth=29
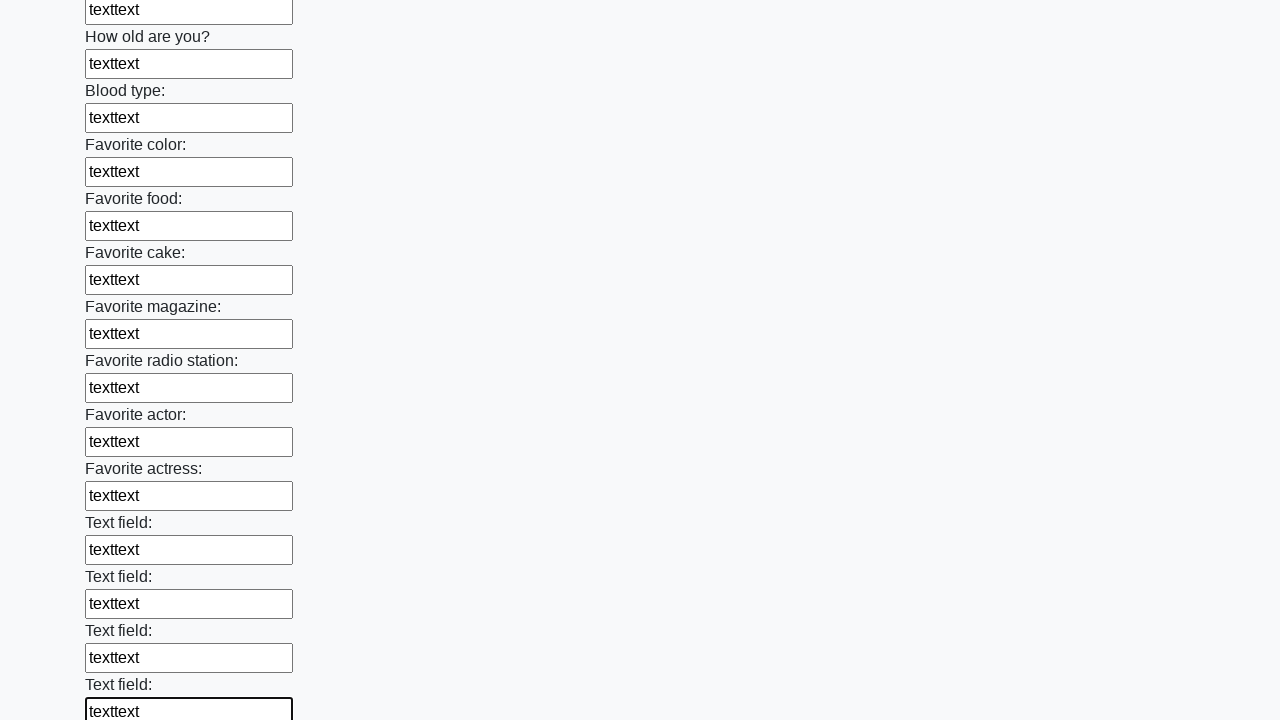

Filled an input field with 'texttext' on input >> nth=30
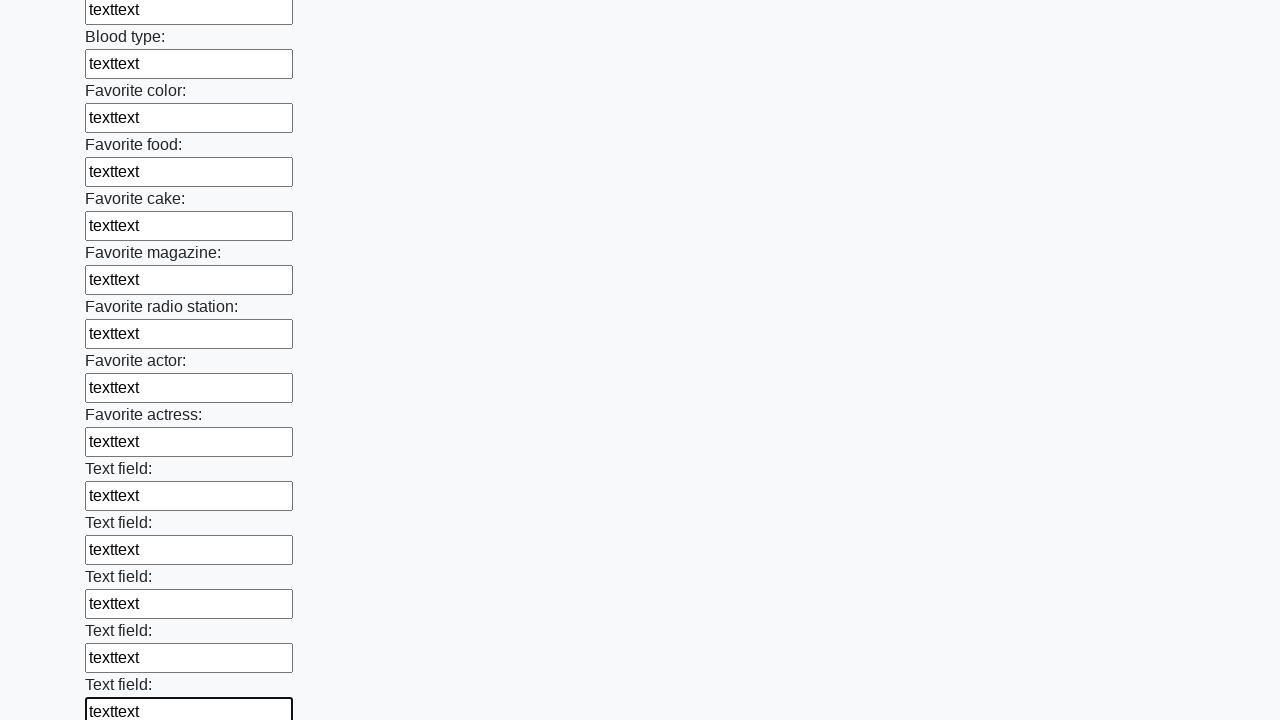

Filled an input field with 'texttext' on input >> nth=31
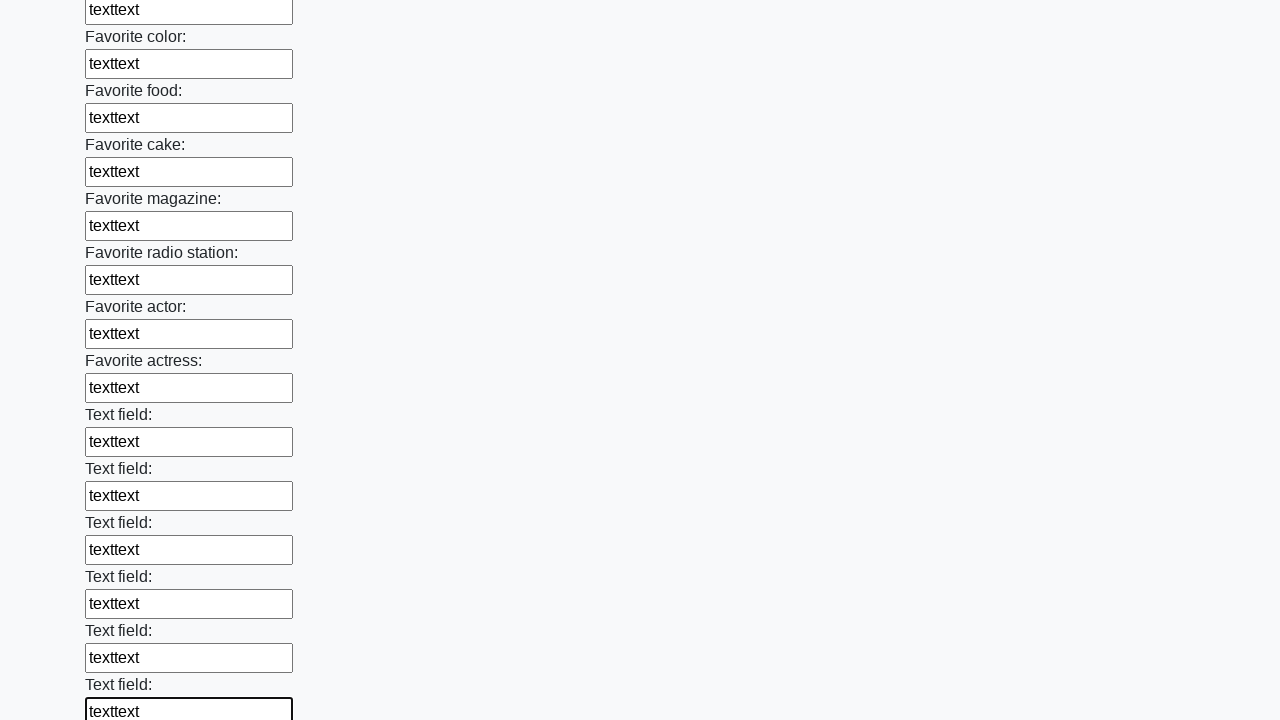

Filled an input field with 'texttext' on input >> nth=32
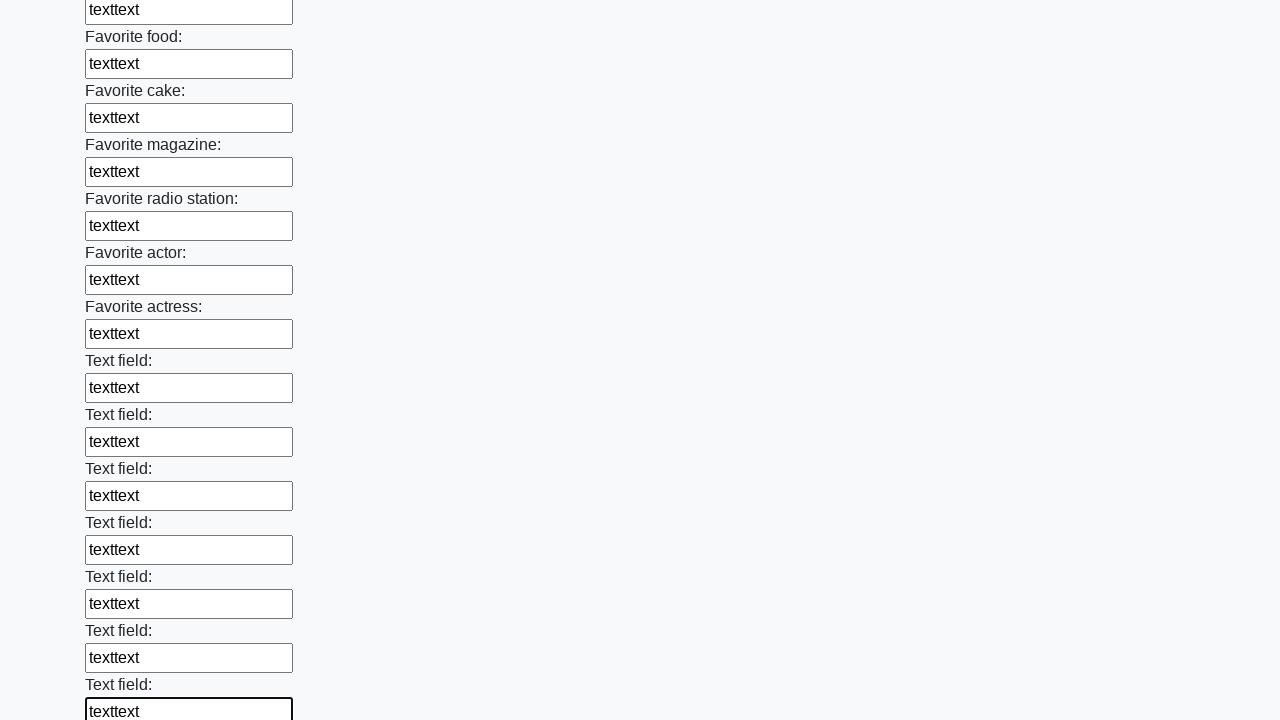

Filled an input field with 'texttext' on input >> nth=33
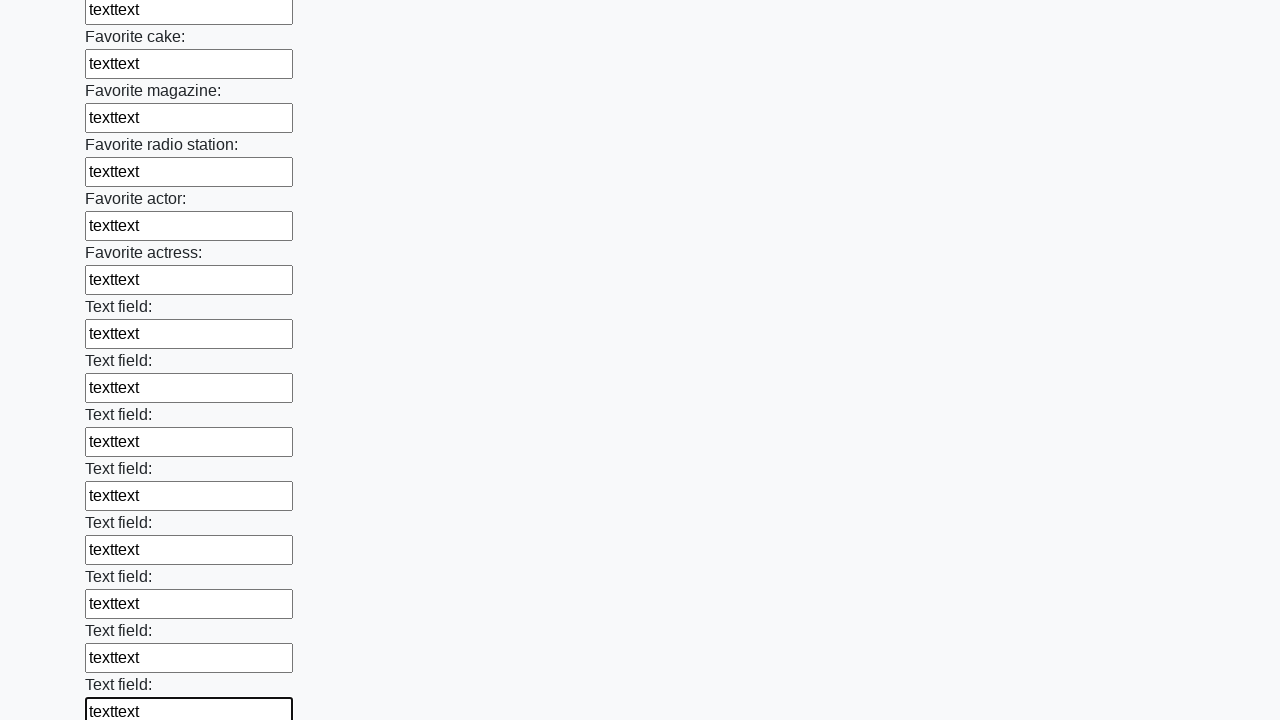

Filled an input field with 'texttext' on input >> nth=34
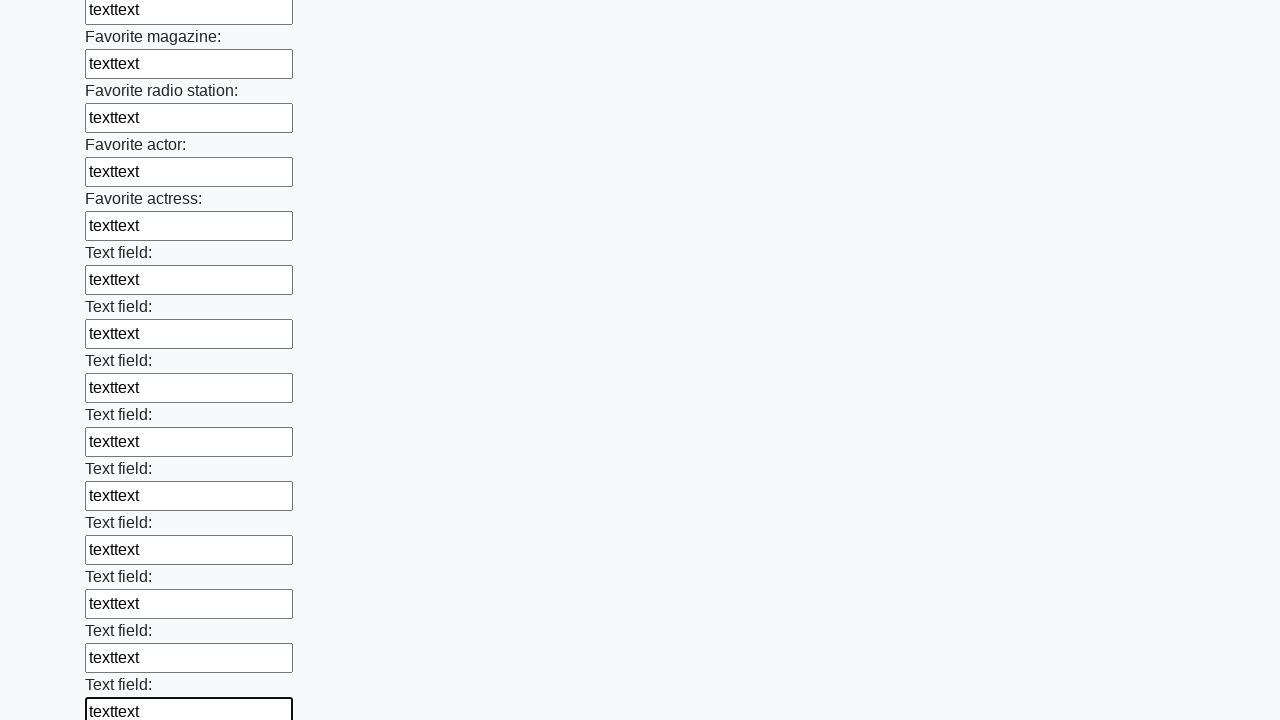

Filled an input field with 'texttext' on input >> nth=35
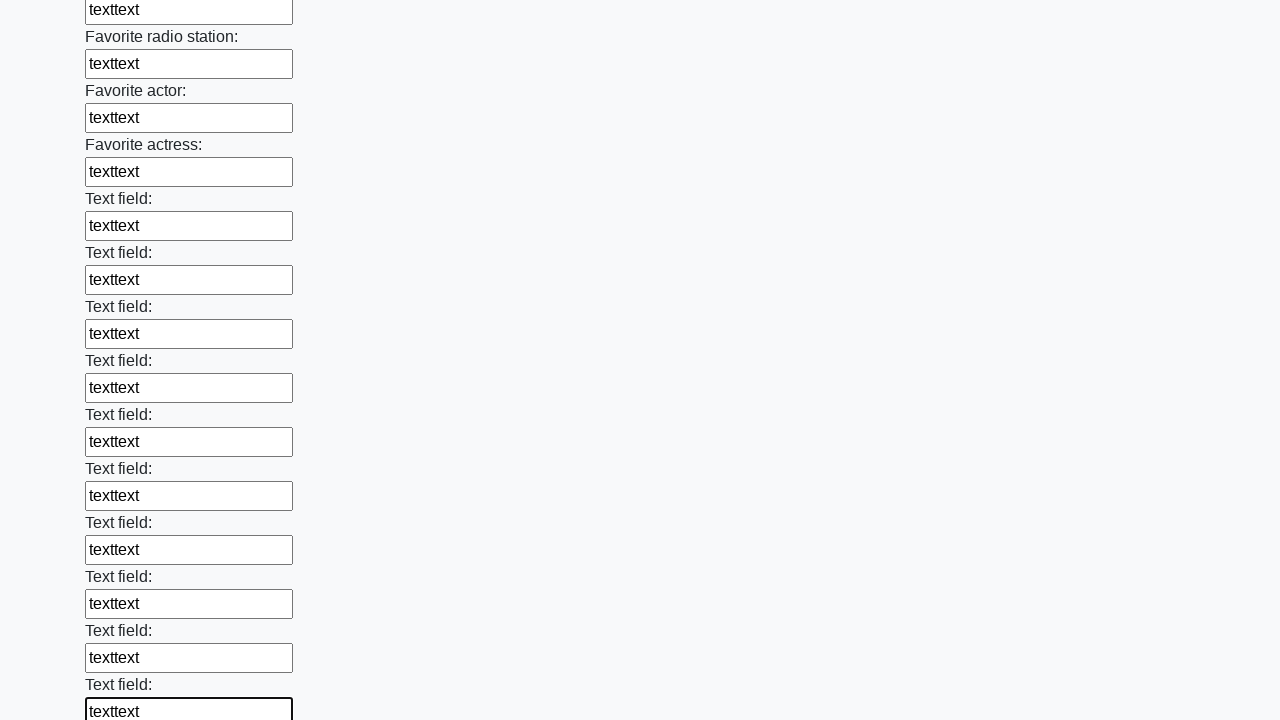

Filled an input field with 'texttext' on input >> nth=36
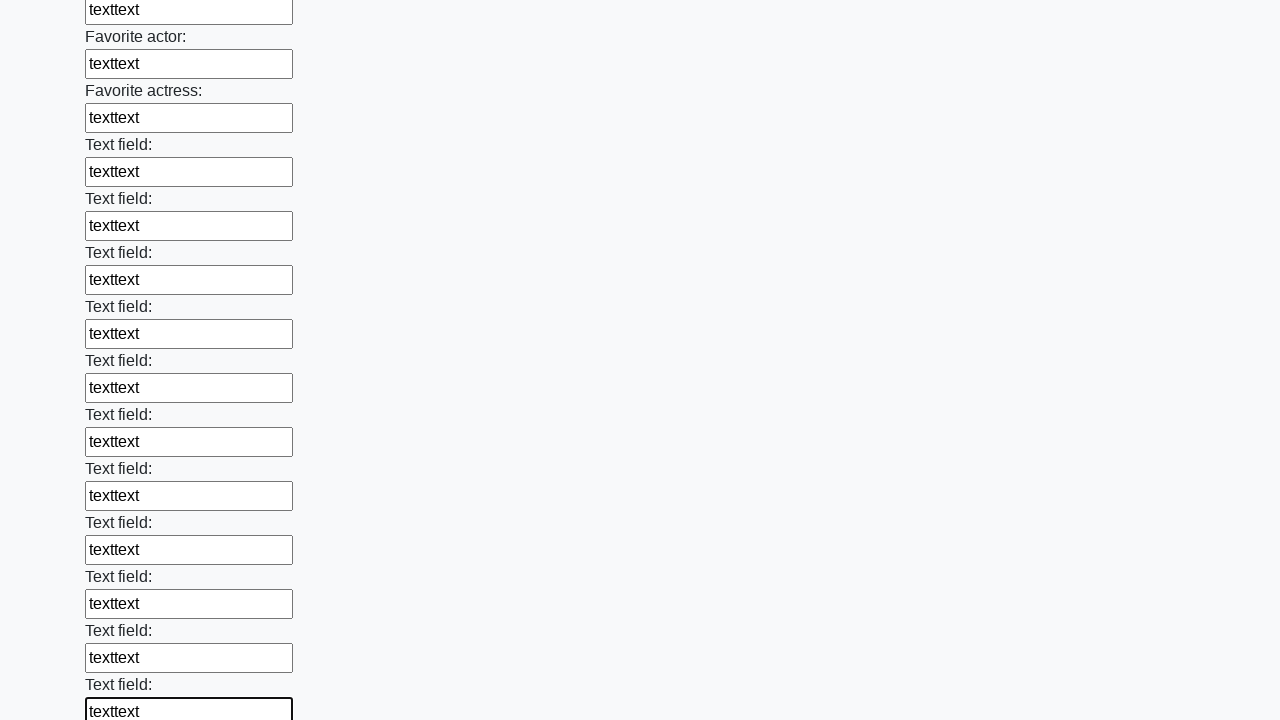

Filled an input field with 'texttext' on input >> nth=37
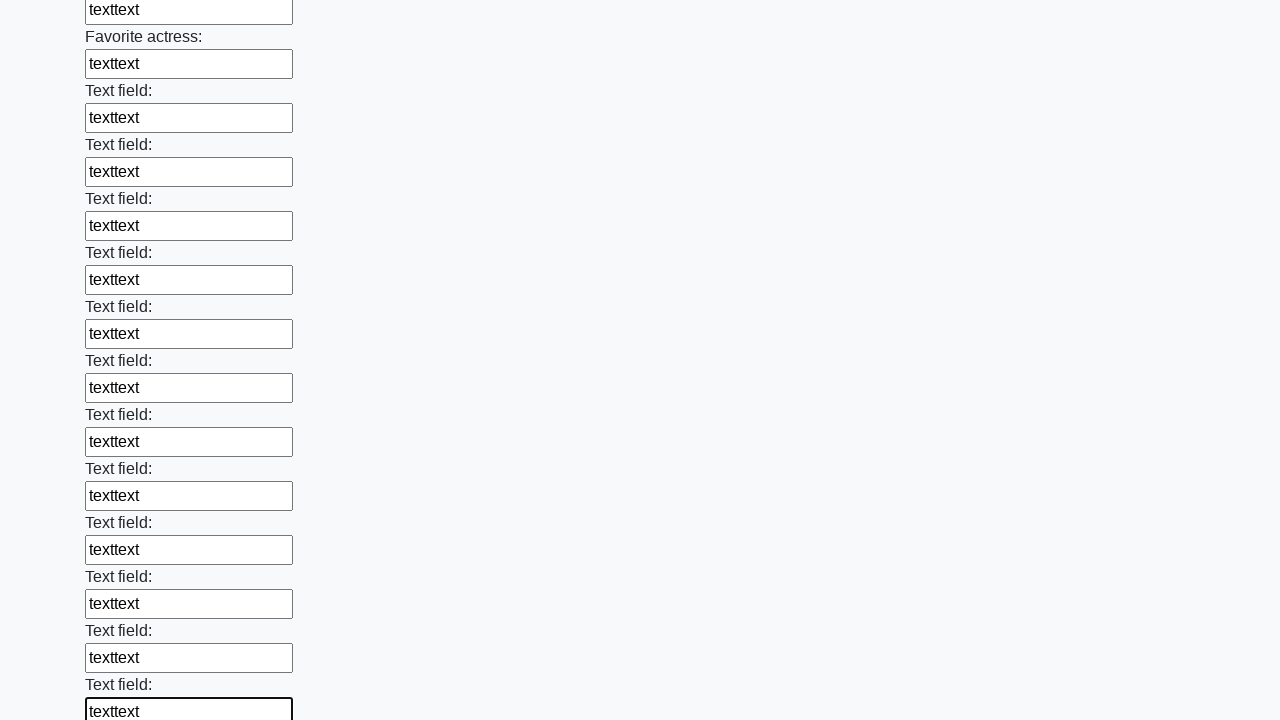

Filled an input field with 'texttext' on input >> nth=38
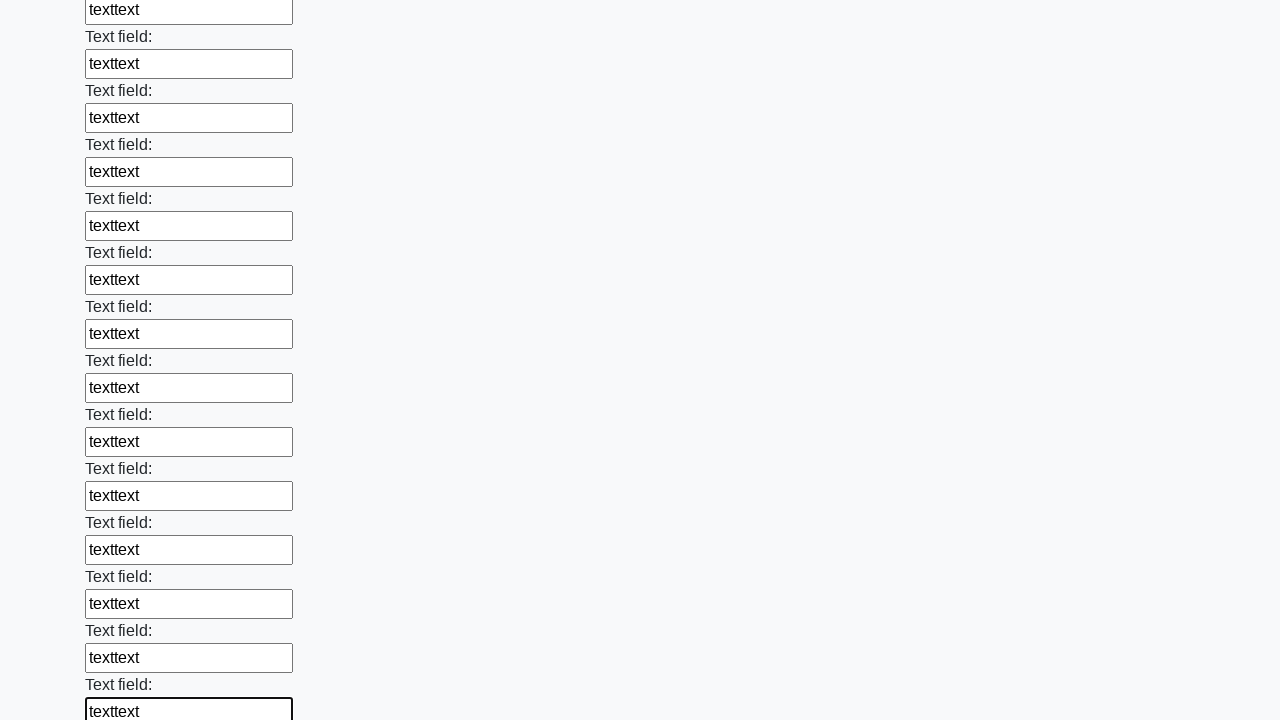

Filled an input field with 'texttext' on input >> nth=39
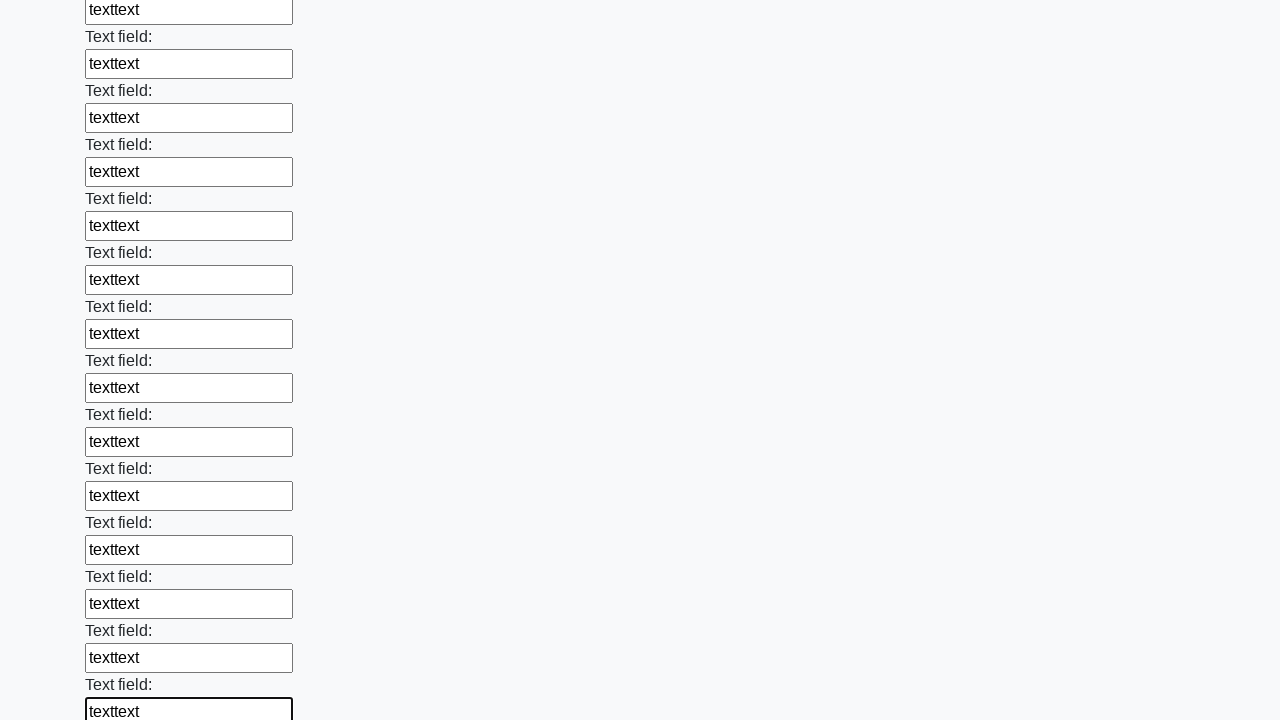

Filled an input field with 'texttext' on input >> nth=40
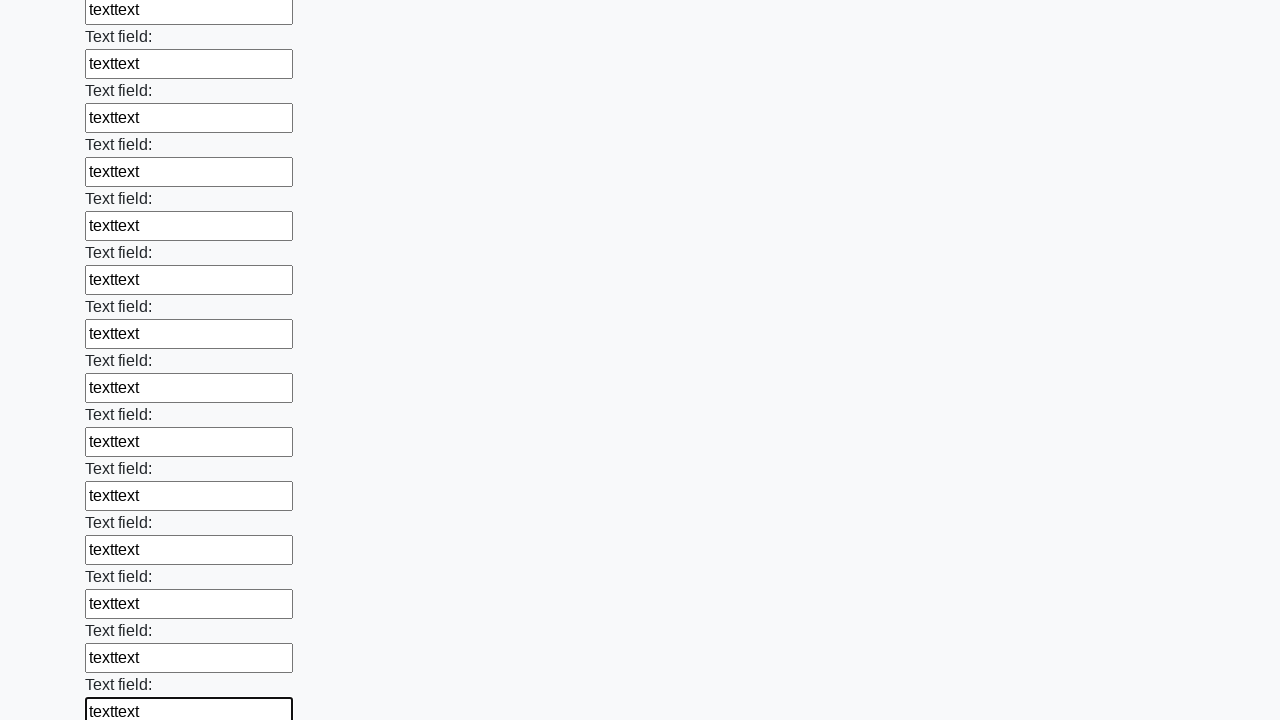

Filled an input field with 'texttext' on input >> nth=41
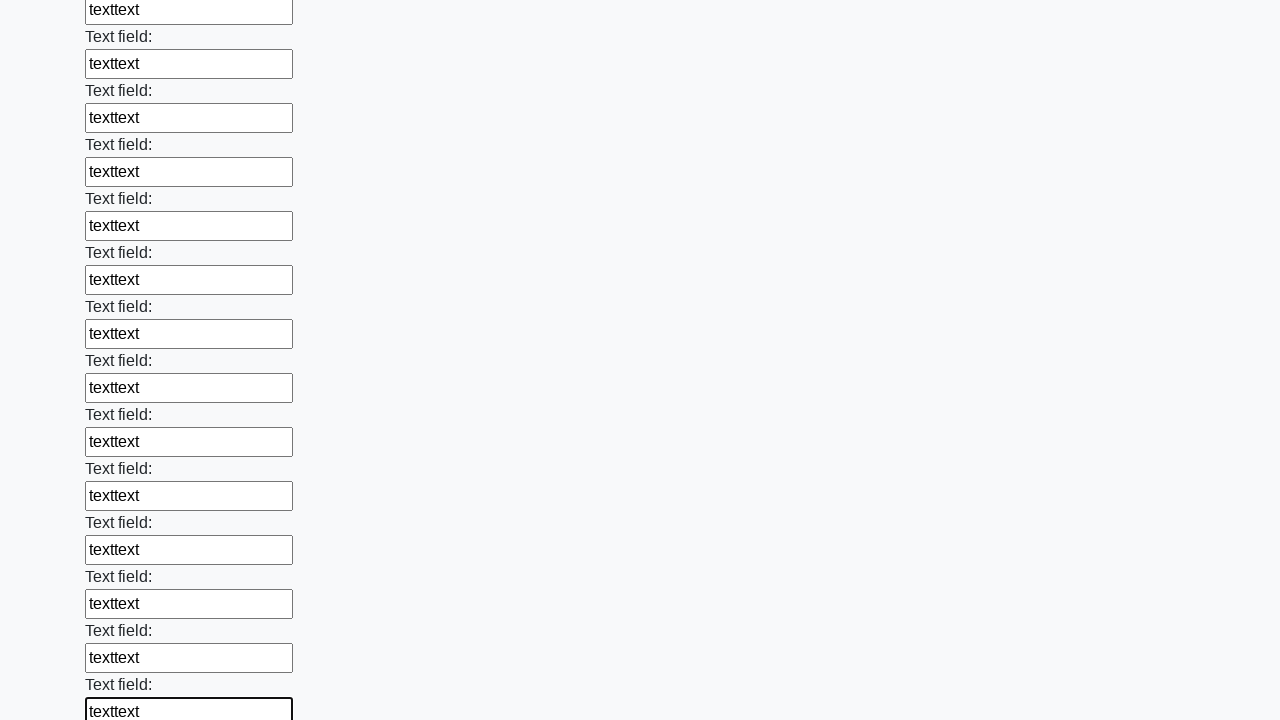

Filled an input field with 'texttext' on input >> nth=42
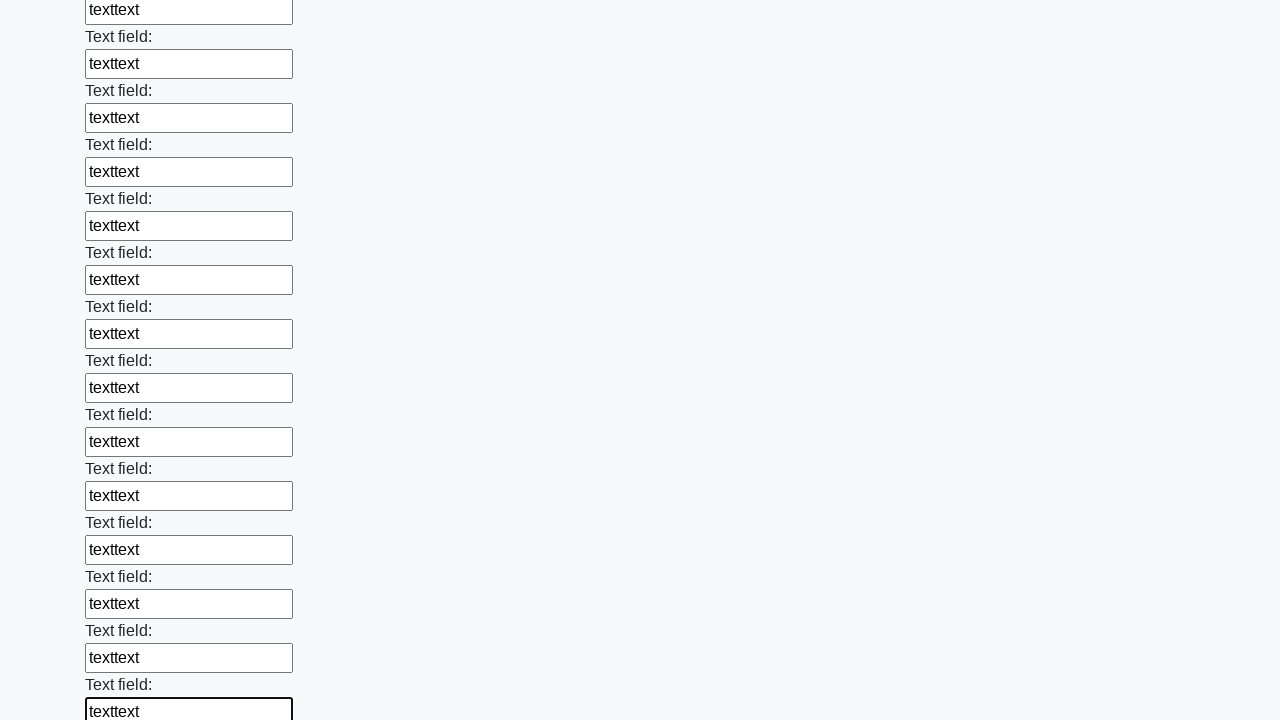

Filled an input field with 'texttext' on input >> nth=43
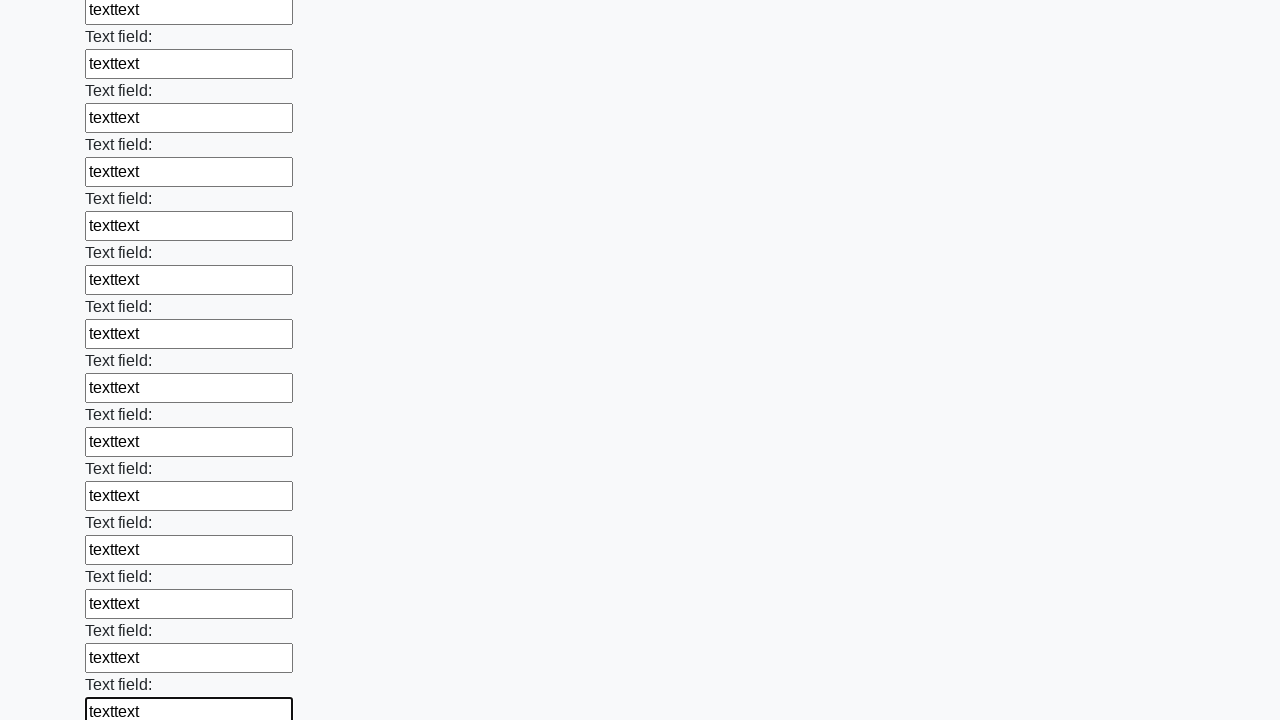

Filled an input field with 'texttext' on input >> nth=44
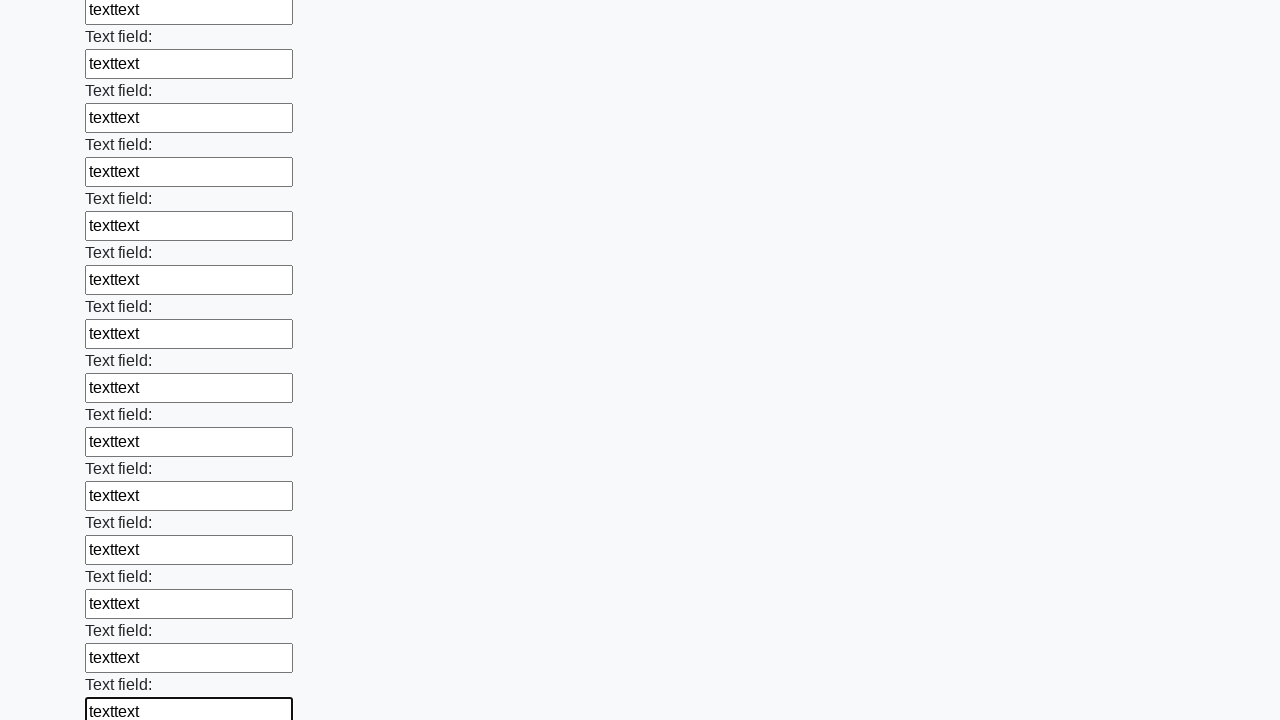

Filled an input field with 'texttext' on input >> nth=45
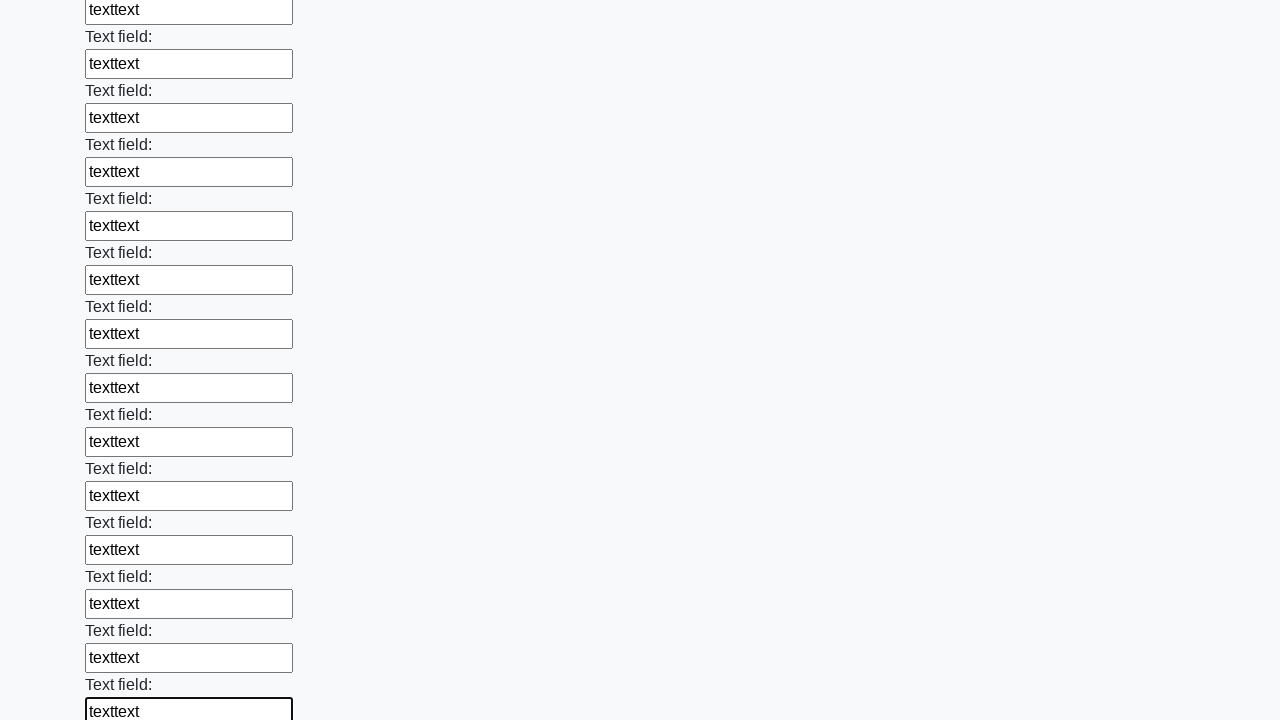

Filled an input field with 'texttext' on input >> nth=46
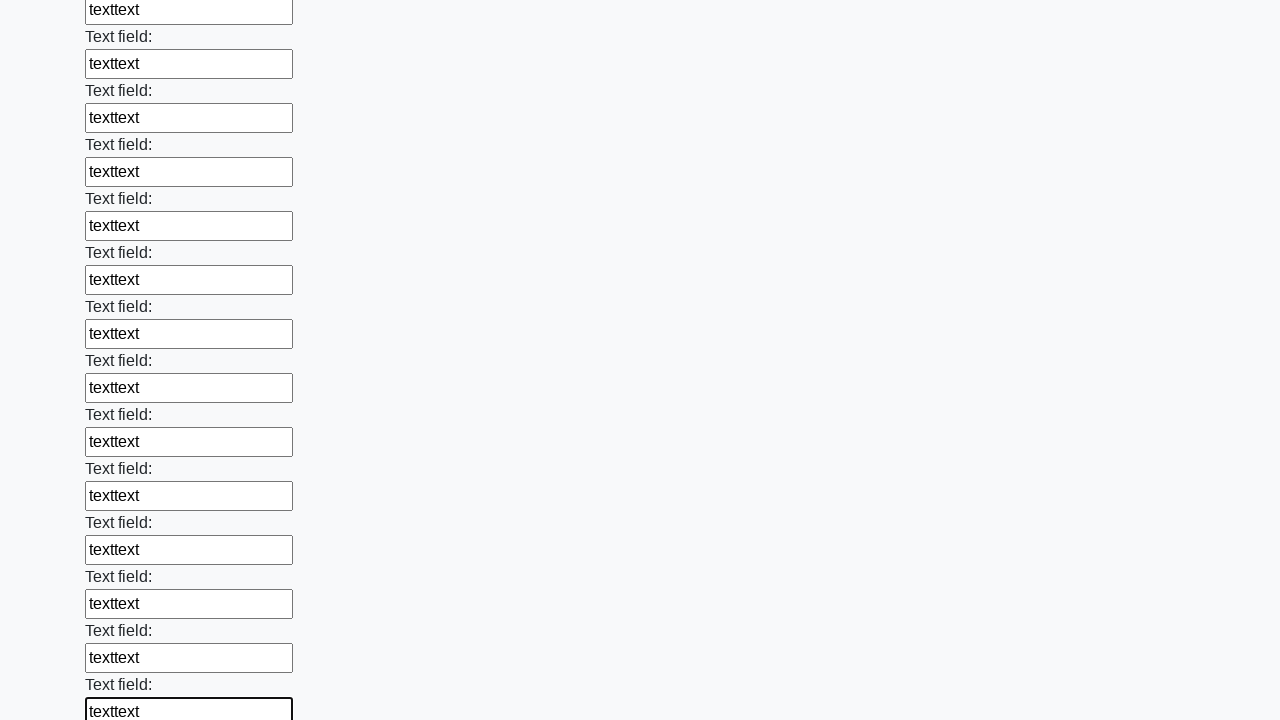

Filled an input field with 'texttext' on input >> nth=47
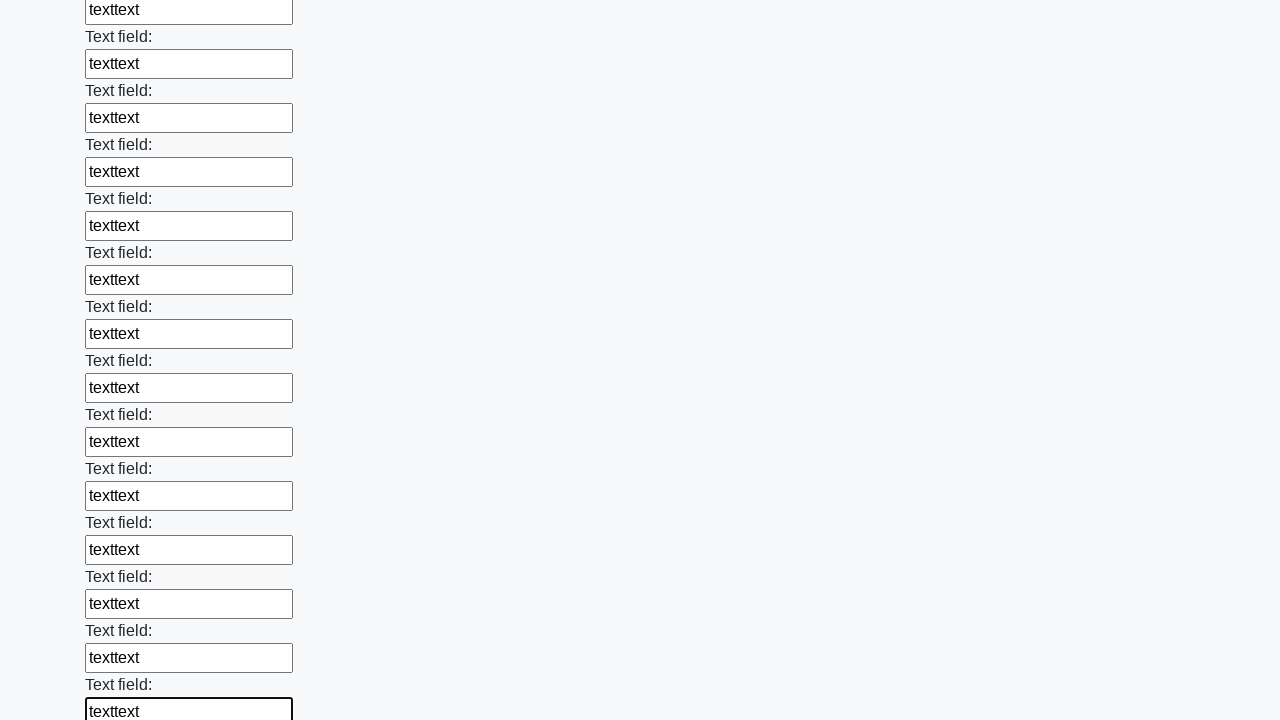

Filled an input field with 'texttext' on input >> nth=48
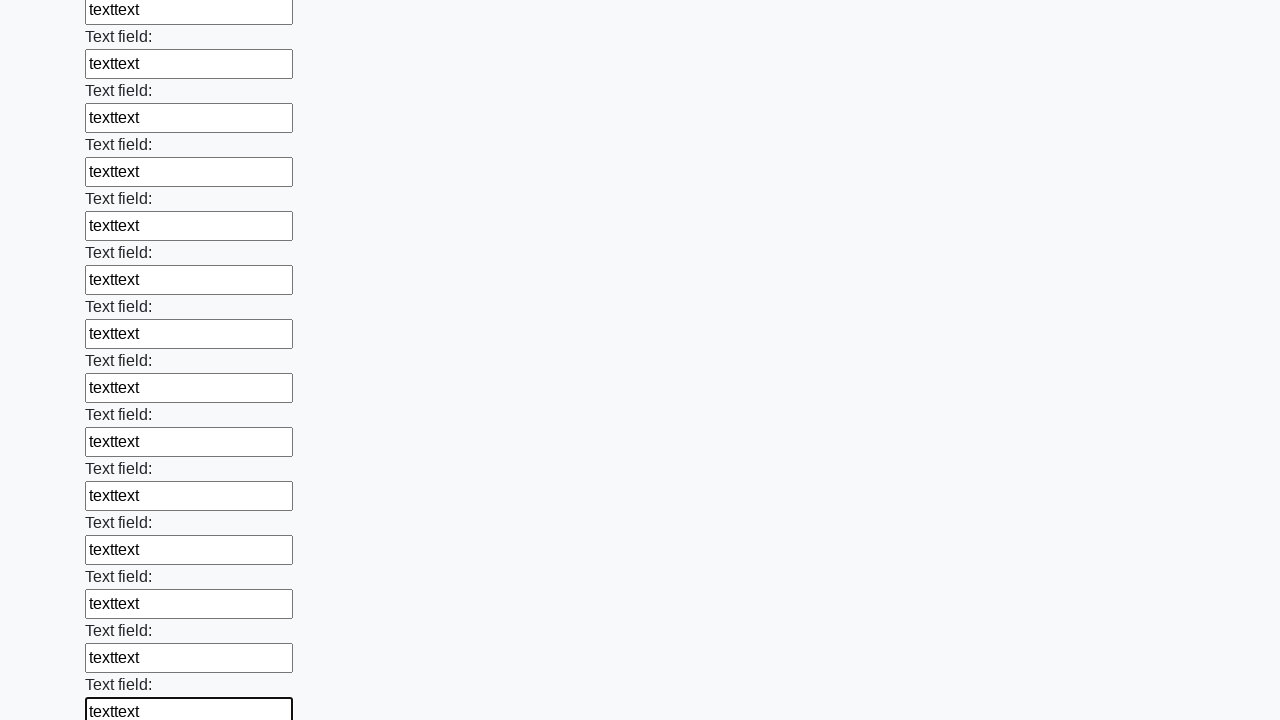

Filled an input field with 'texttext' on input >> nth=49
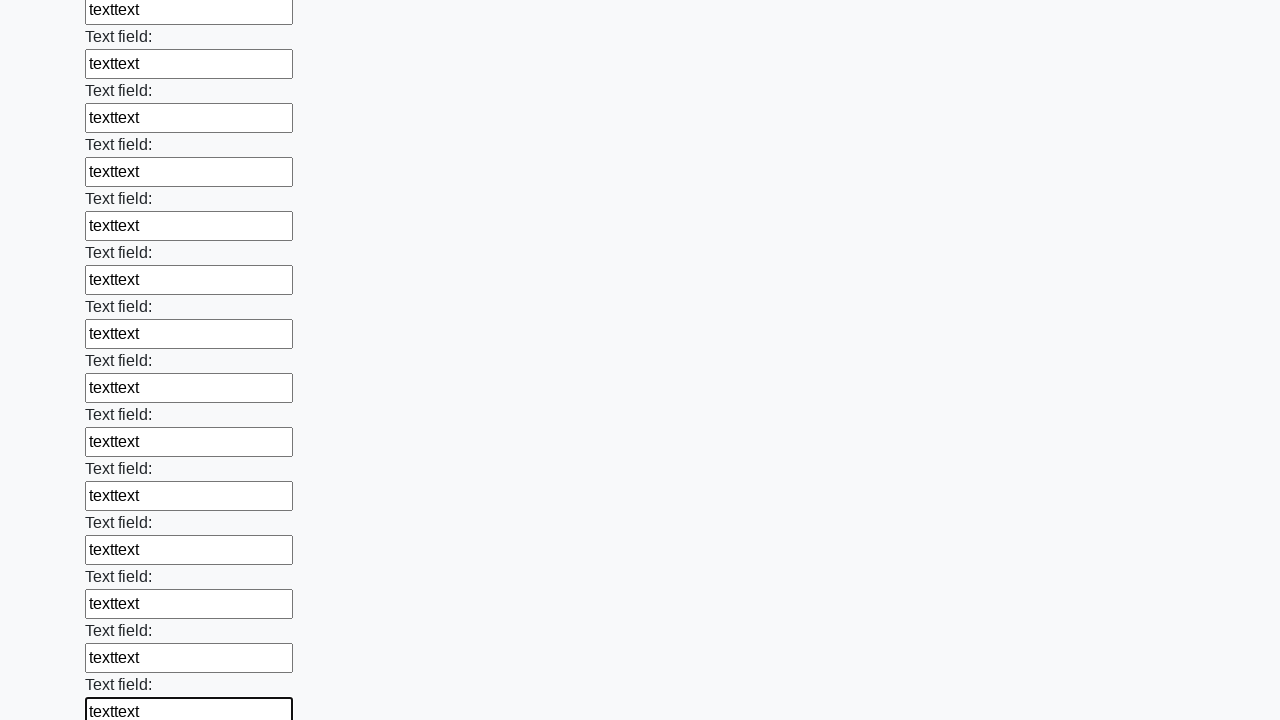

Filled an input field with 'texttext' on input >> nth=50
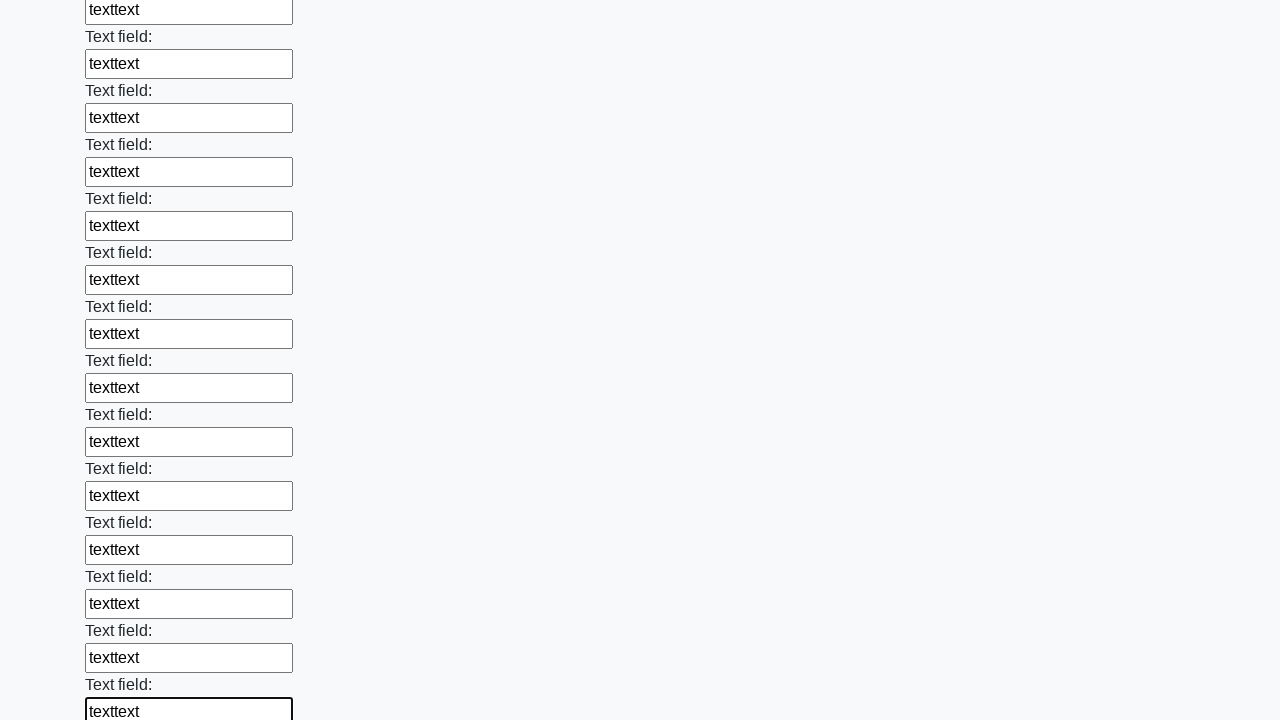

Filled an input field with 'texttext' on input >> nth=51
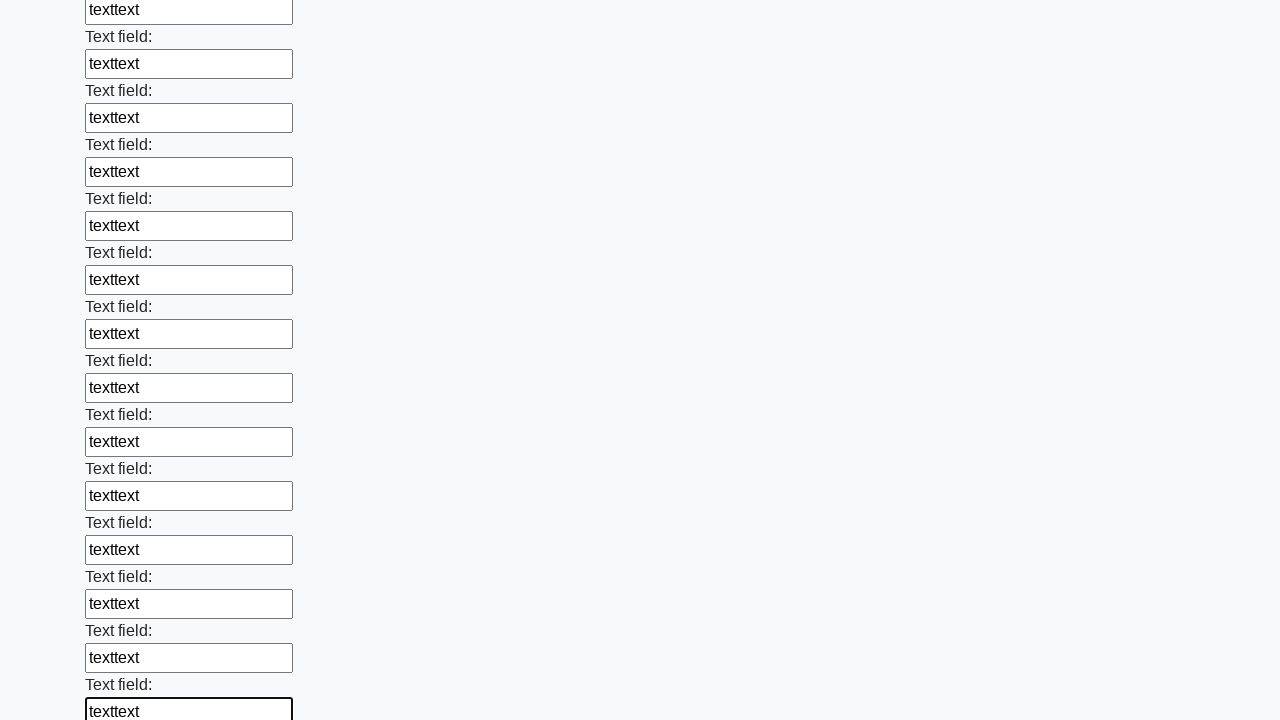

Filled an input field with 'texttext' on input >> nth=52
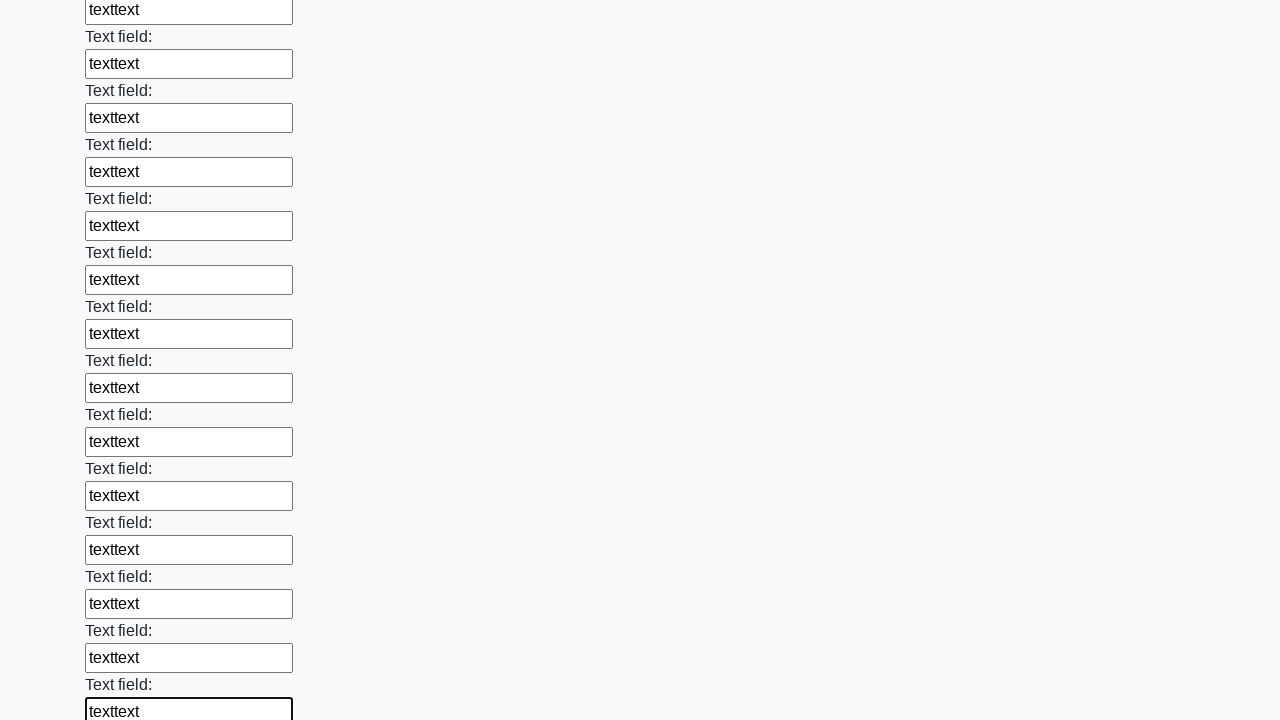

Filled an input field with 'texttext' on input >> nth=53
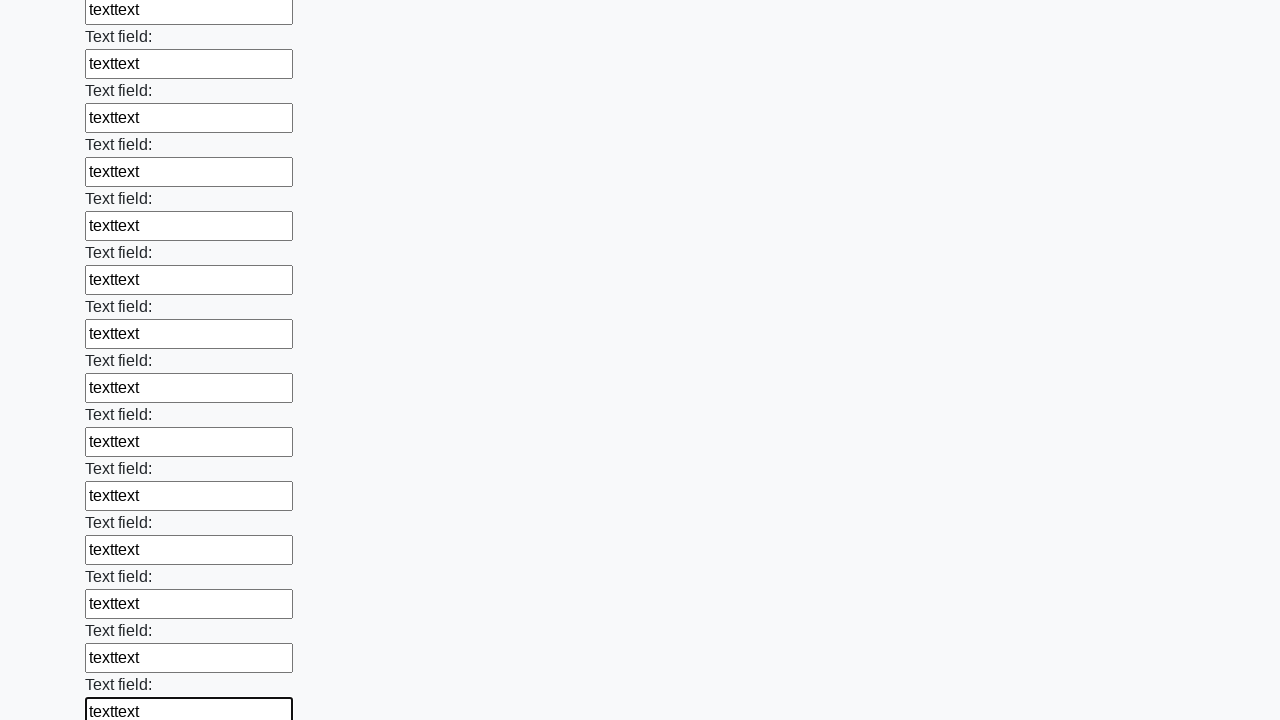

Filled an input field with 'texttext' on input >> nth=54
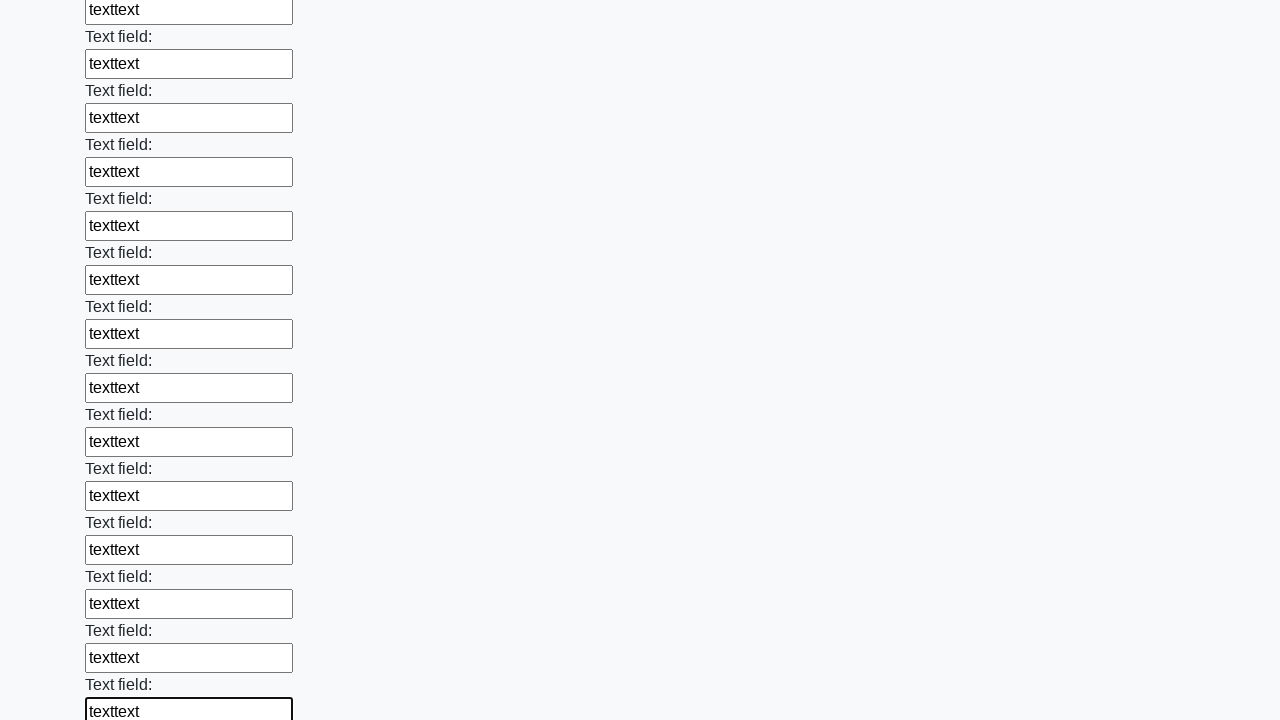

Filled an input field with 'texttext' on input >> nth=55
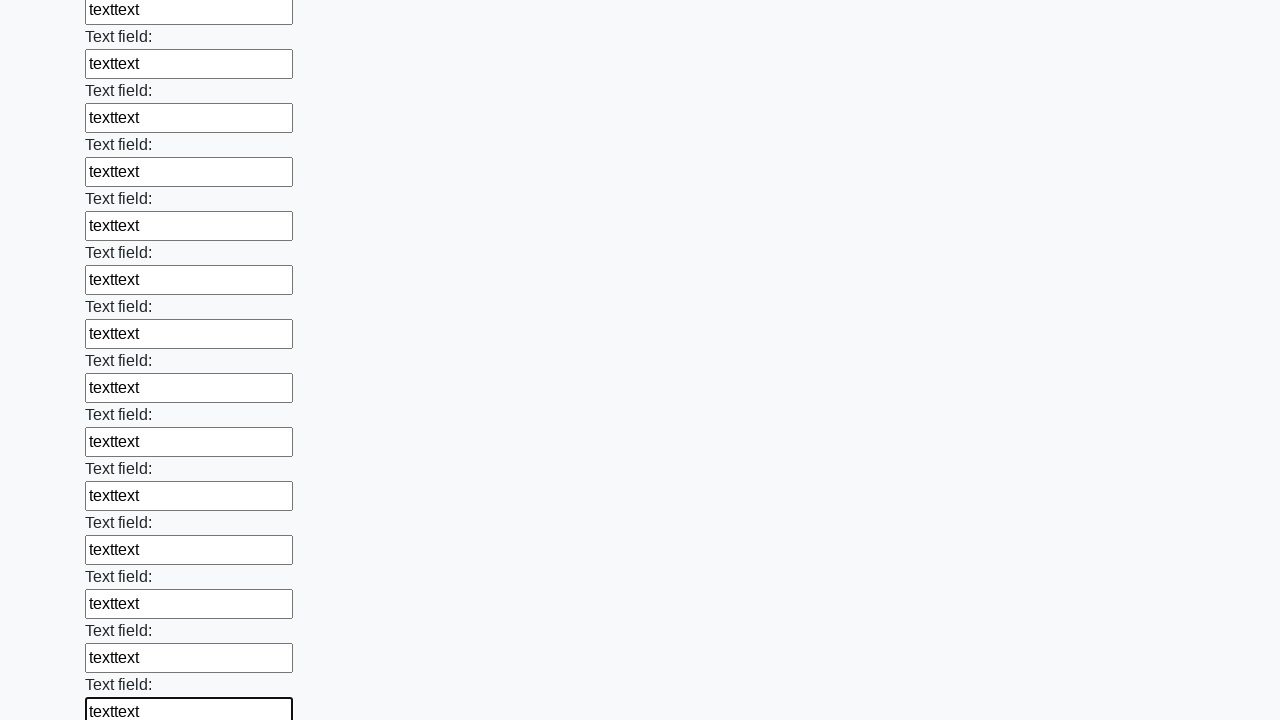

Filled an input field with 'texttext' on input >> nth=56
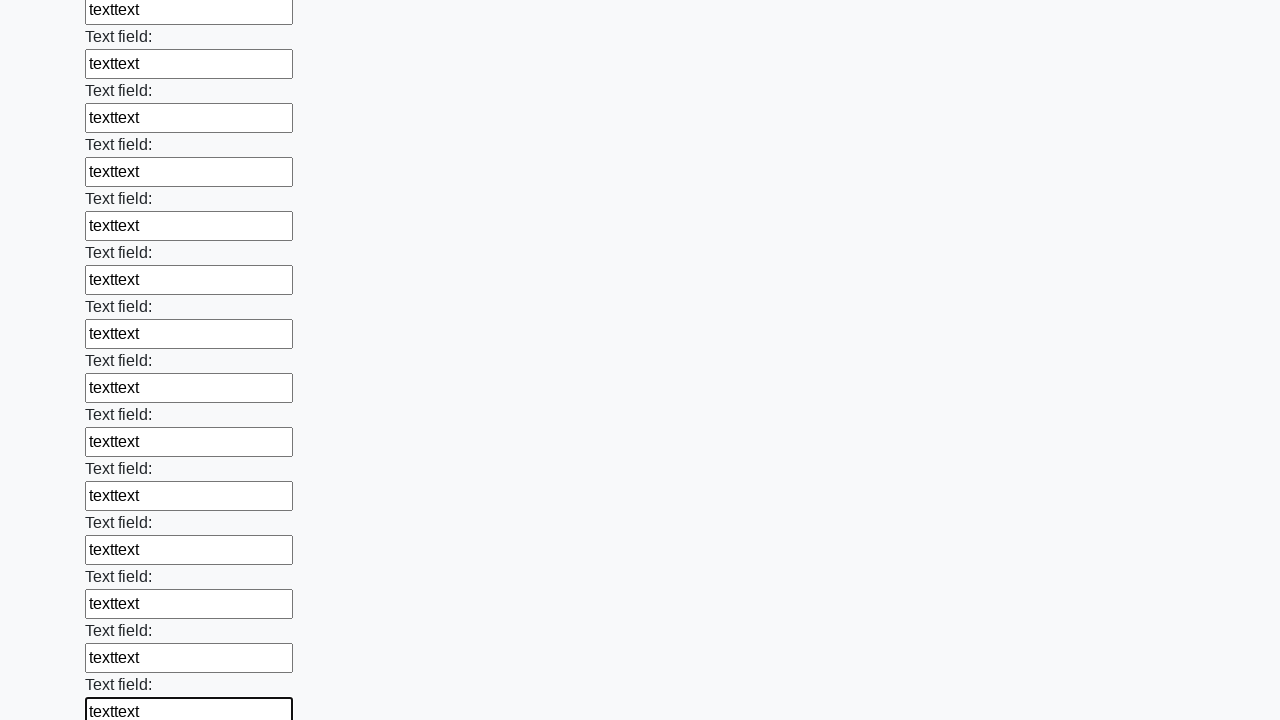

Filled an input field with 'texttext' on input >> nth=57
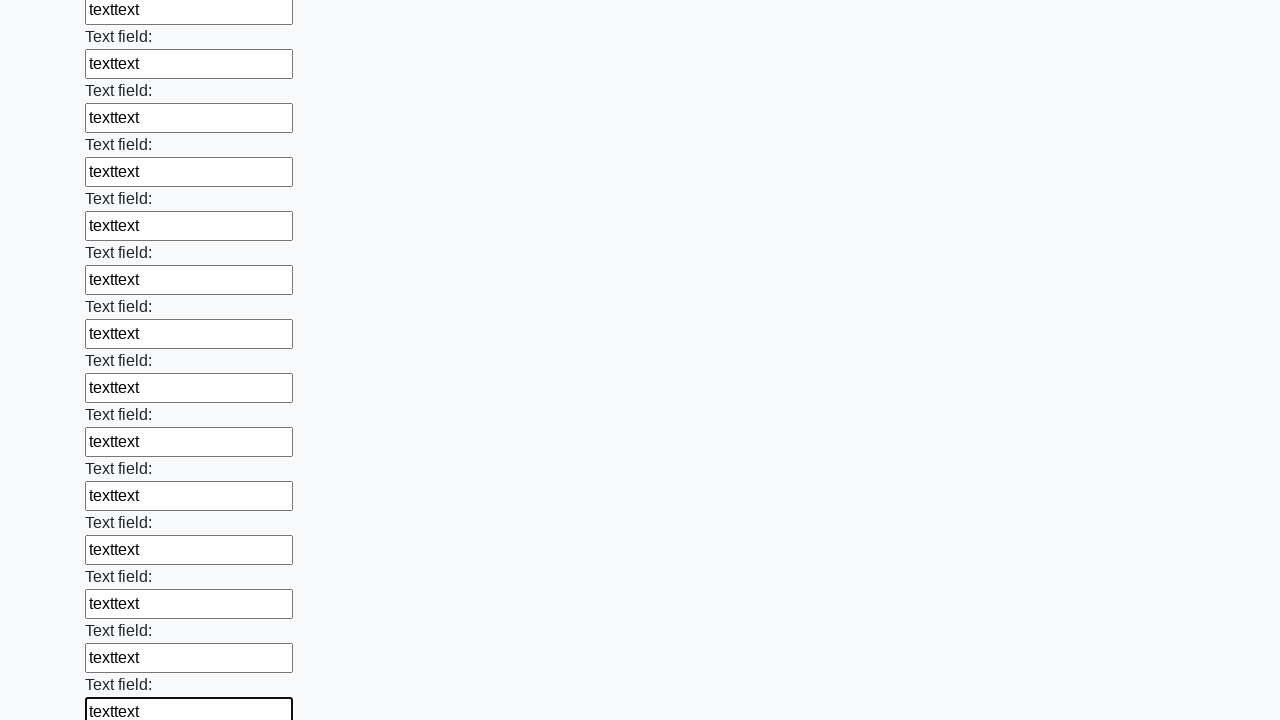

Filled an input field with 'texttext' on input >> nth=58
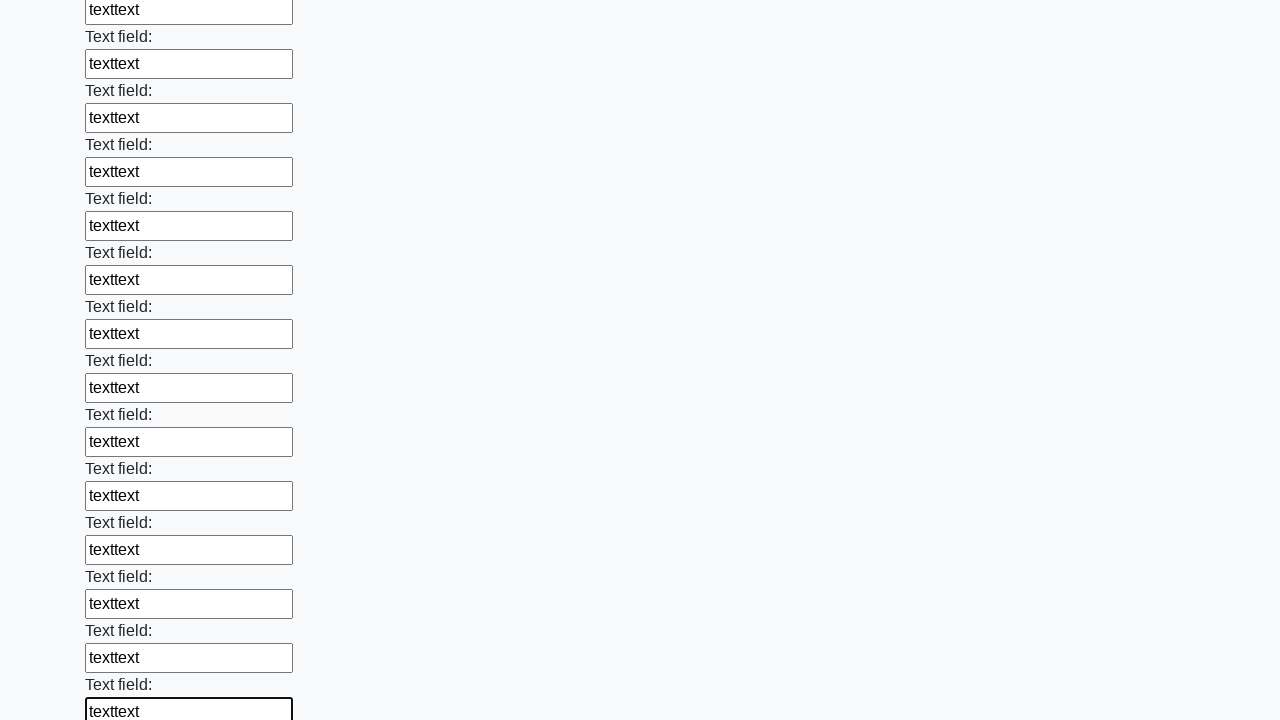

Filled an input field with 'texttext' on input >> nth=59
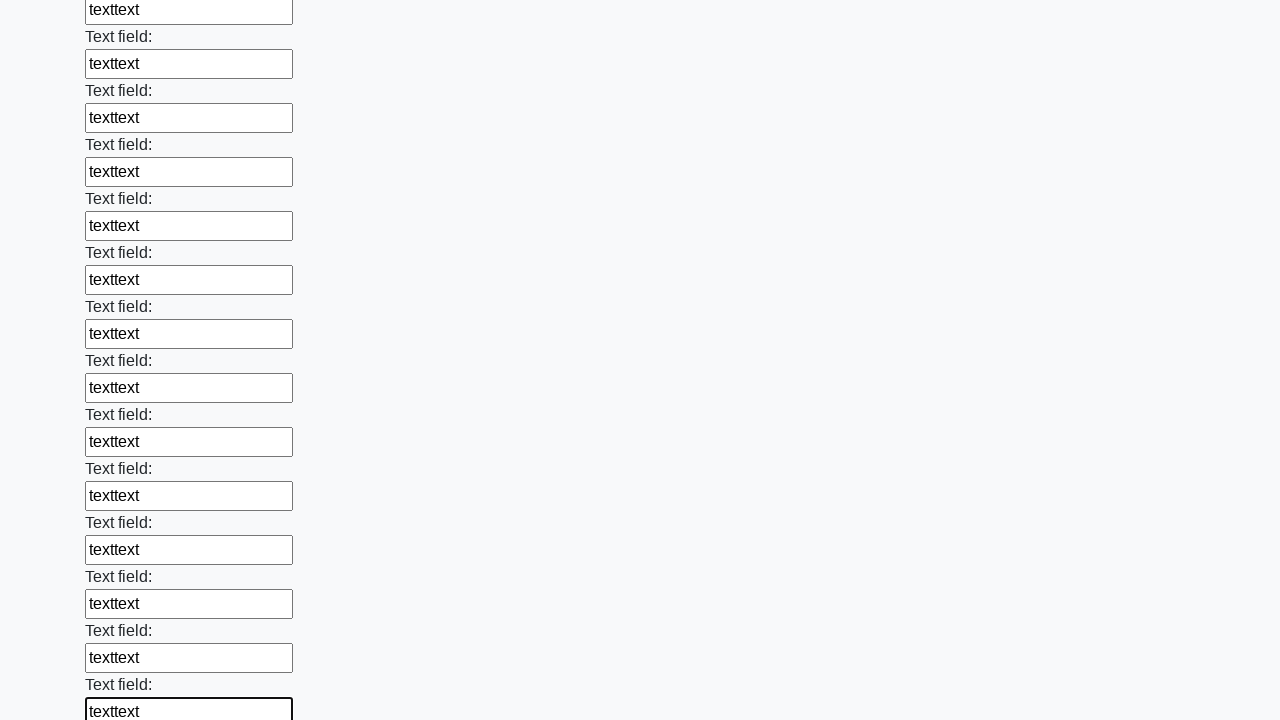

Filled an input field with 'texttext' on input >> nth=60
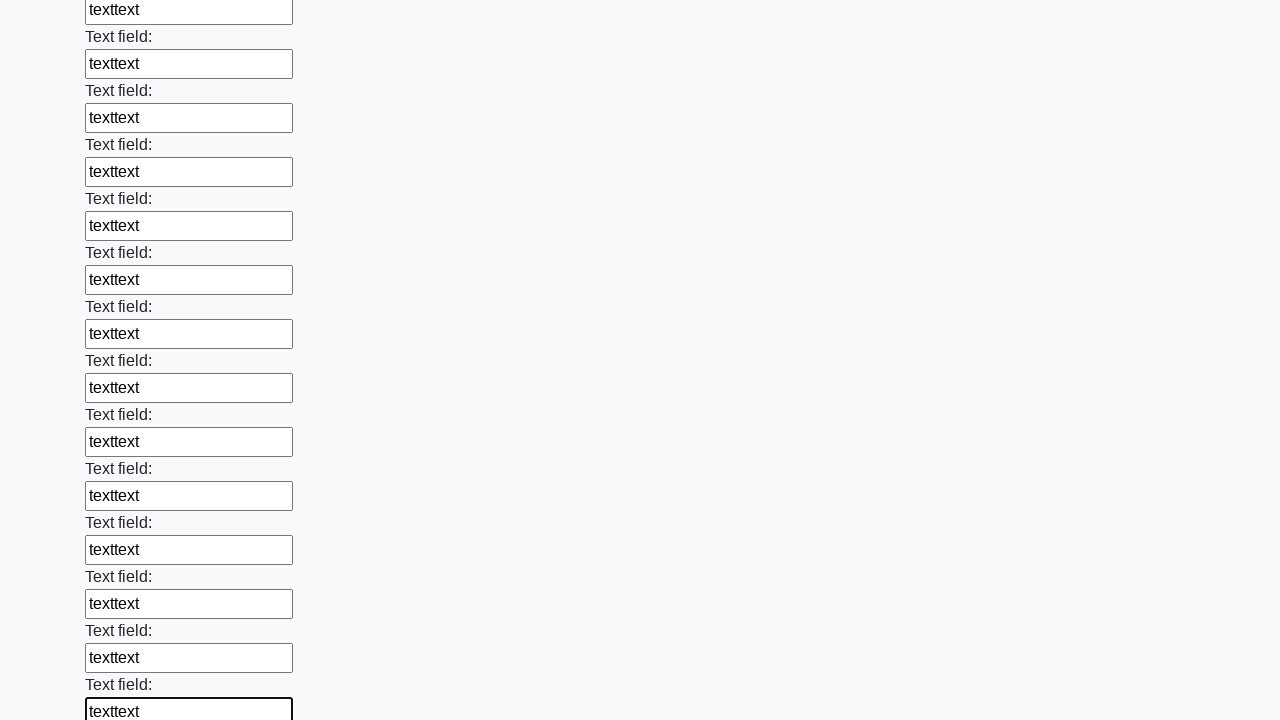

Filled an input field with 'texttext' on input >> nth=61
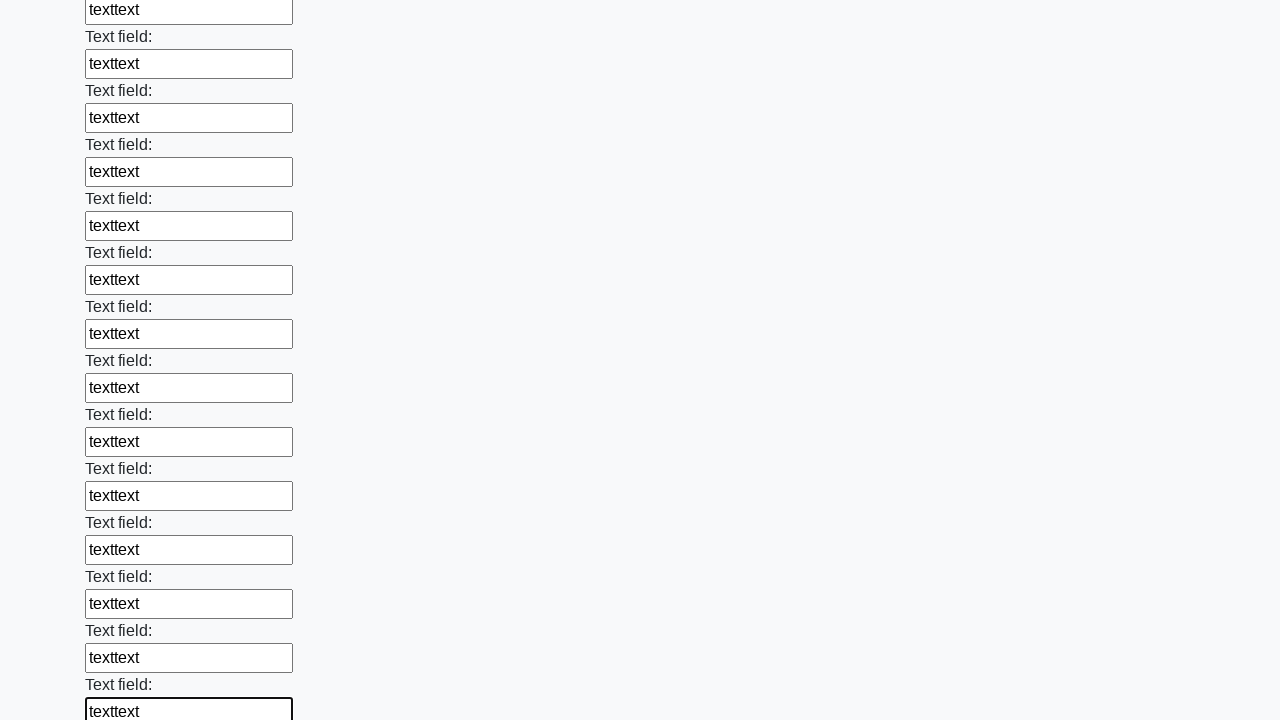

Filled an input field with 'texttext' on input >> nth=62
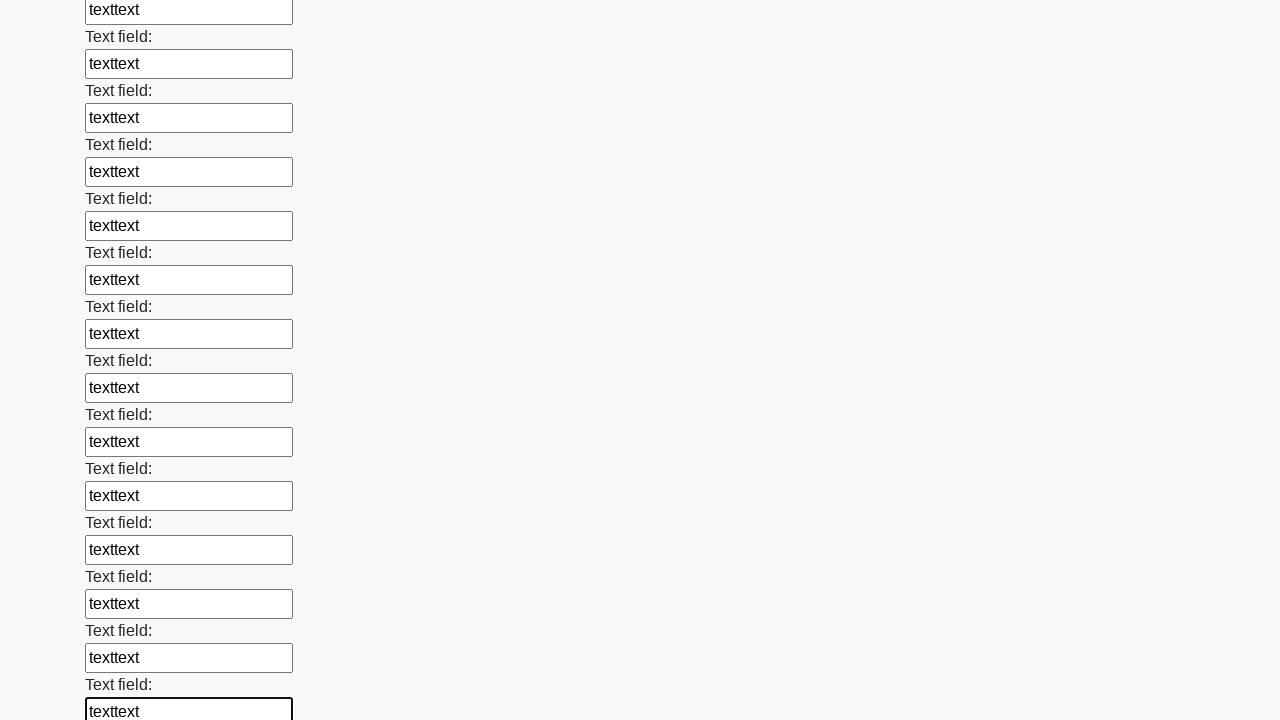

Filled an input field with 'texttext' on input >> nth=63
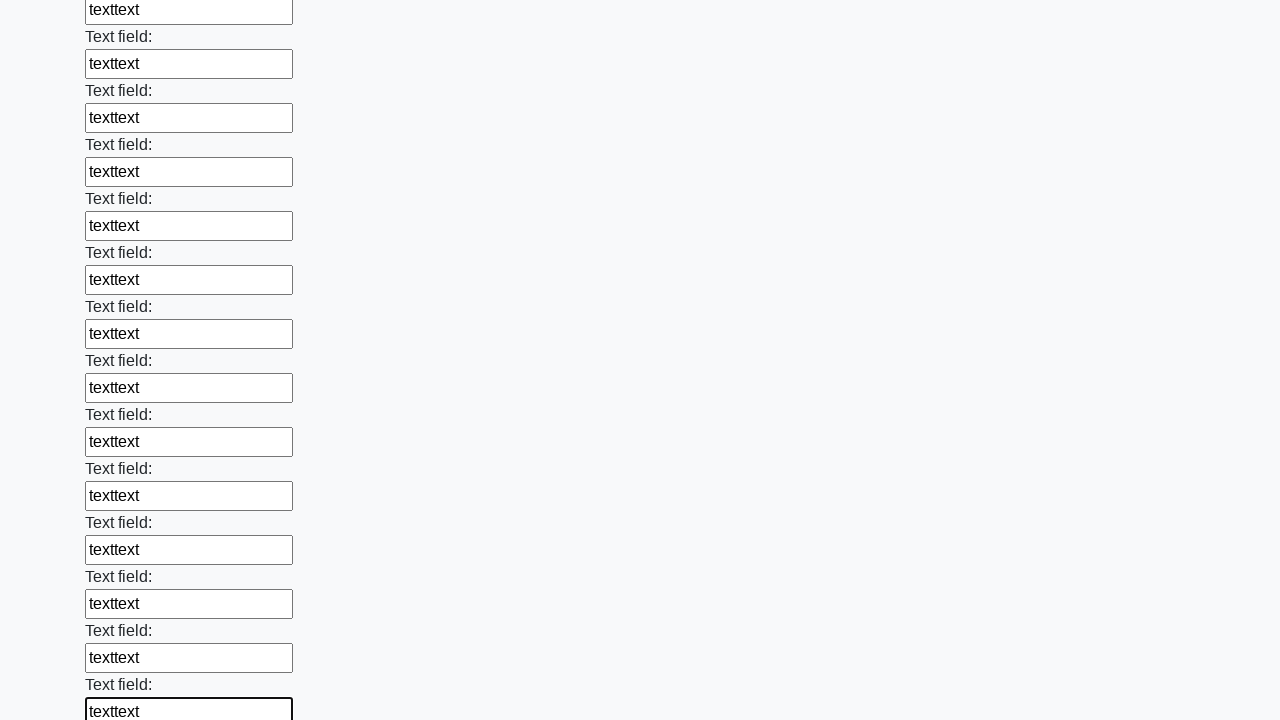

Filled an input field with 'texttext' on input >> nth=64
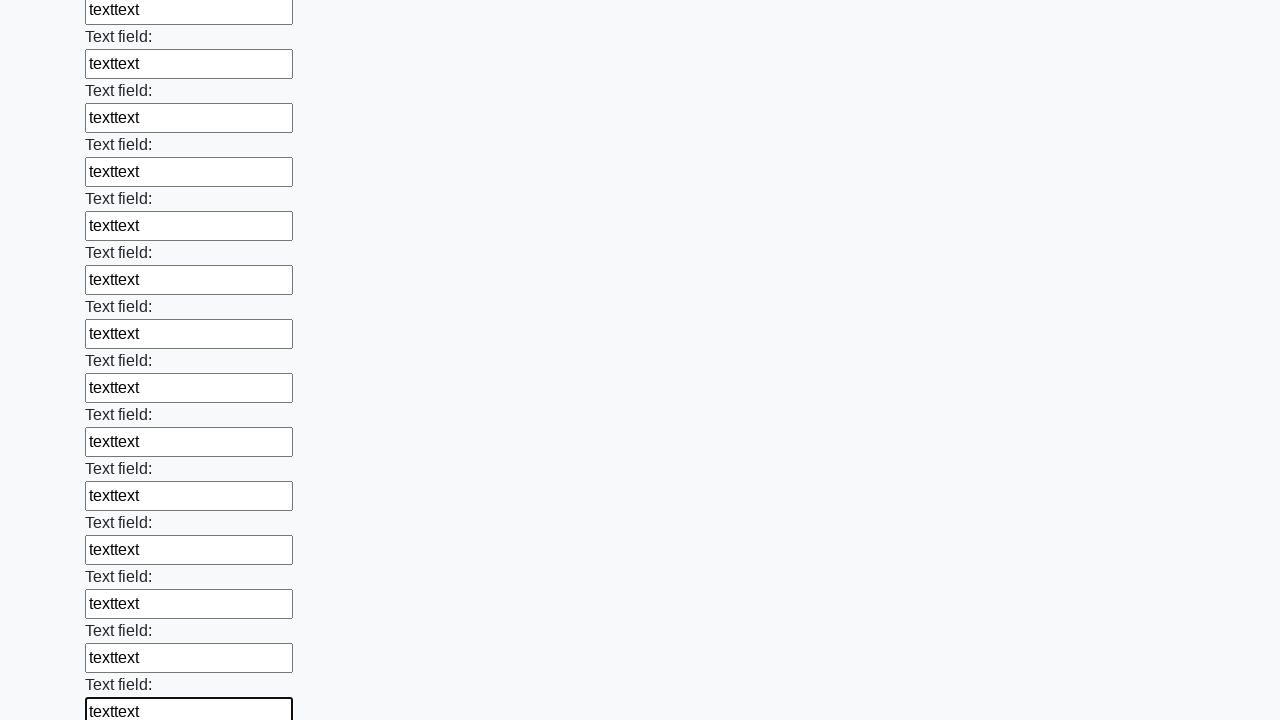

Filled an input field with 'texttext' on input >> nth=65
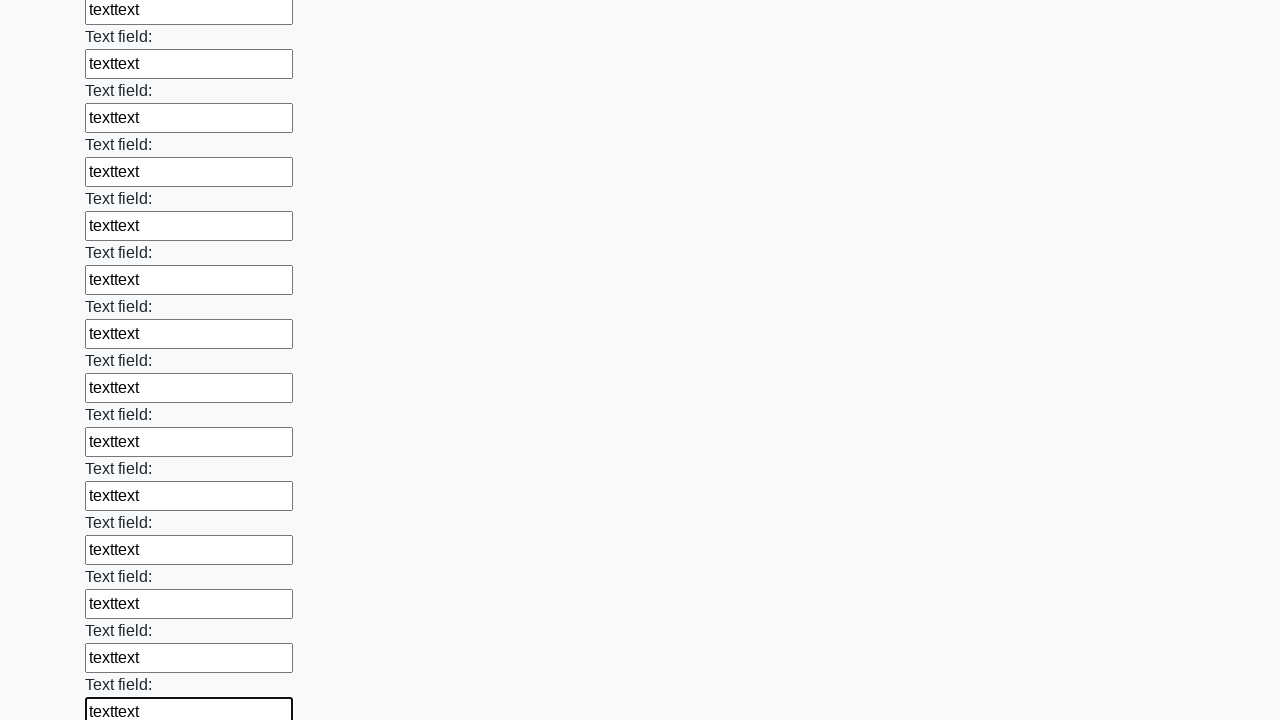

Filled an input field with 'texttext' on input >> nth=66
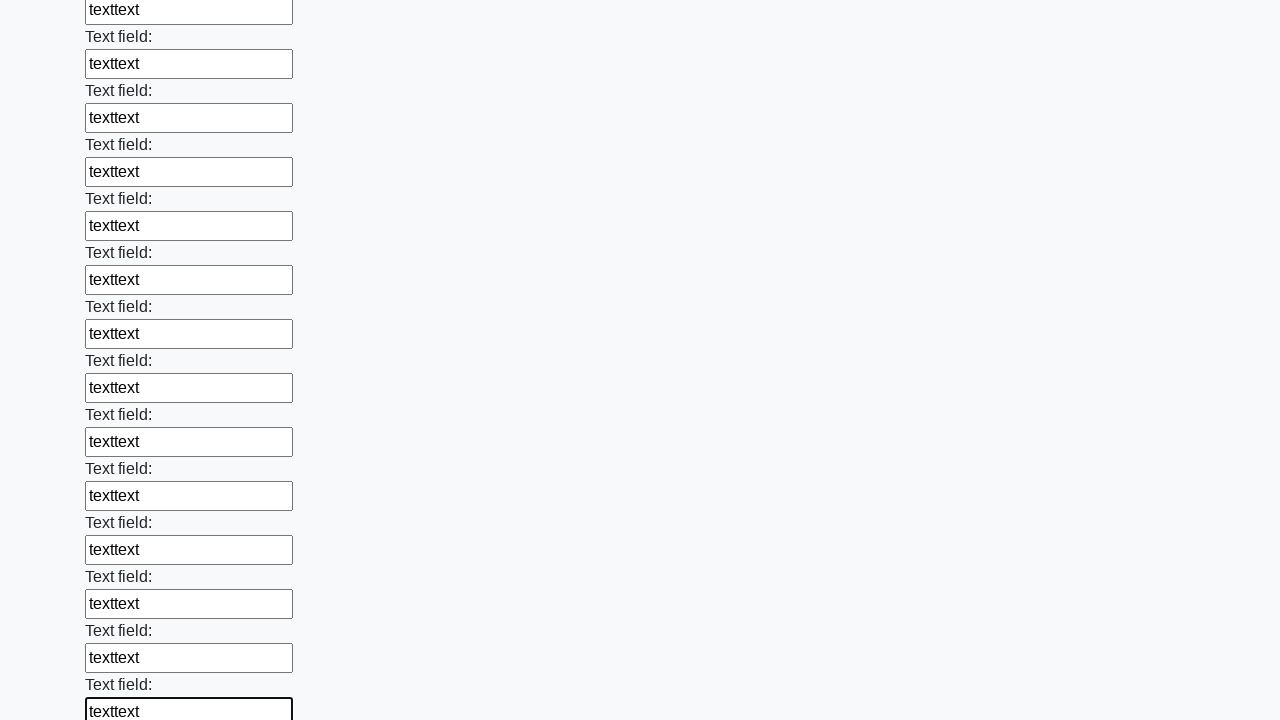

Filled an input field with 'texttext' on input >> nth=67
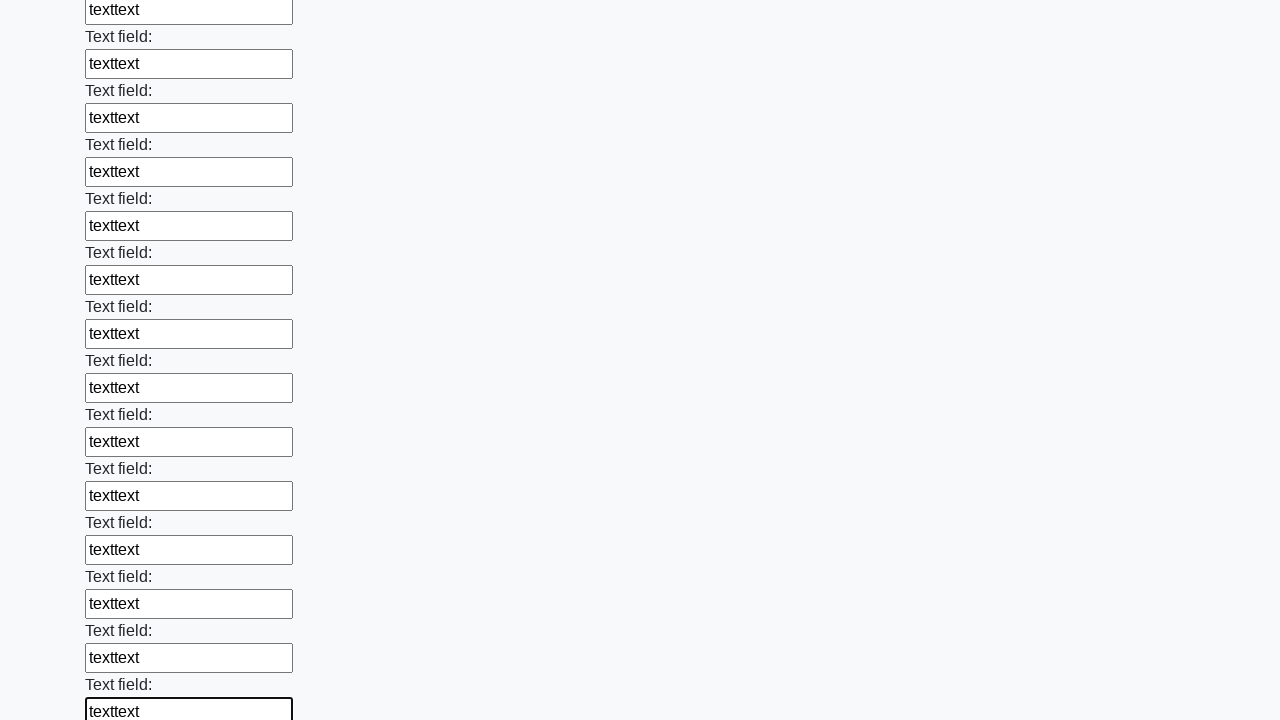

Filled an input field with 'texttext' on input >> nth=68
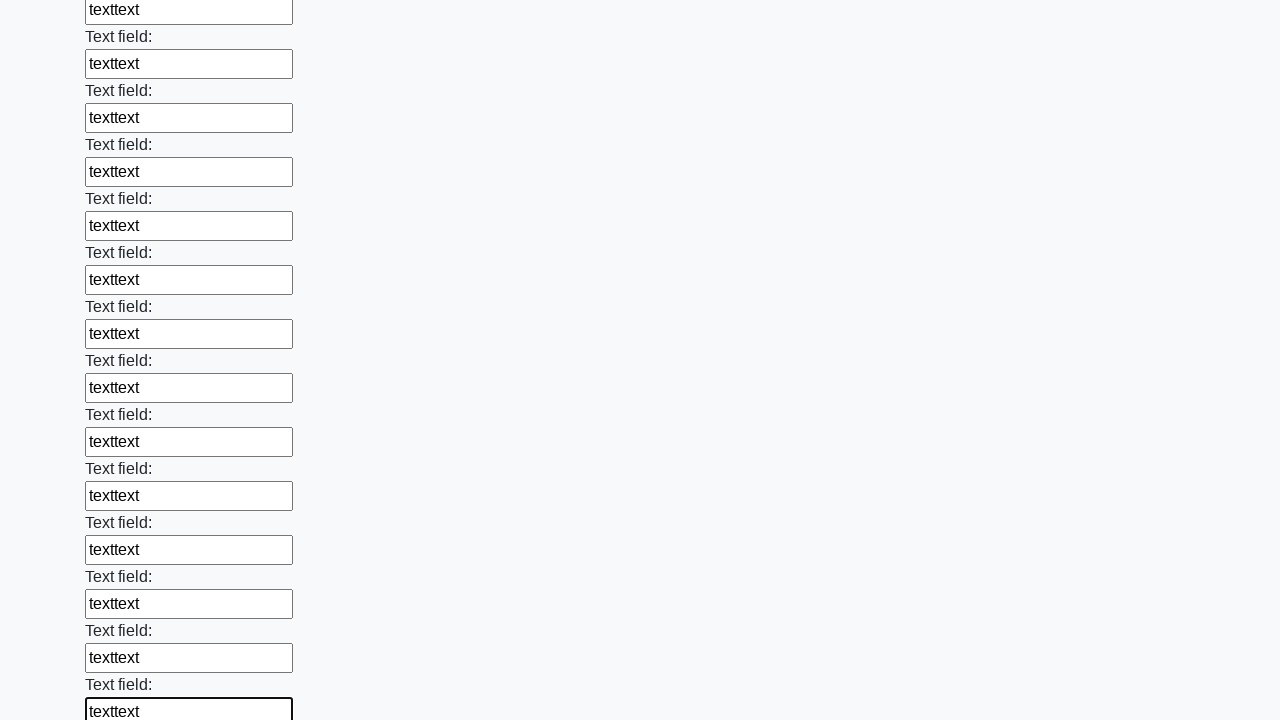

Filled an input field with 'texttext' on input >> nth=69
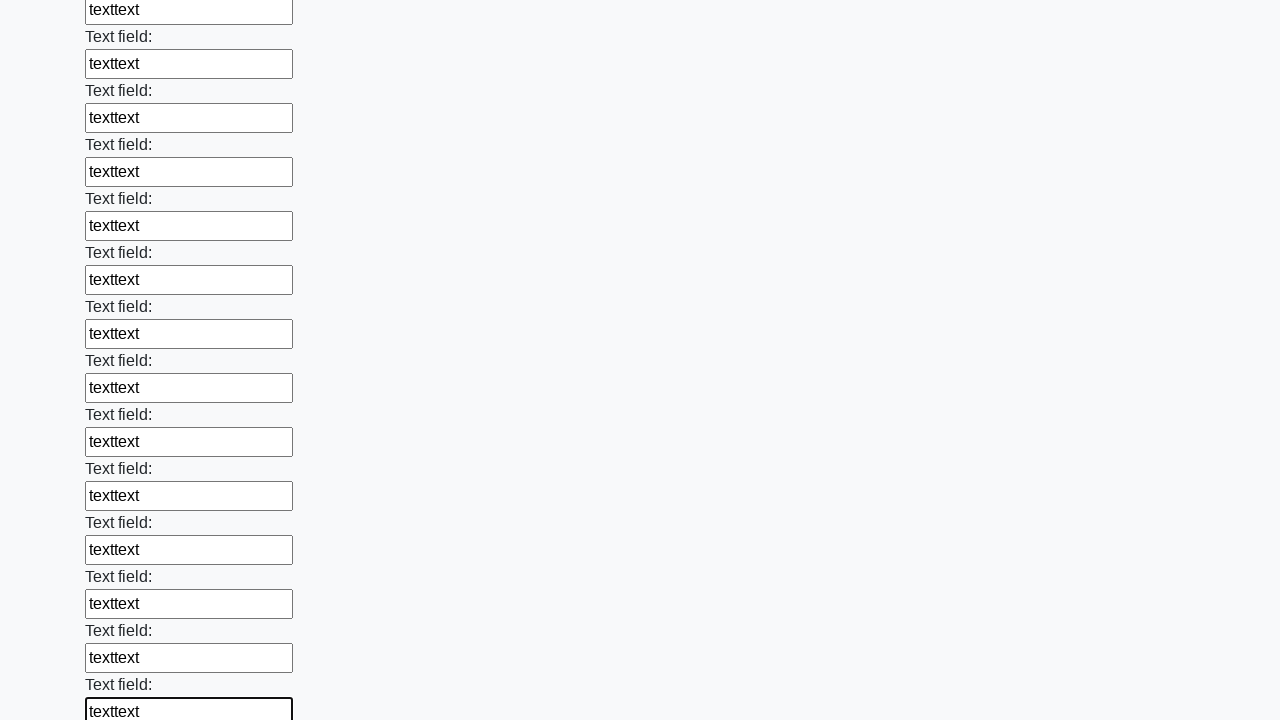

Filled an input field with 'texttext' on input >> nth=70
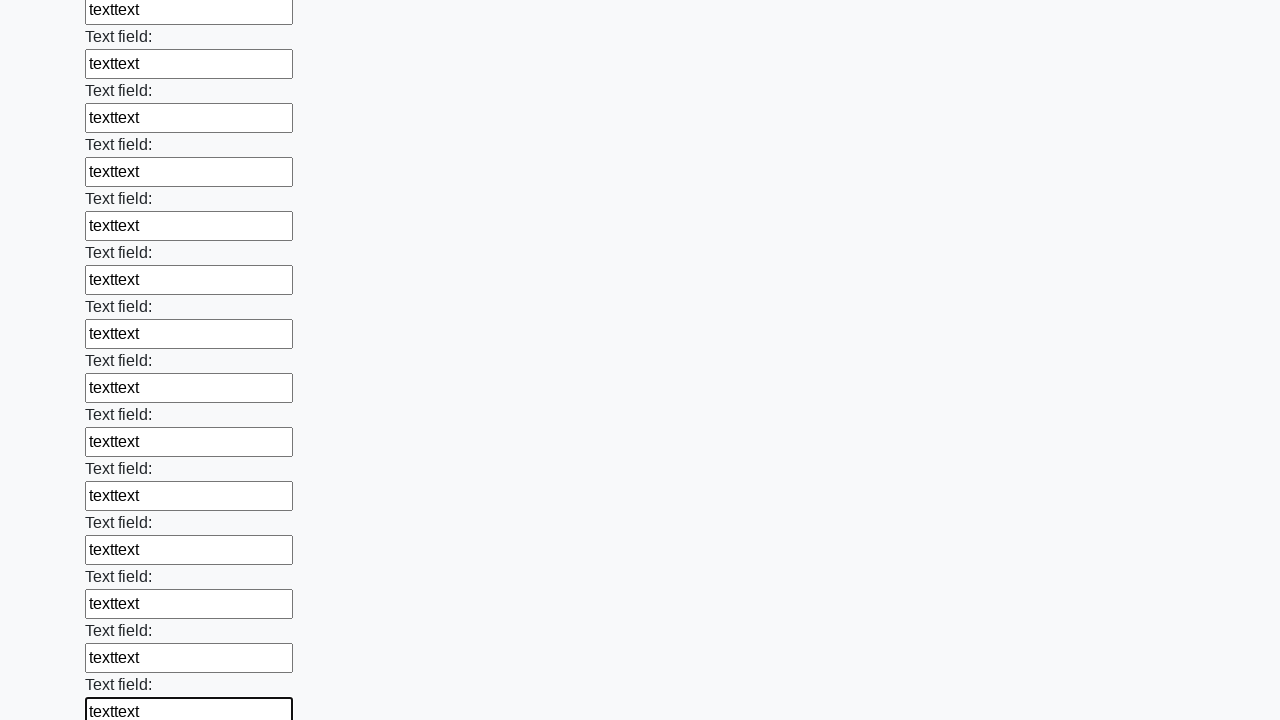

Filled an input field with 'texttext' on input >> nth=71
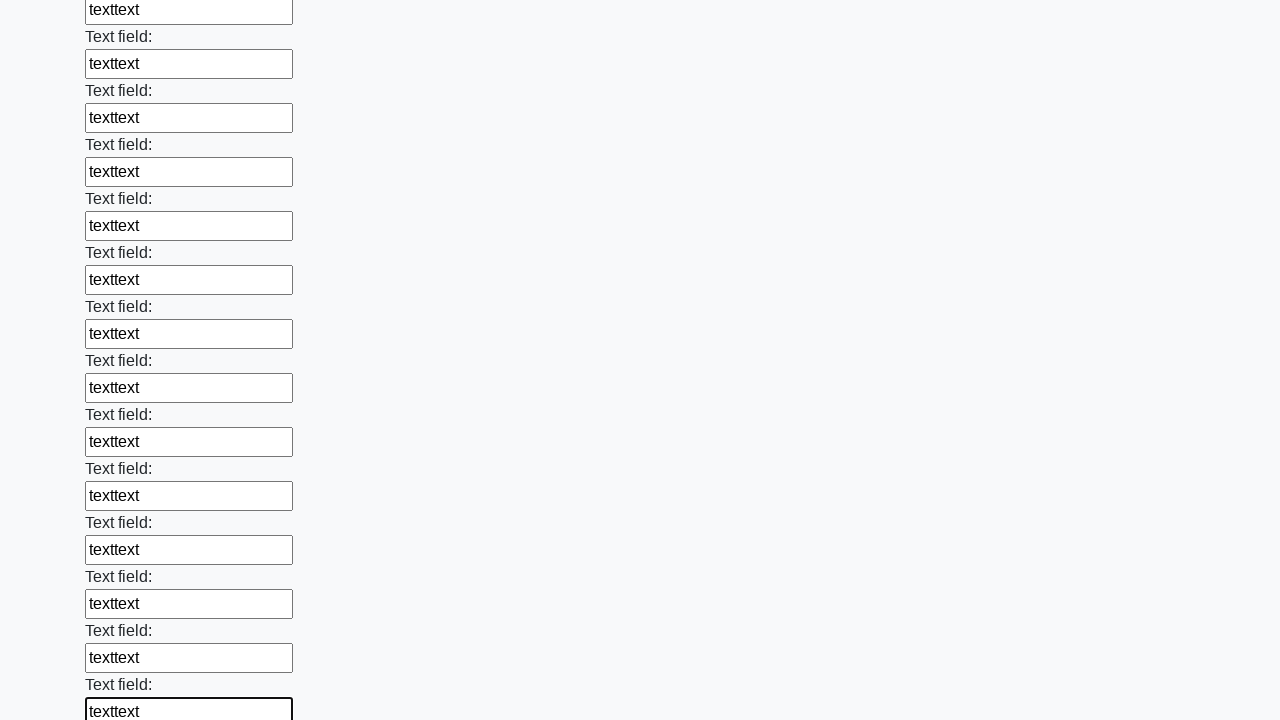

Filled an input field with 'texttext' on input >> nth=72
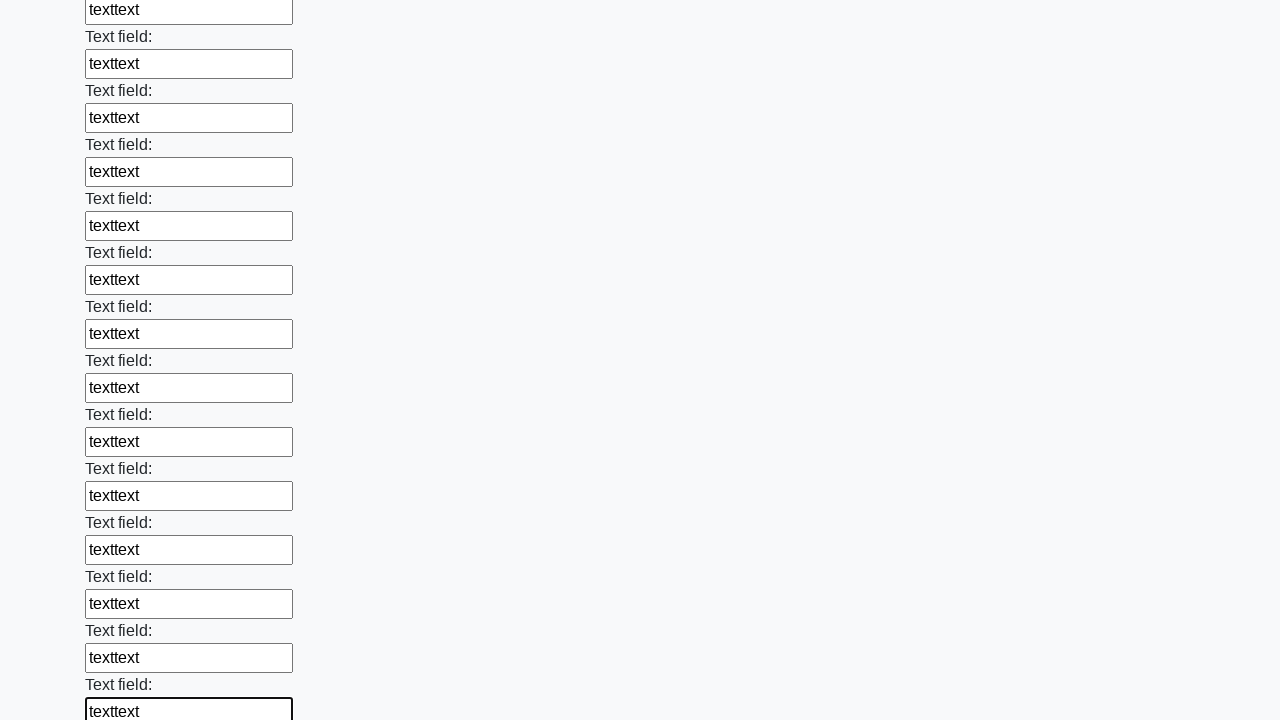

Filled an input field with 'texttext' on input >> nth=73
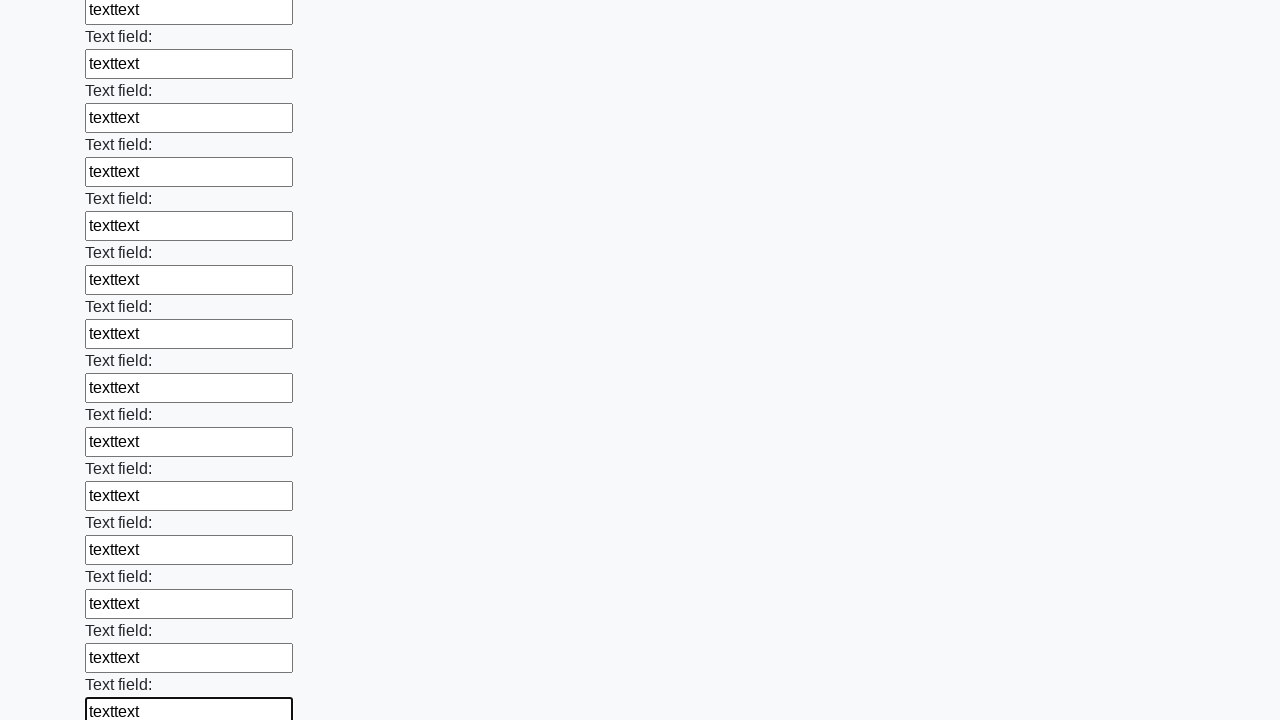

Filled an input field with 'texttext' on input >> nth=74
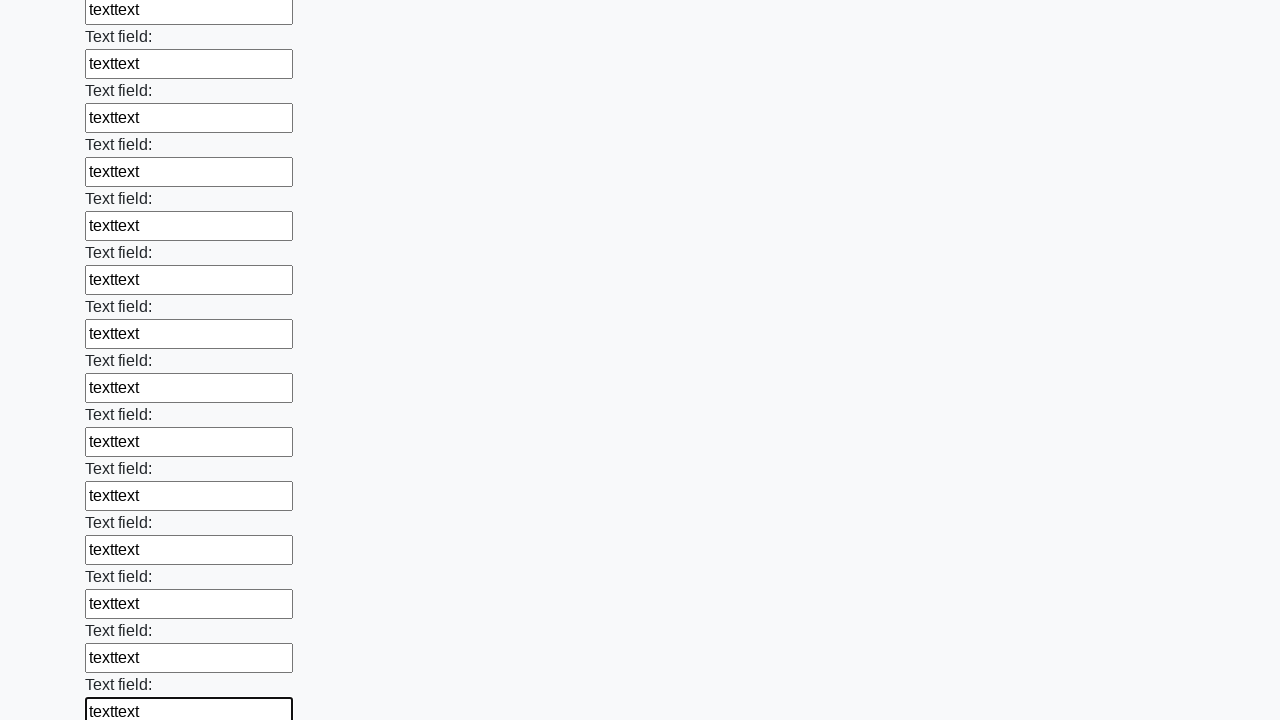

Filled an input field with 'texttext' on input >> nth=75
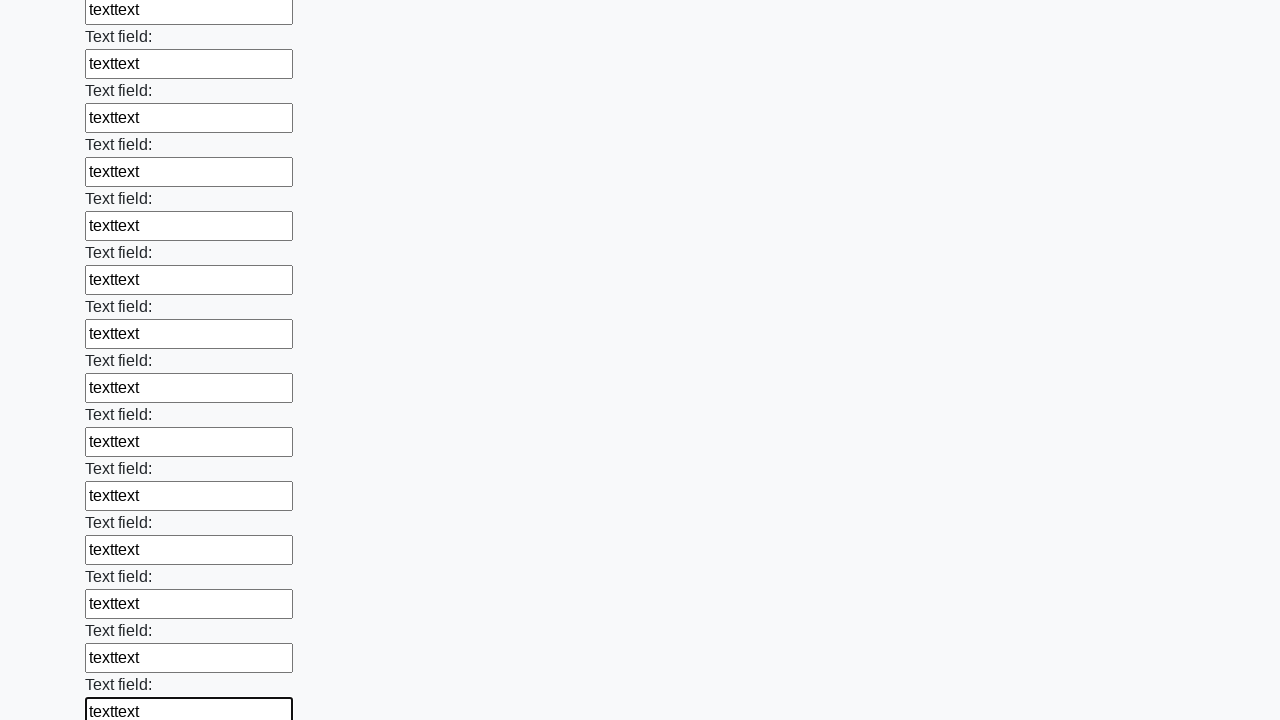

Filled an input field with 'texttext' on input >> nth=76
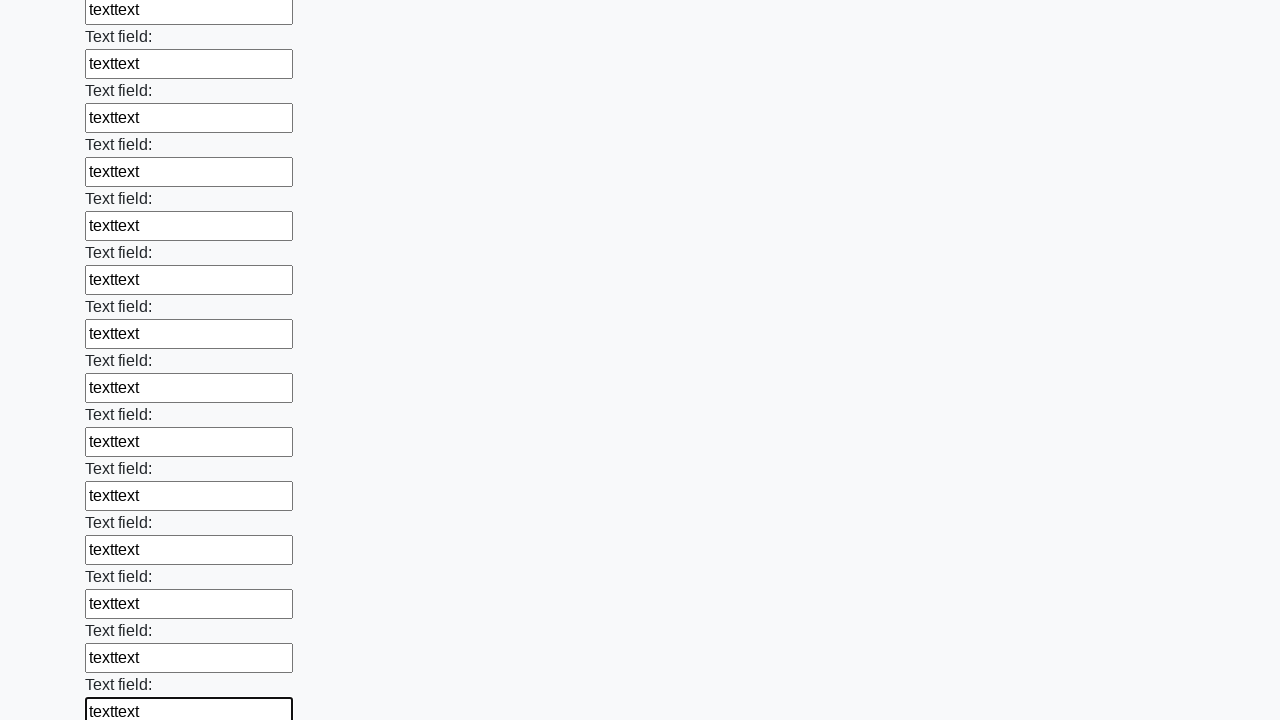

Filled an input field with 'texttext' on input >> nth=77
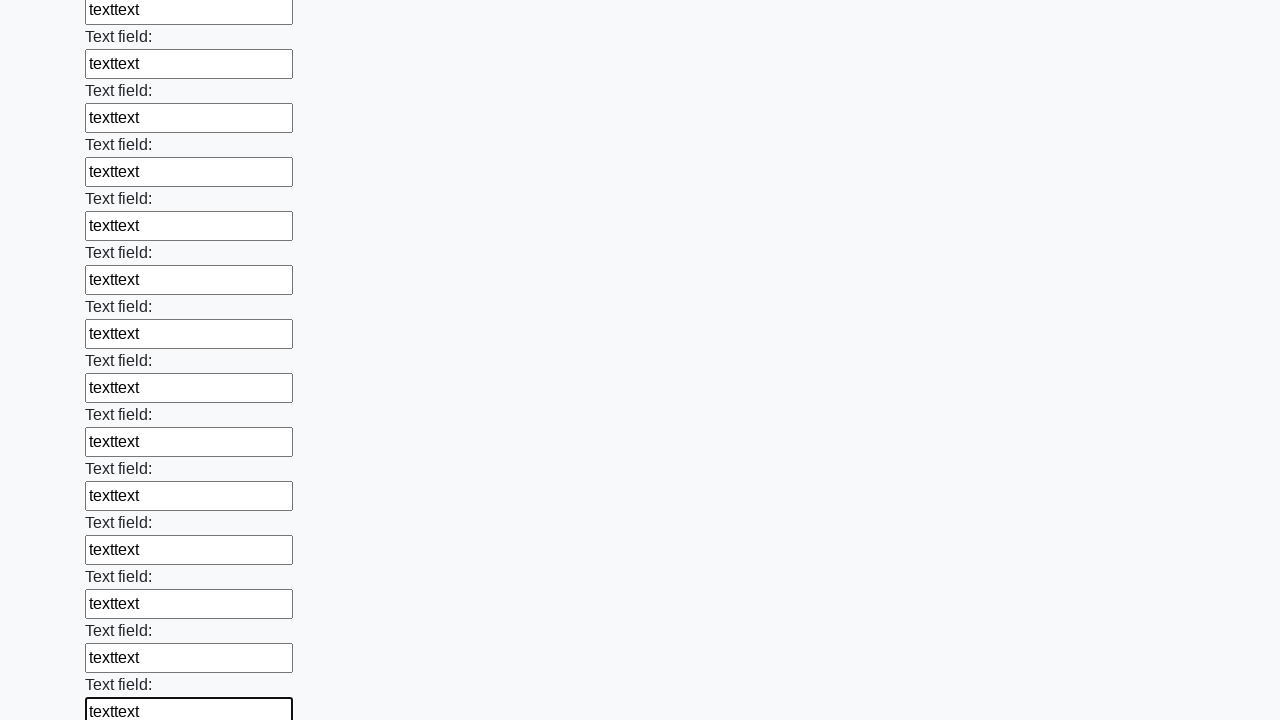

Filled an input field with 'texttext' on input >> nth=78
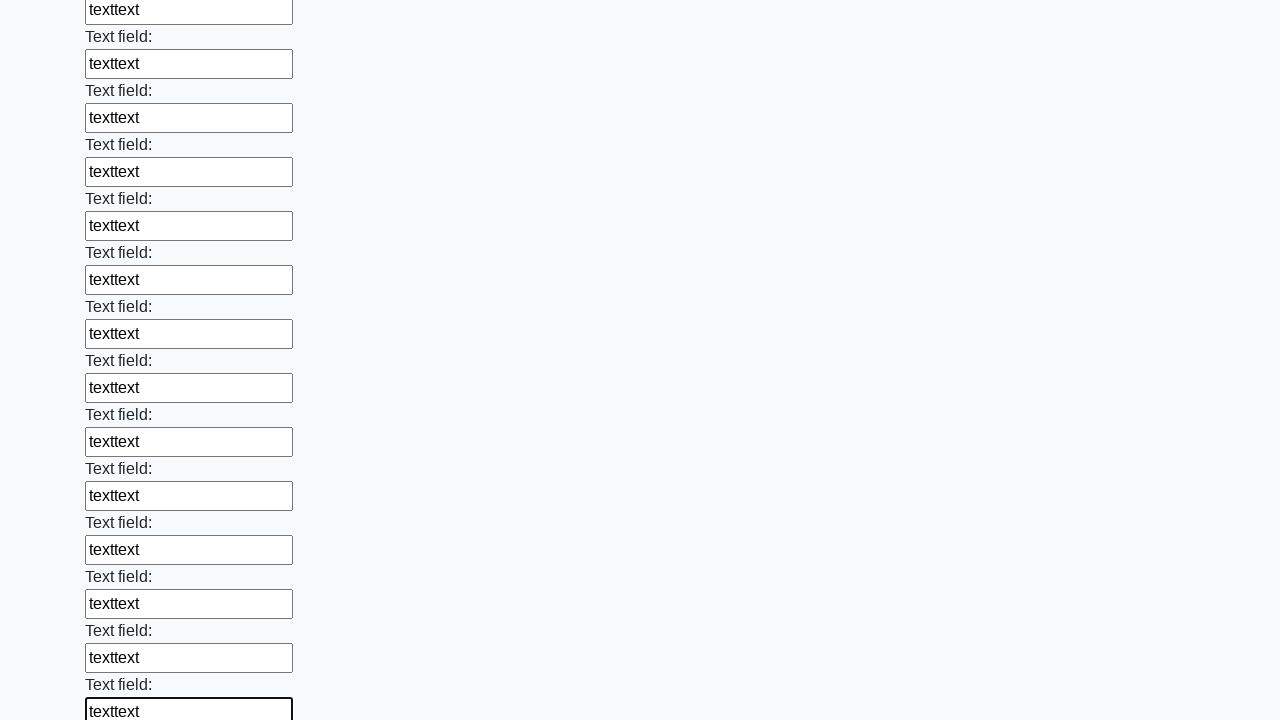

Filled an input field with 'texttext' on input >> nth=79
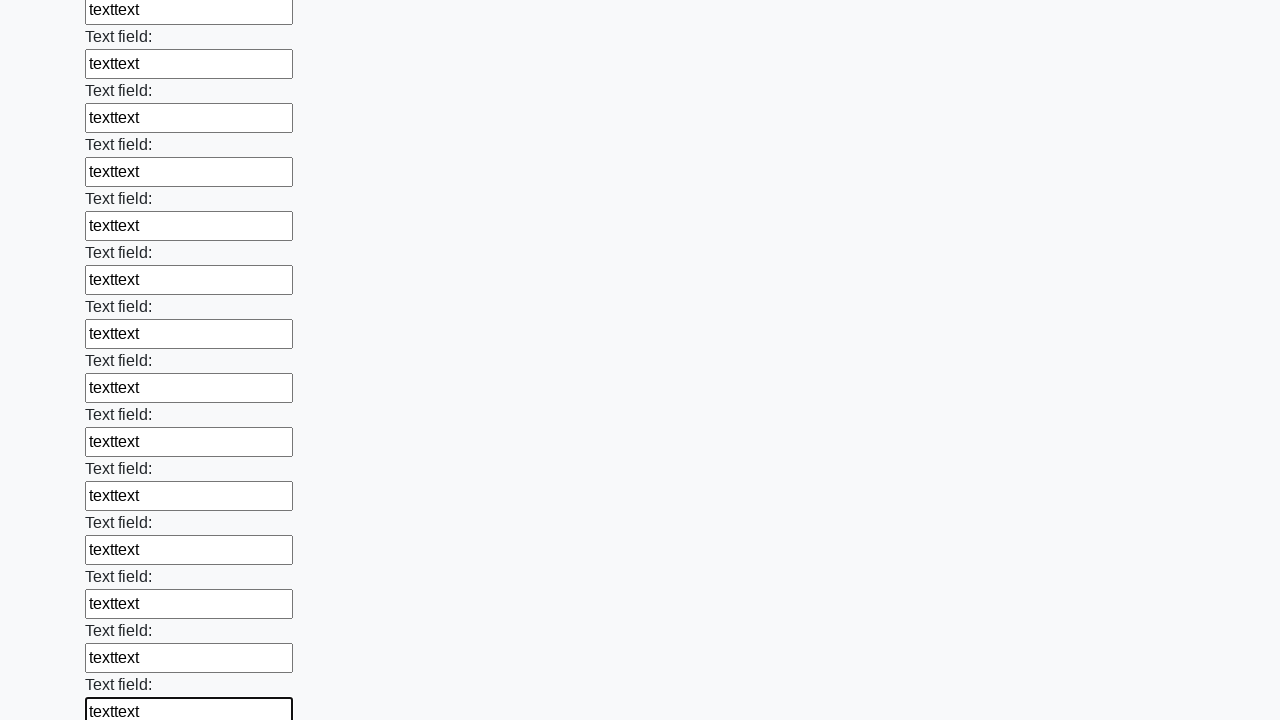

Filled an input field with 'texttext' on input >> nth=80
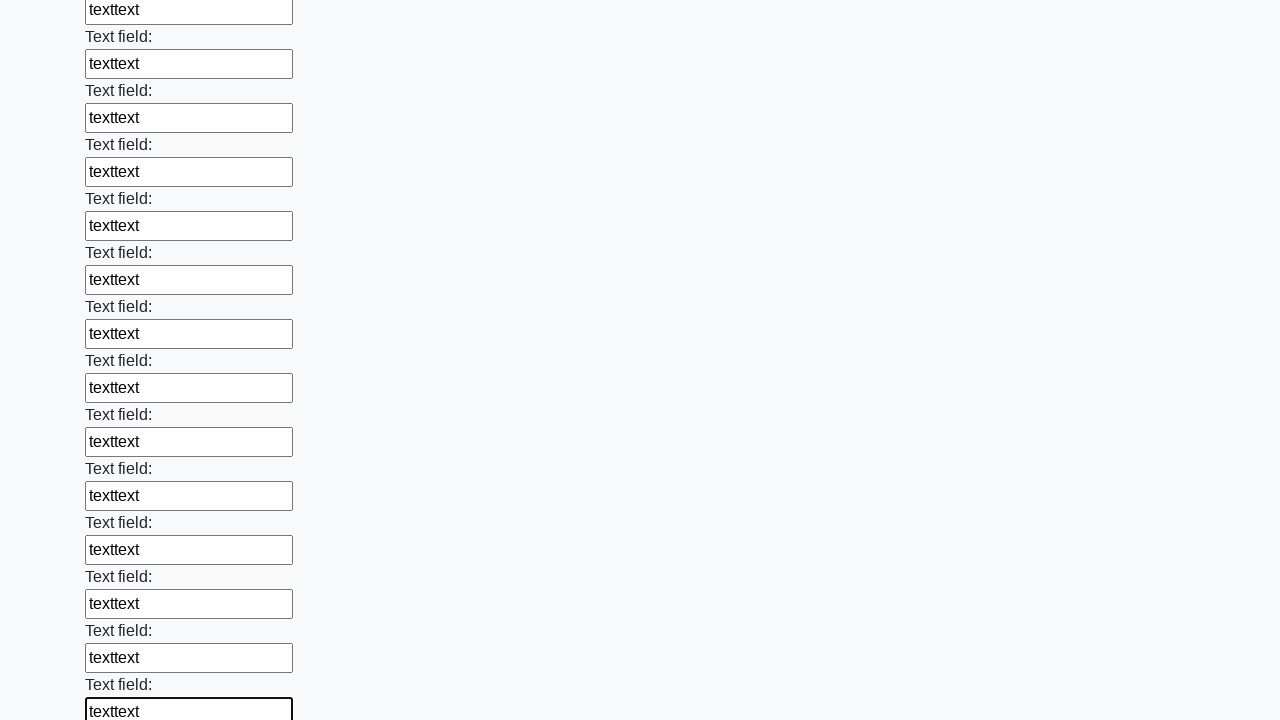

Filled an input field with 'texttext' on input >> nth=81
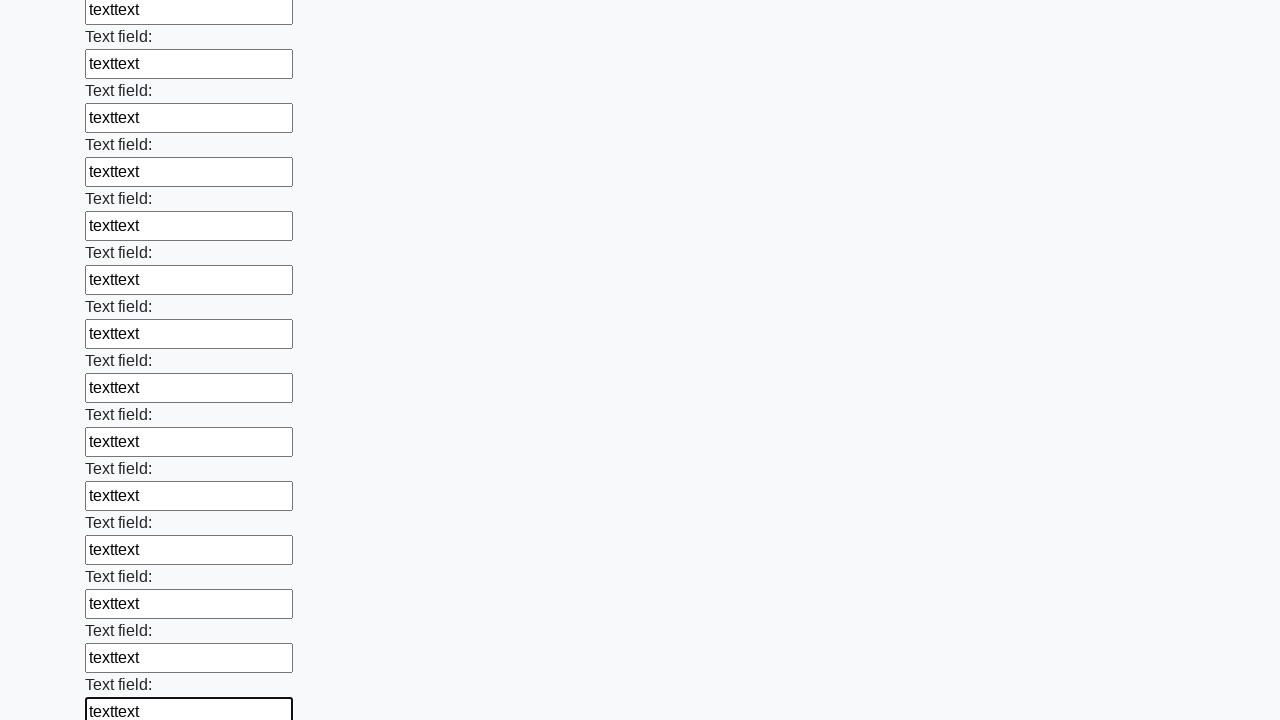

Filled an input field with 'texttext' on input >> nth=82
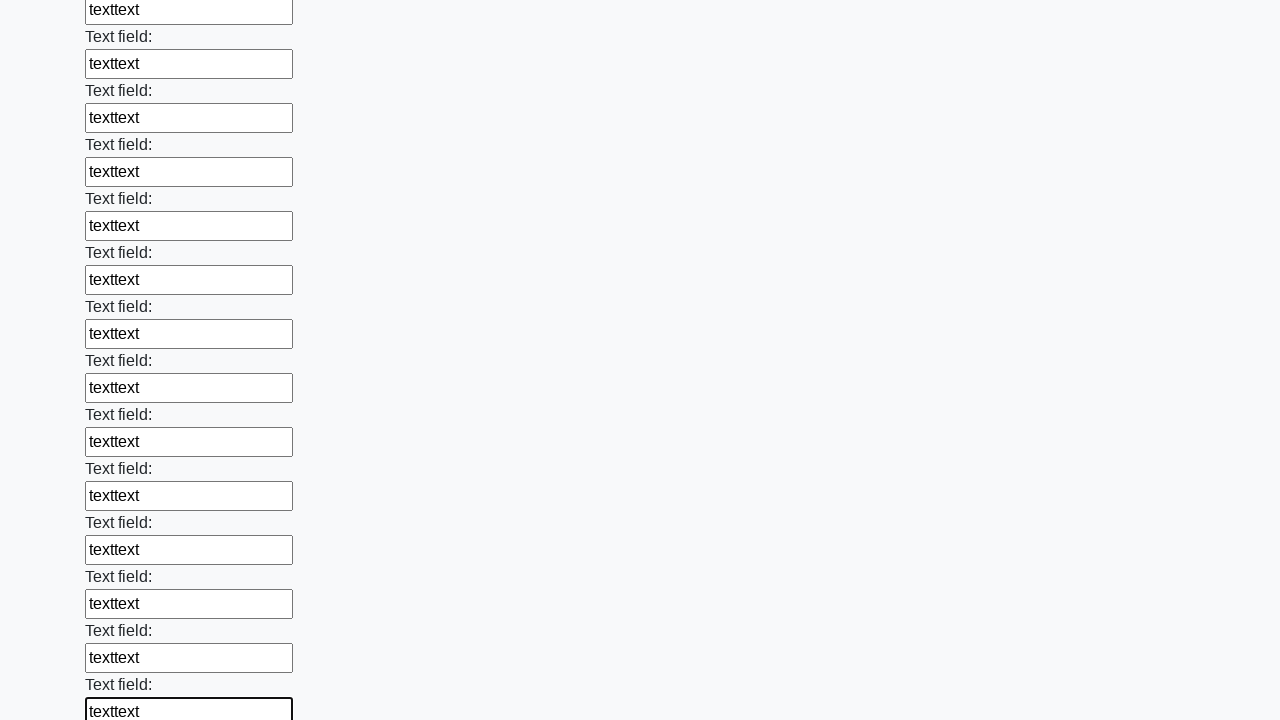

Filled an input field with 'texttext' on input >> nth=83
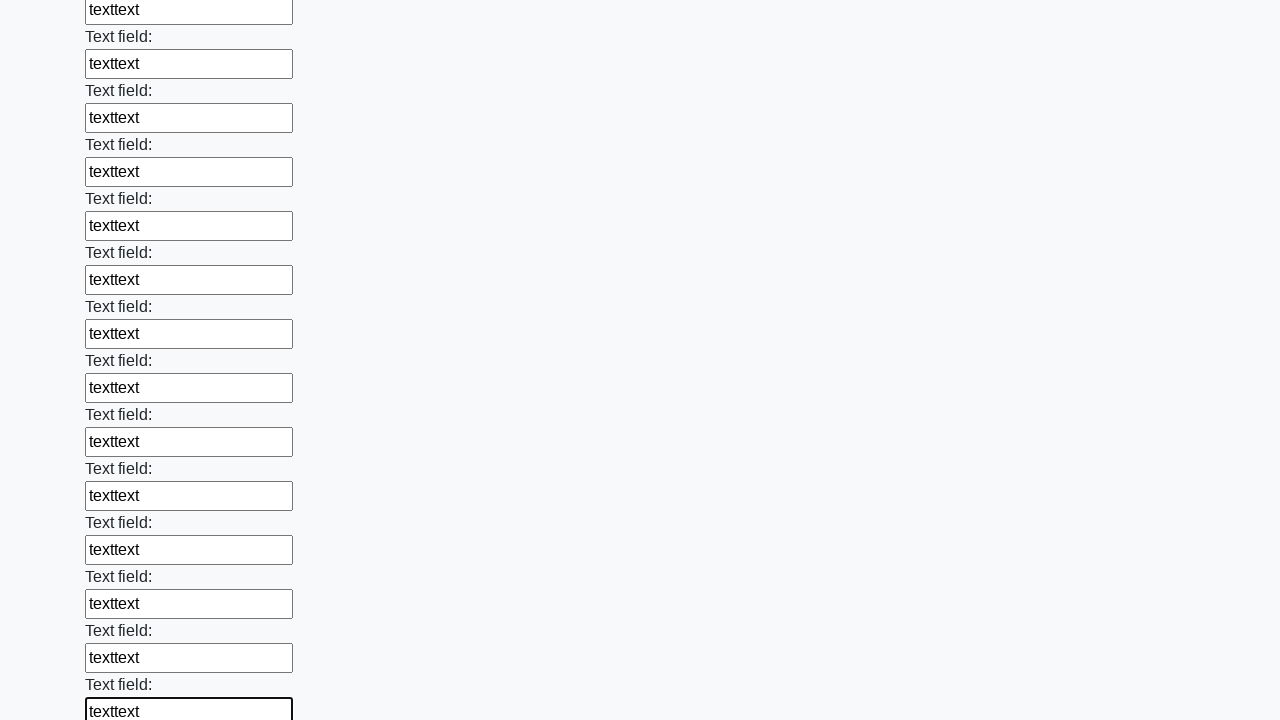

Filled an input field with 'texttext' on input >> nth=84
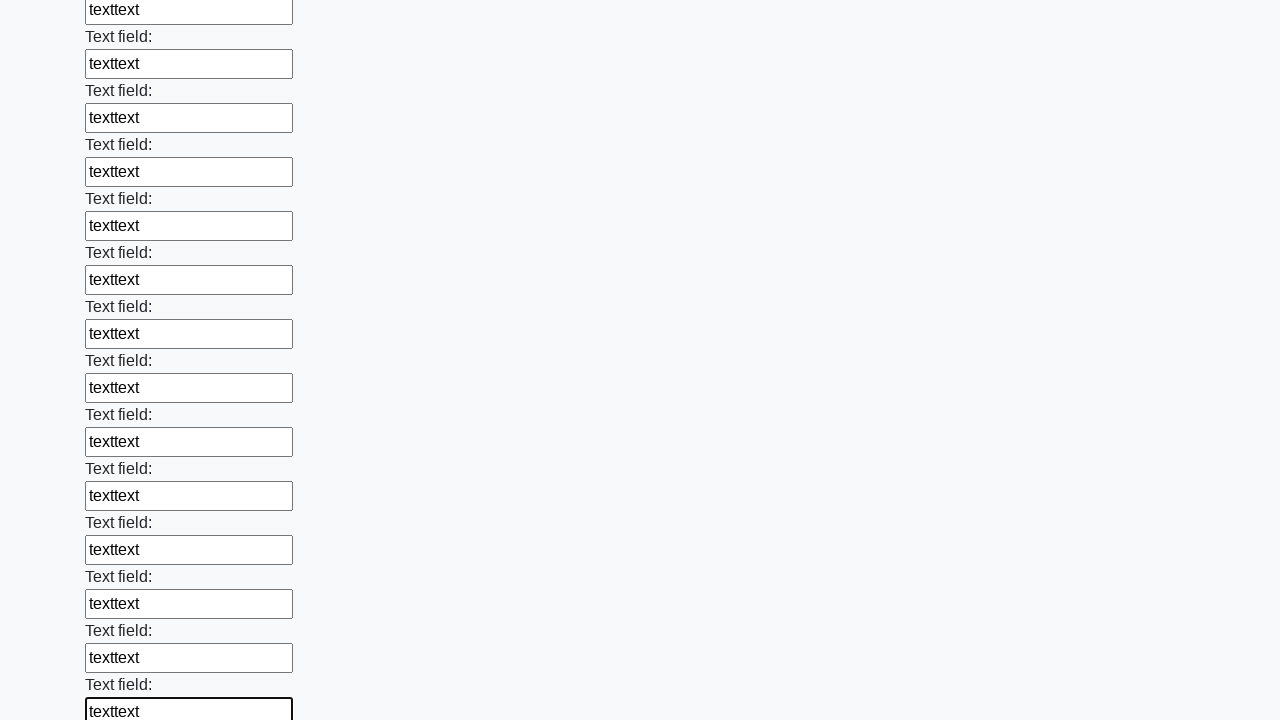

Filled an input field with 'texttext' on input >> nth=85
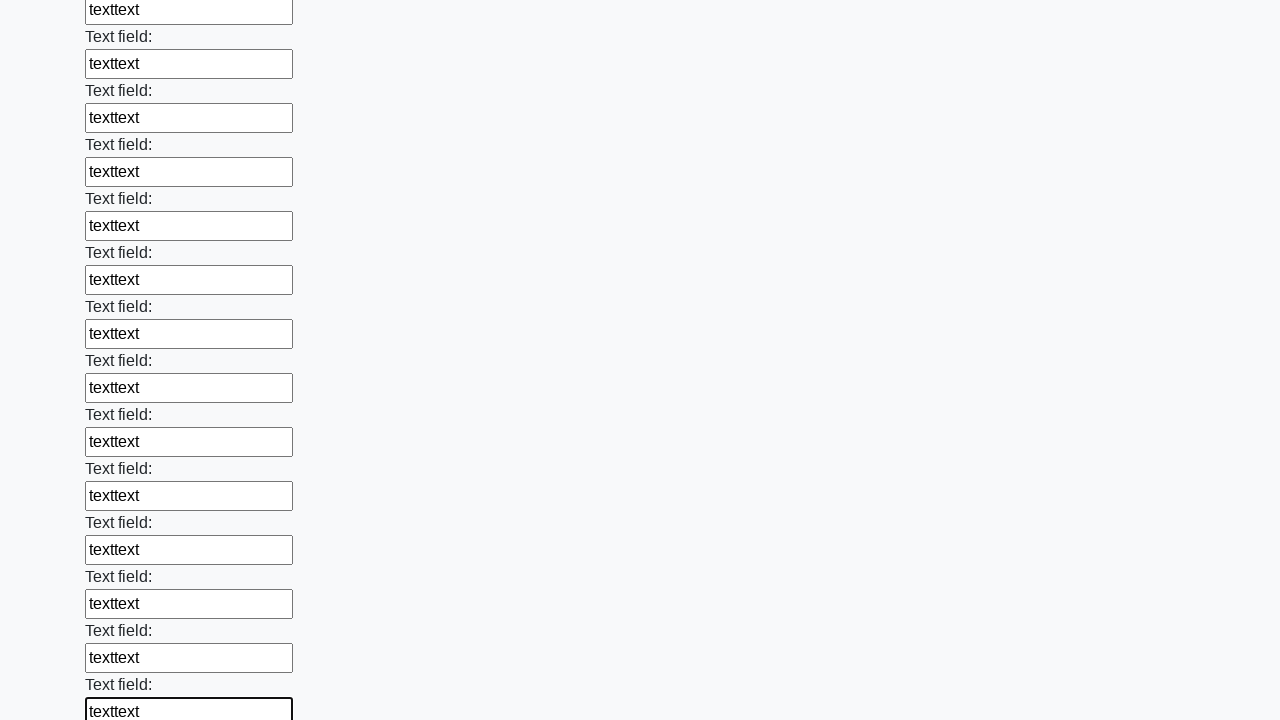

Filled an input field with 'texttext' on input >> nth=86
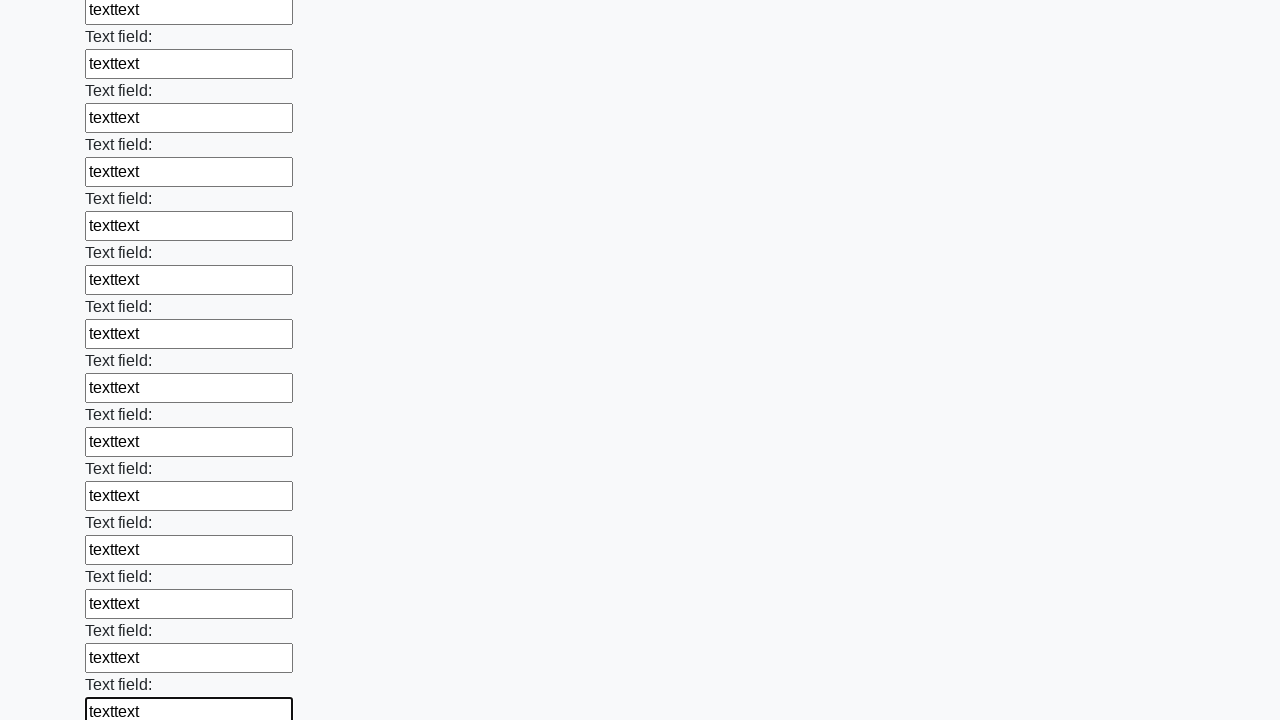

Filled an input field with 'texttext' on input >> nth=87
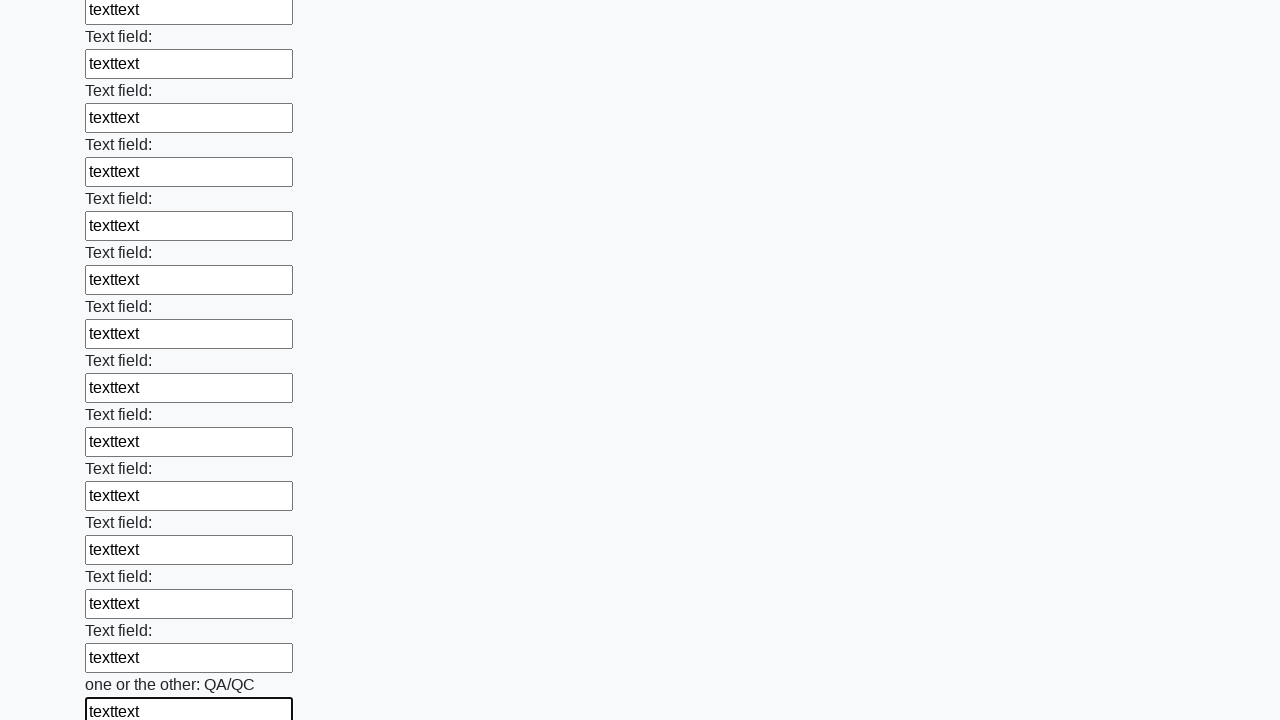

Filled an input field with 'texttext' on input >> nth=88
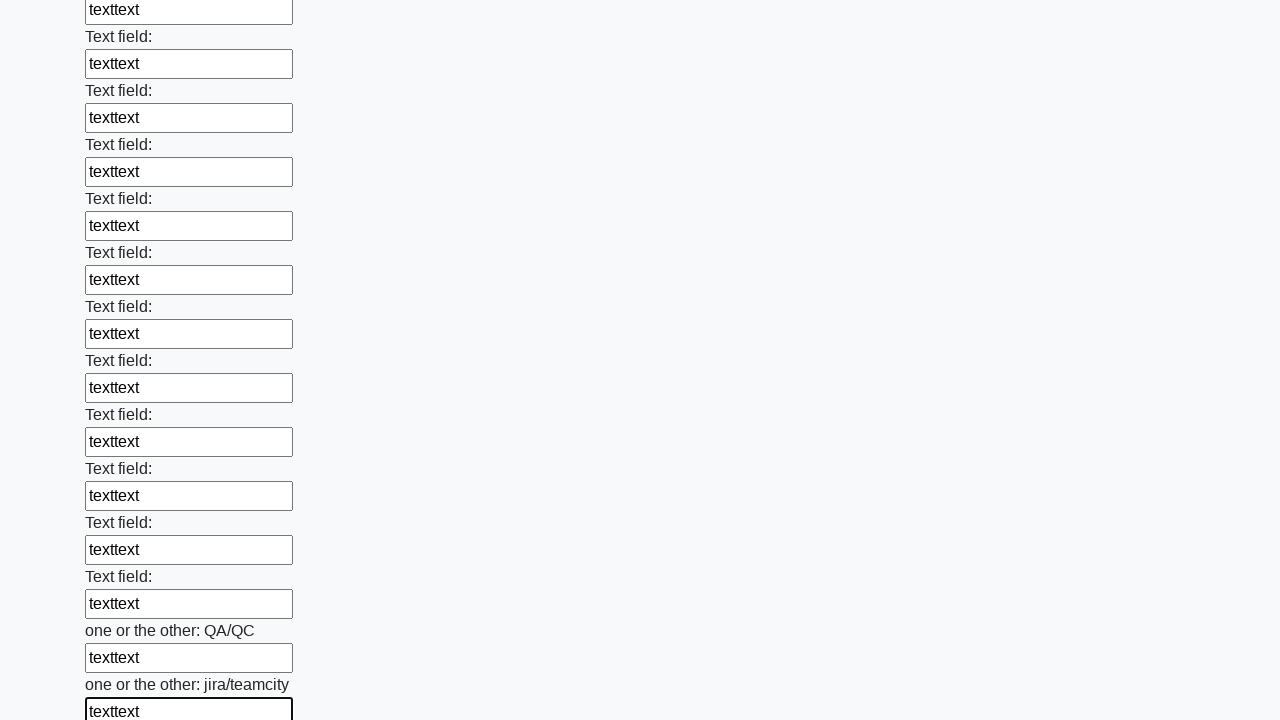

Filled an input field with 'texttext' on input >> nth=89
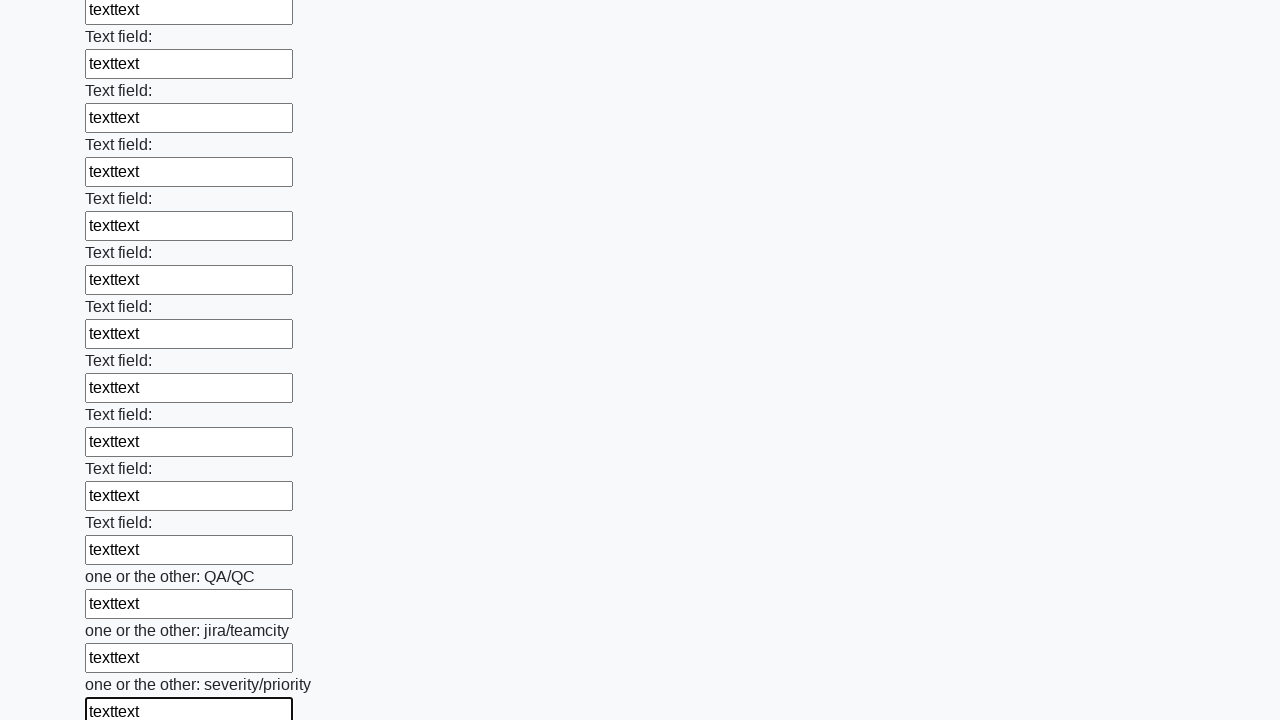

Filled an input field with 'texttext' on input >> nth=90
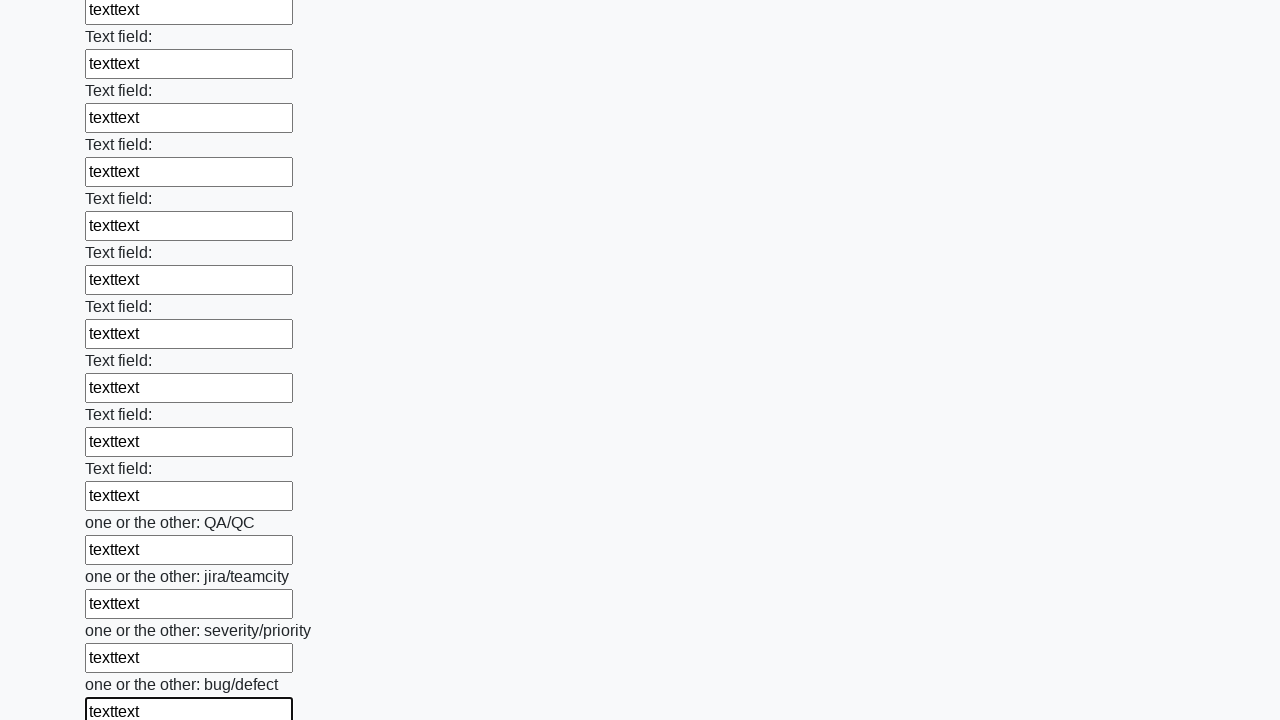

Filled an input field with 'texttext' on input >> nth=91
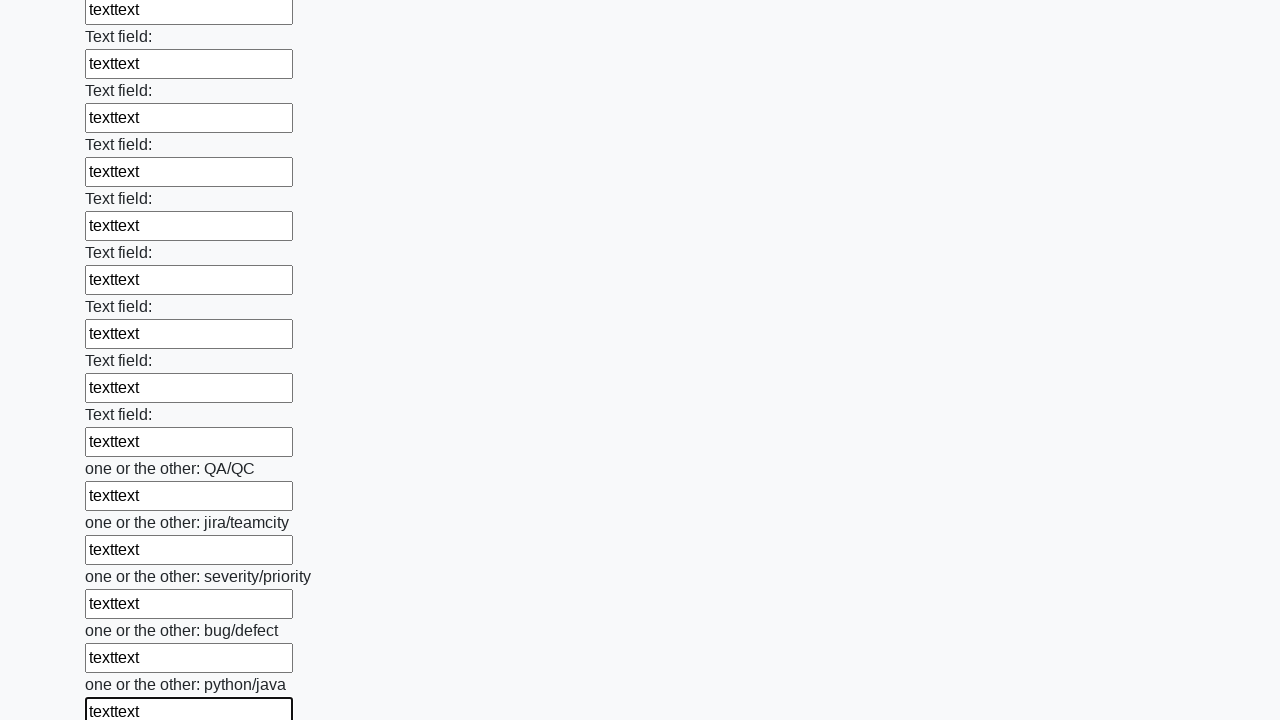

Filled an input field with 'texttext' on input >> nth=92
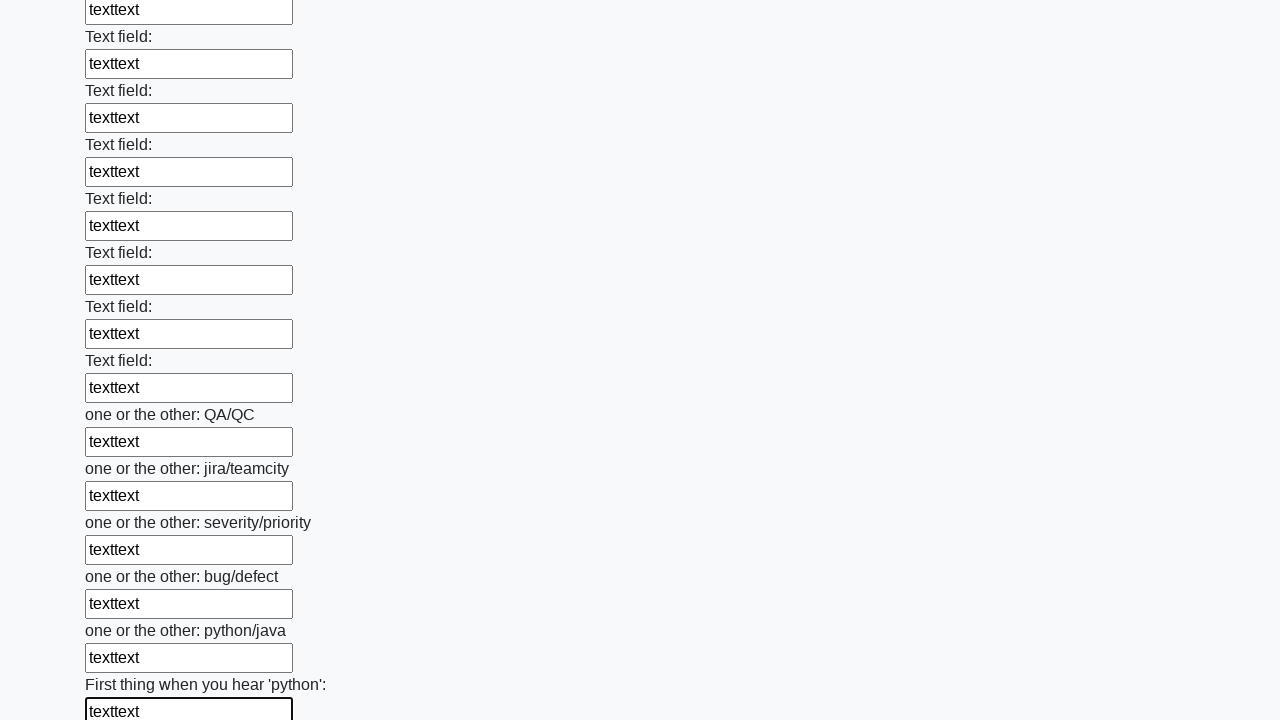

Filled an input field with 'texttext' on input >> nth=93
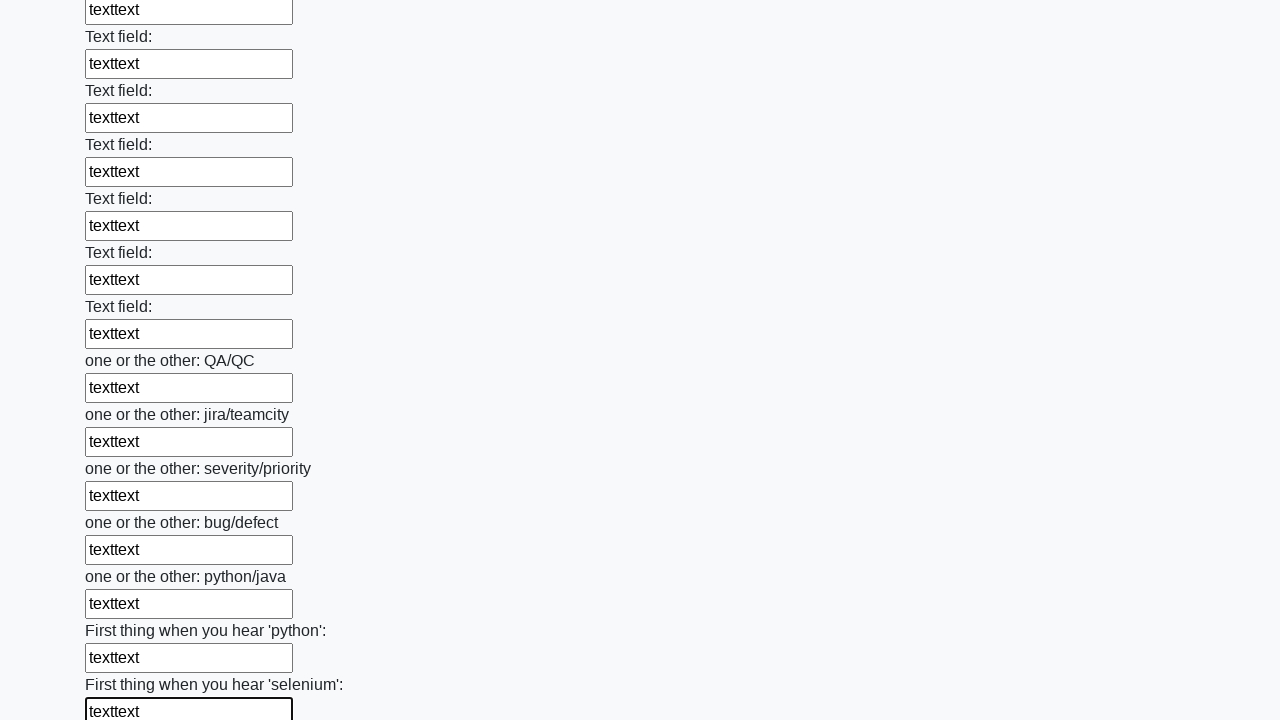

Filled an input field with 'texttext' on input >> nth=94
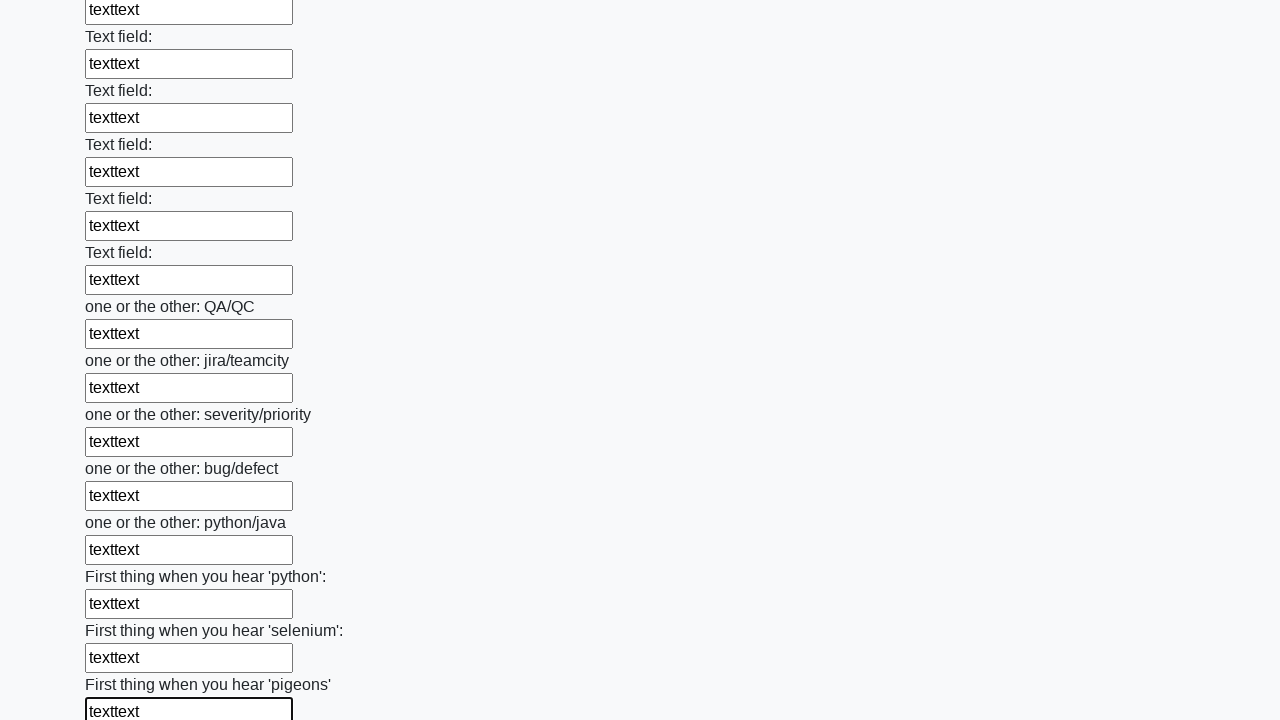

Filled an input field with 'texttext' on input >> nth=95
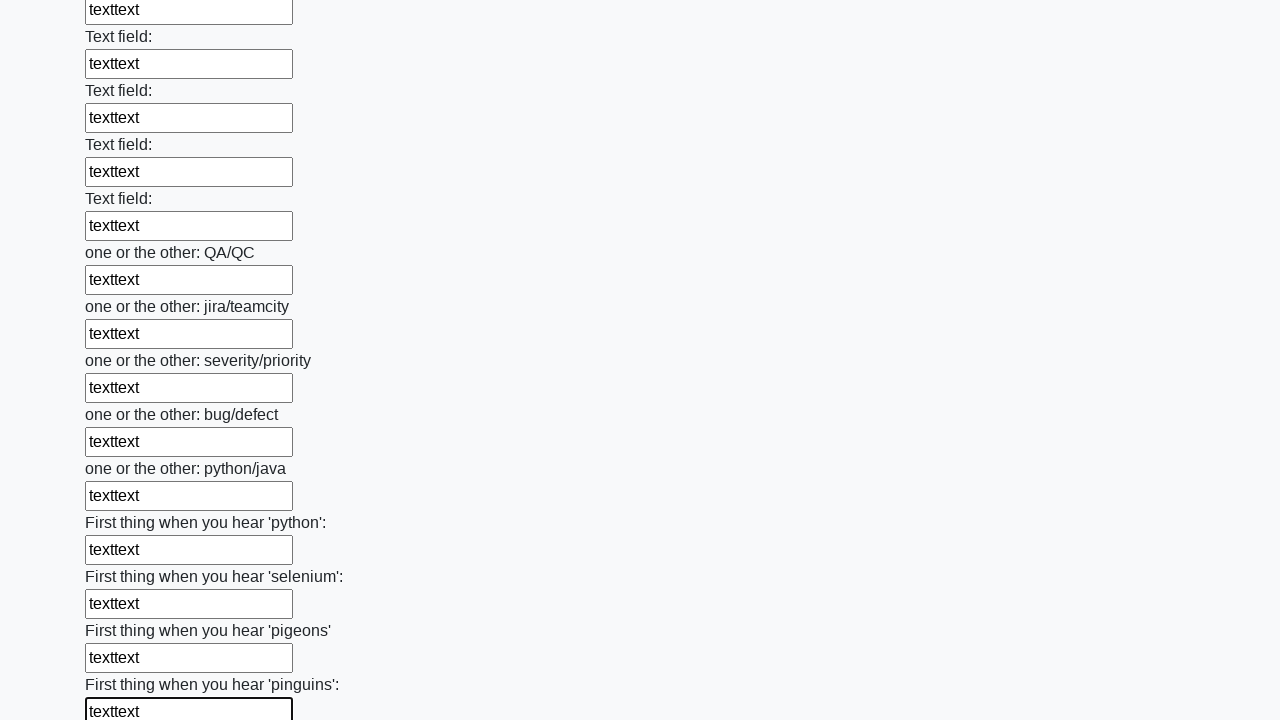

Filled an input field with 'texttext' on input >> nth=96
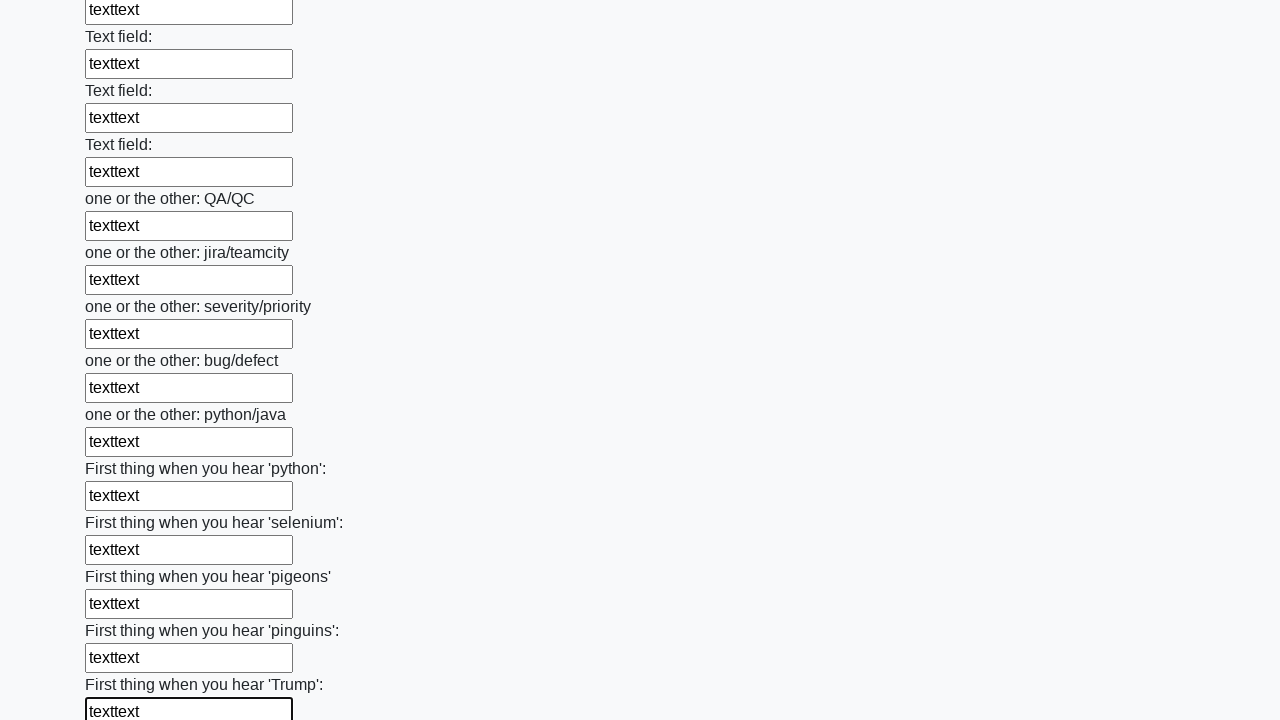

Filled an input field with 'texttext' on input >> nth=97
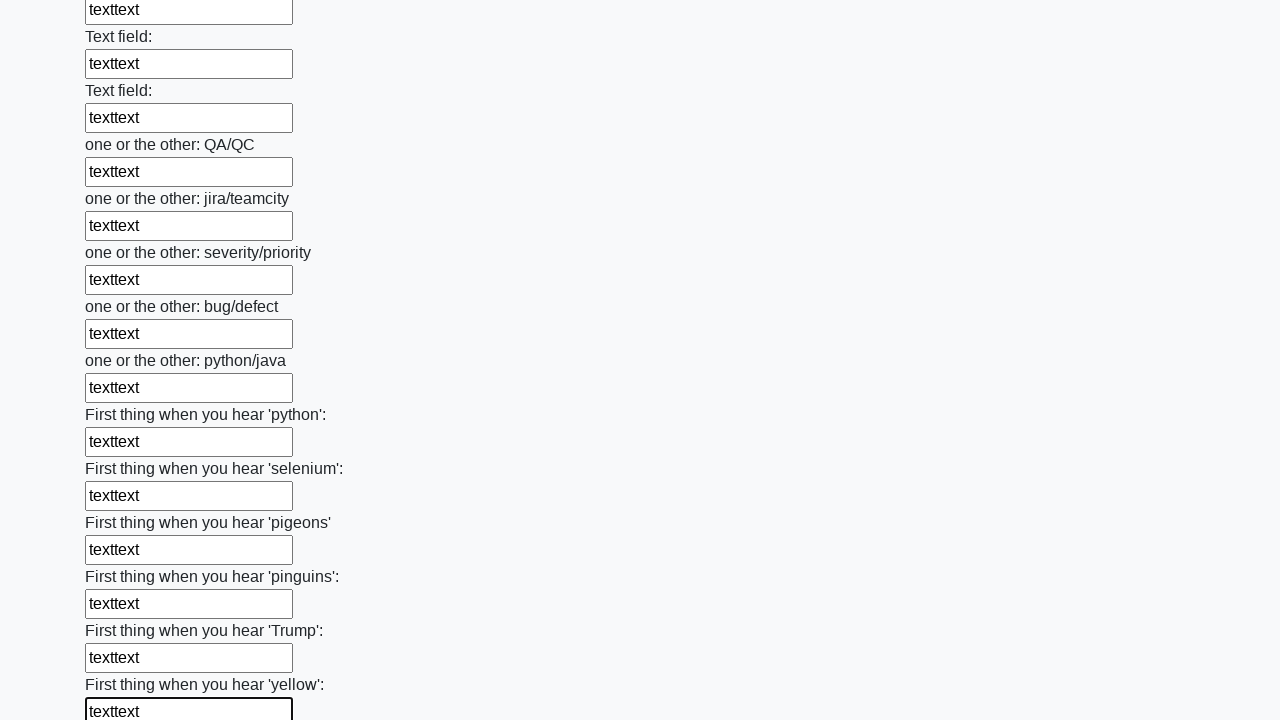

Filled an input field with 'texttext' on input >> nth=98
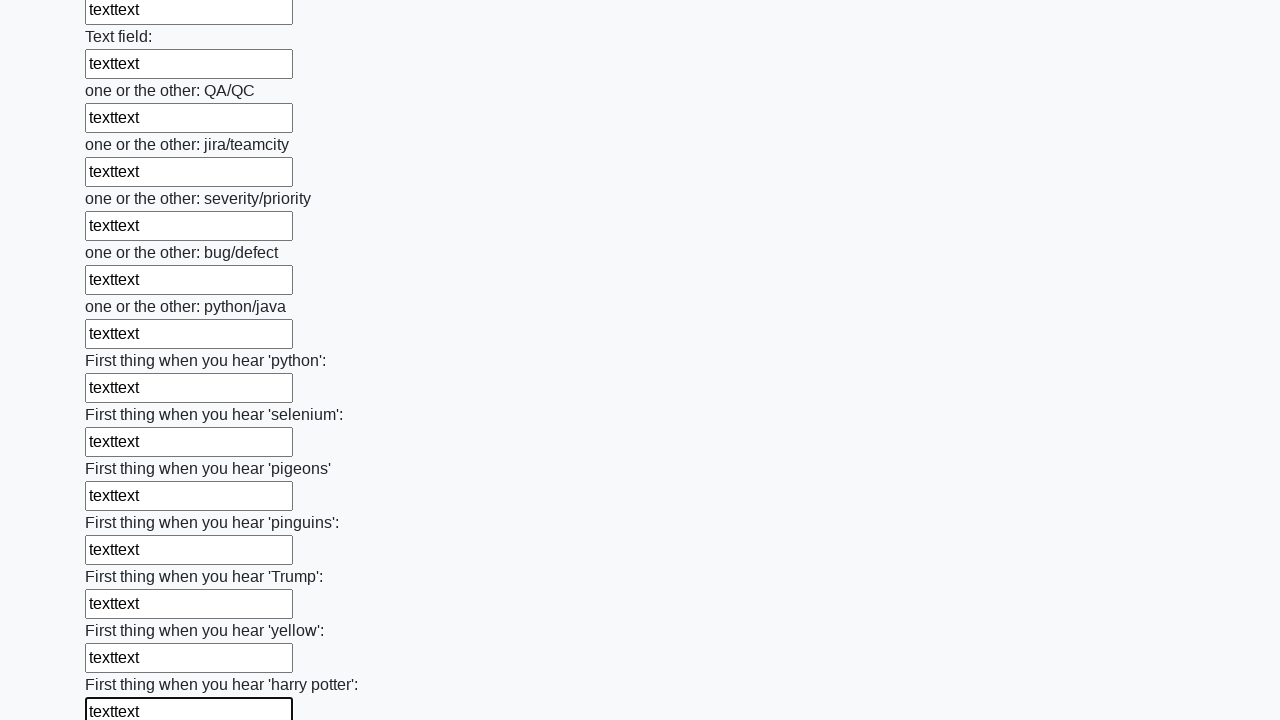

Filled an input field with 'texttext' on input >> nth=99
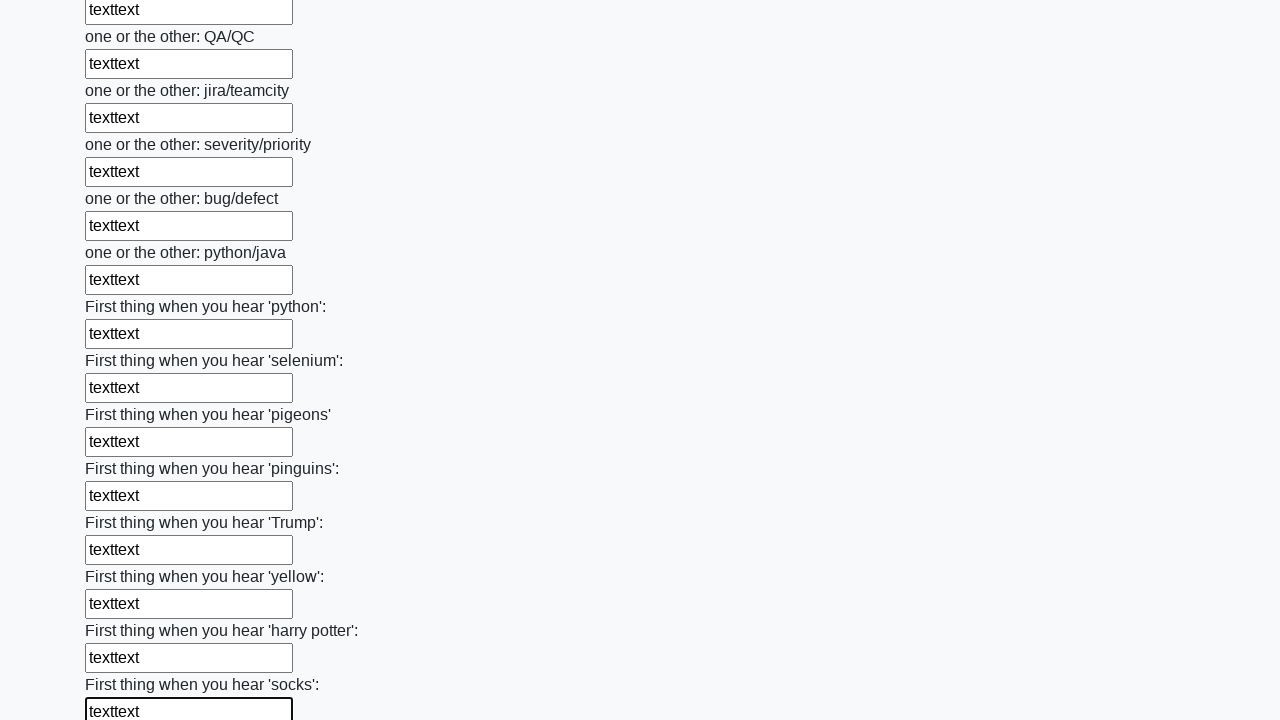

Clicked the submit button at (123, 611) on button.btn
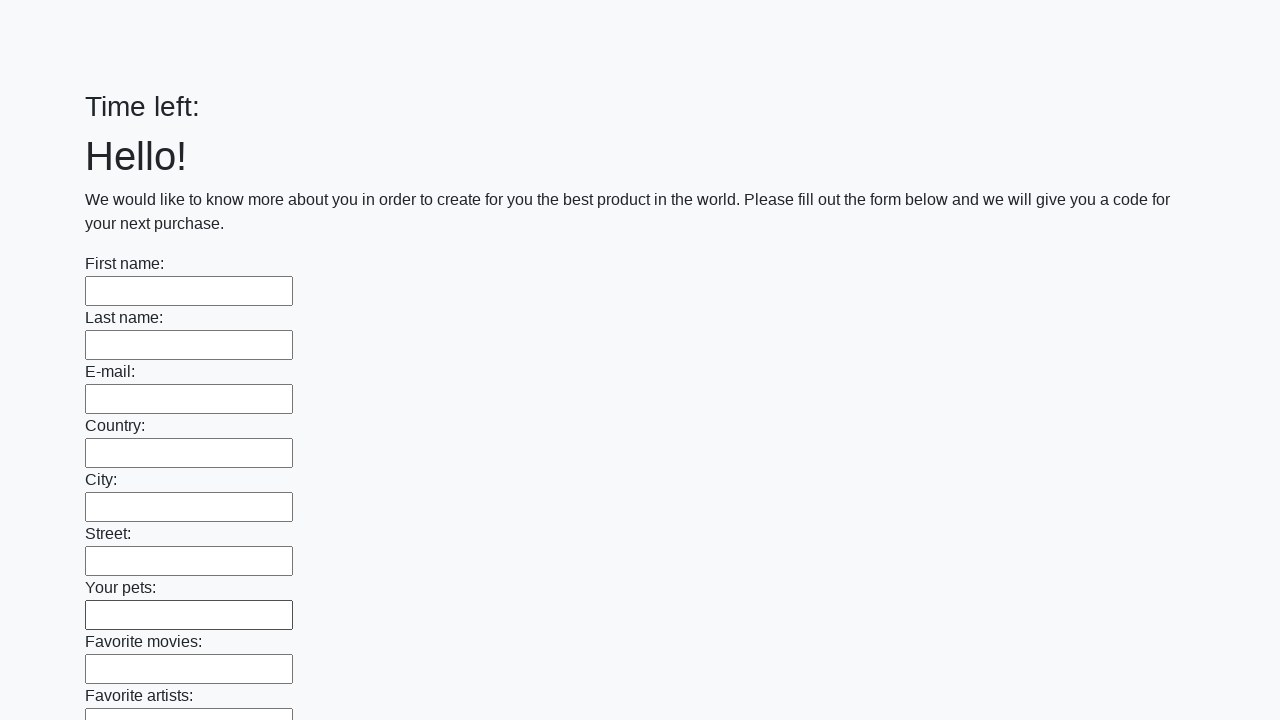

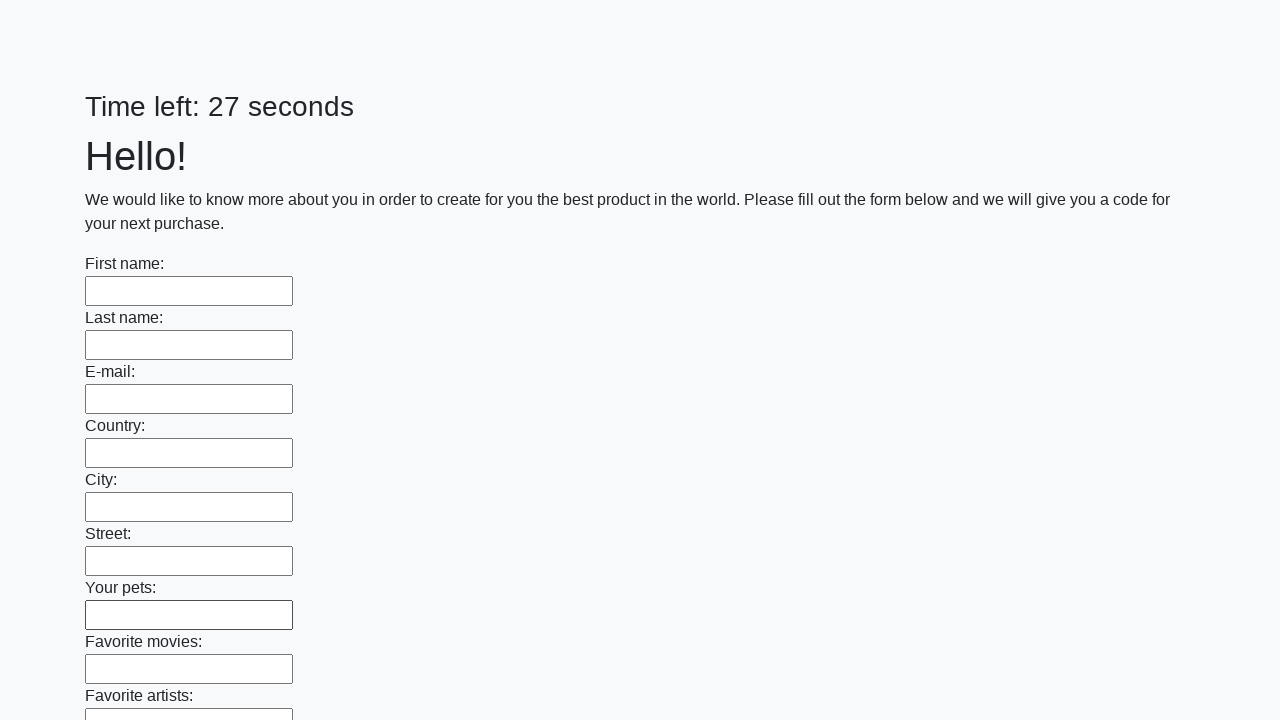